Automates playing a game of solitaire on freesolitaire.win by analyzing the board state and performing optimal card movements including drawing from stock, moving cards between tableau piles, and building foundation piles.

Starting URL: https://freesolitaire.win/turn-one#148042

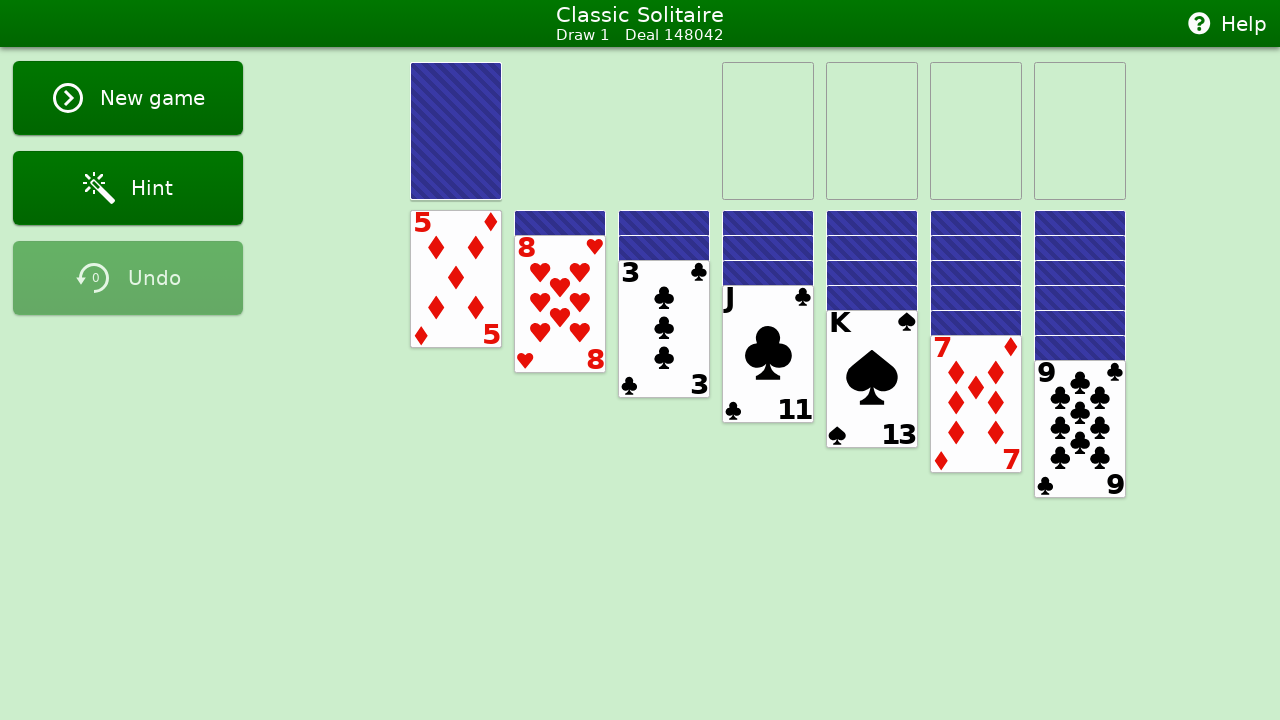

Waited for stock pile selector to load
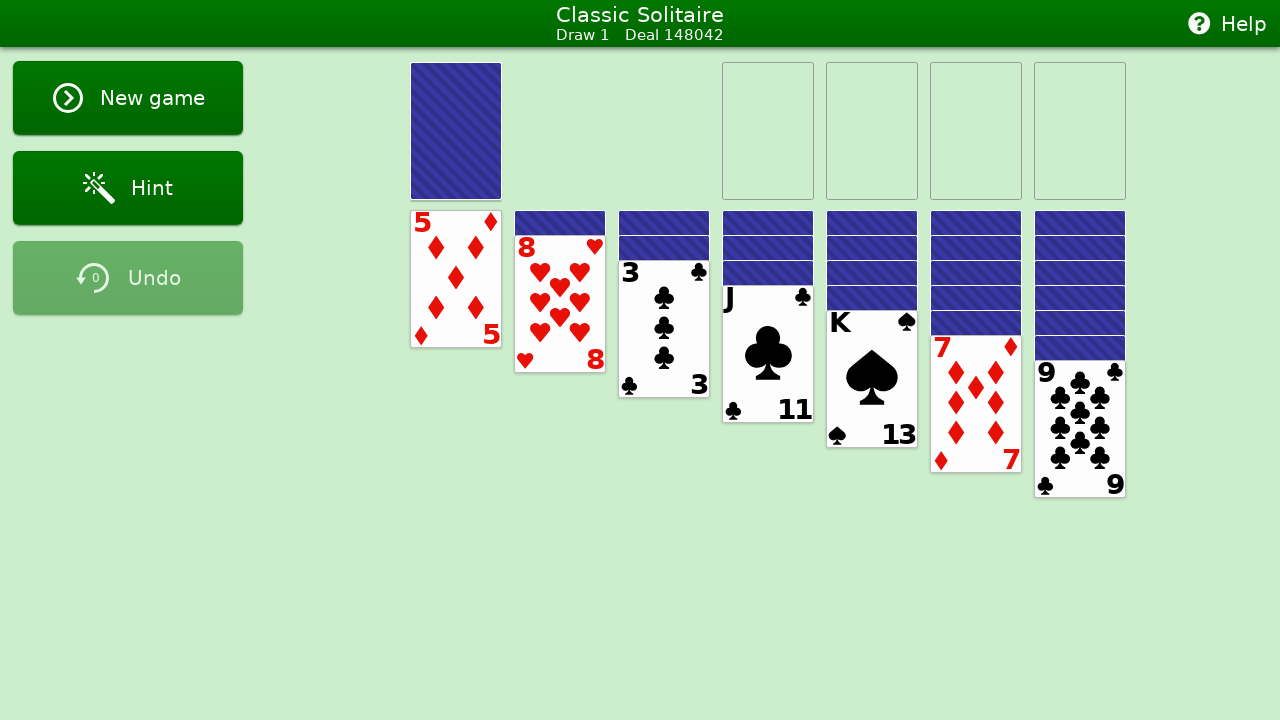

Waited for waste pile selector to load
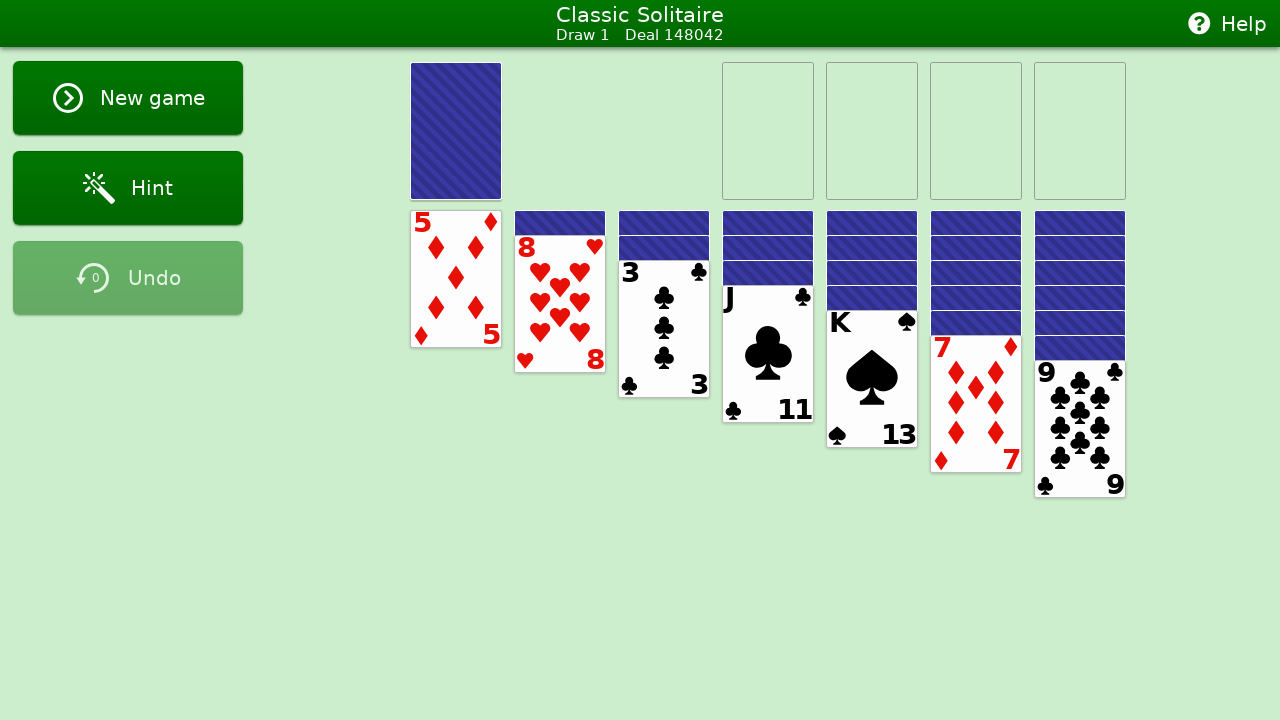

Waited for foundation piles selector to load
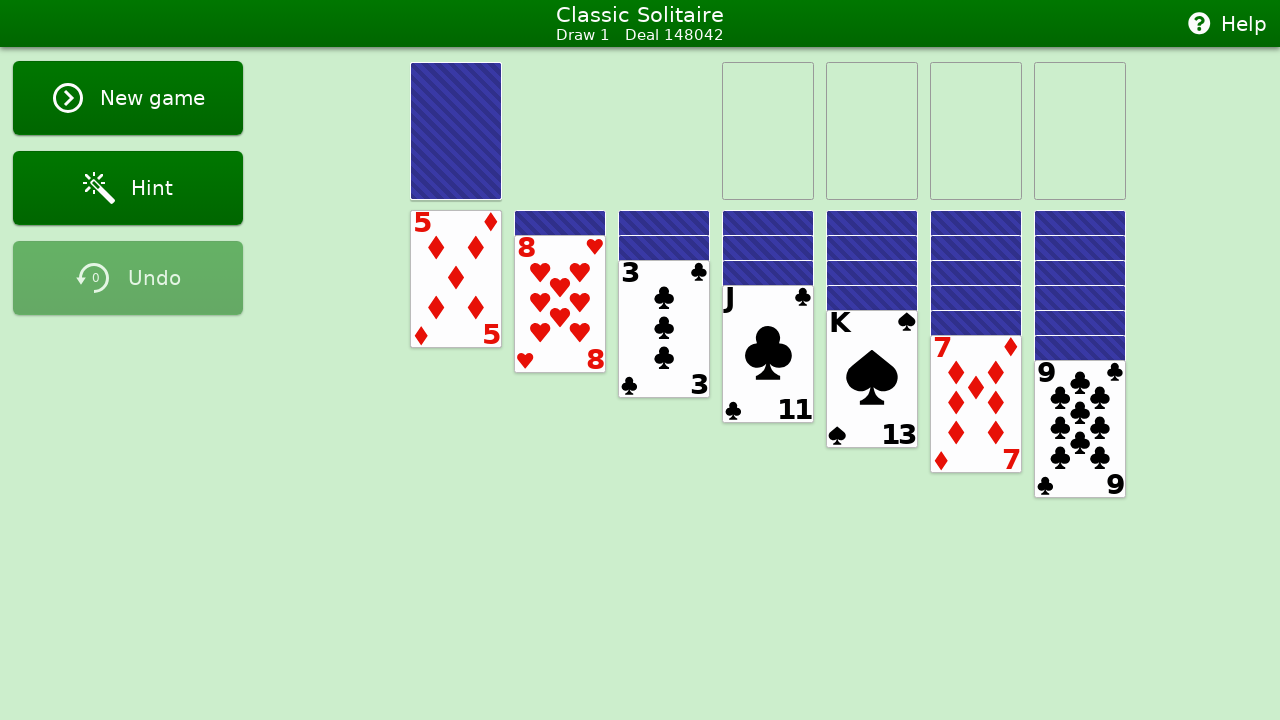

Waited for tableau piles selector to load
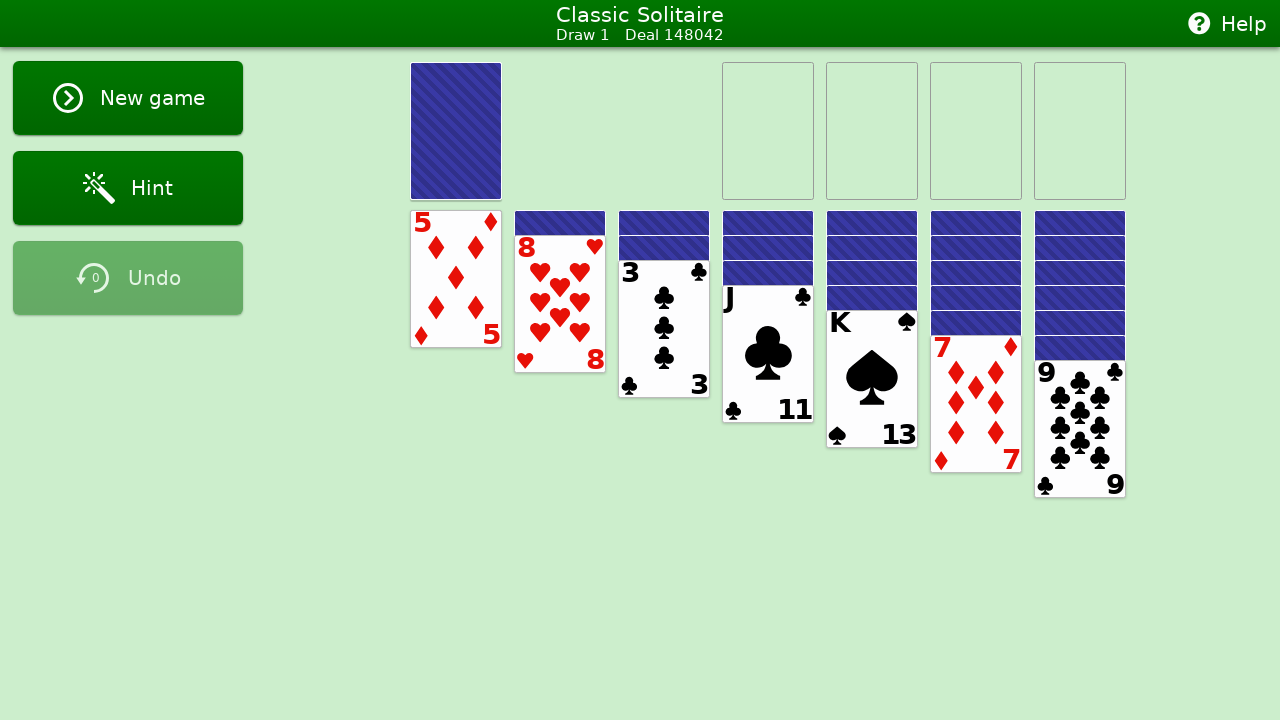

Clicked stock pile to draw first card at (456, 131) on #stock
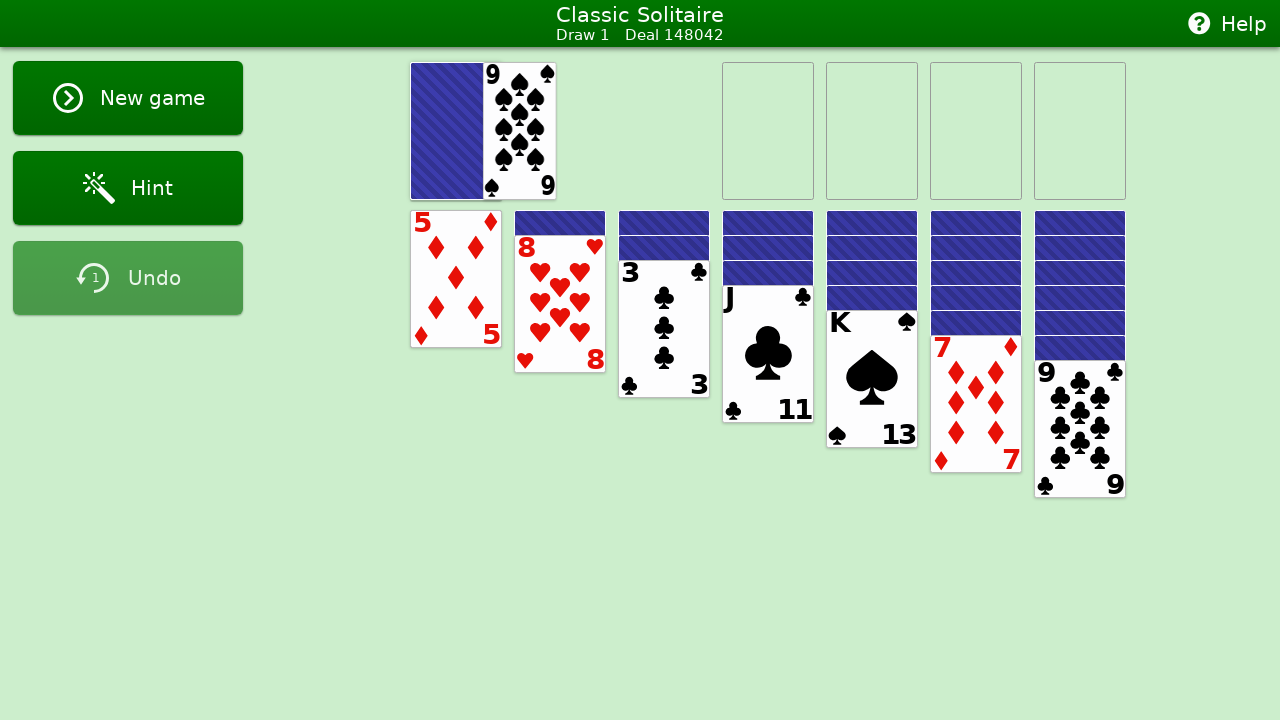

Waited 500ms for card animation
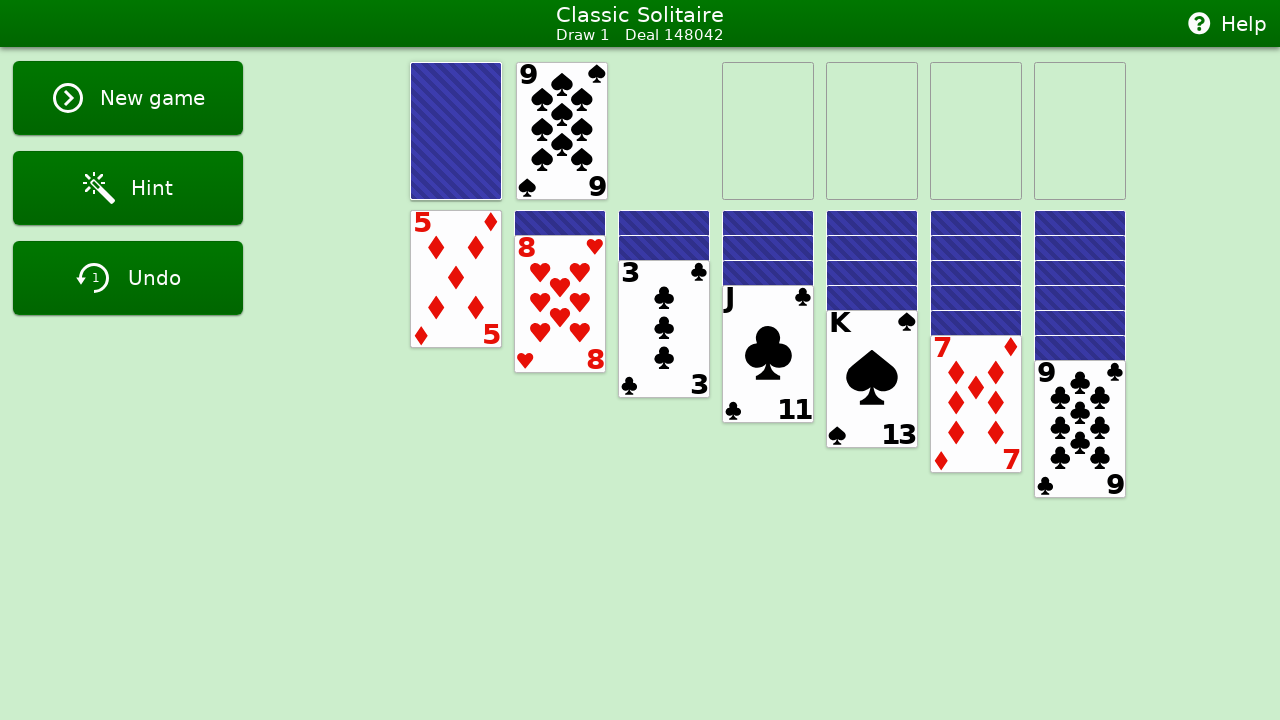

Clicked stock pile to draw second card at (456, 131) on #stock
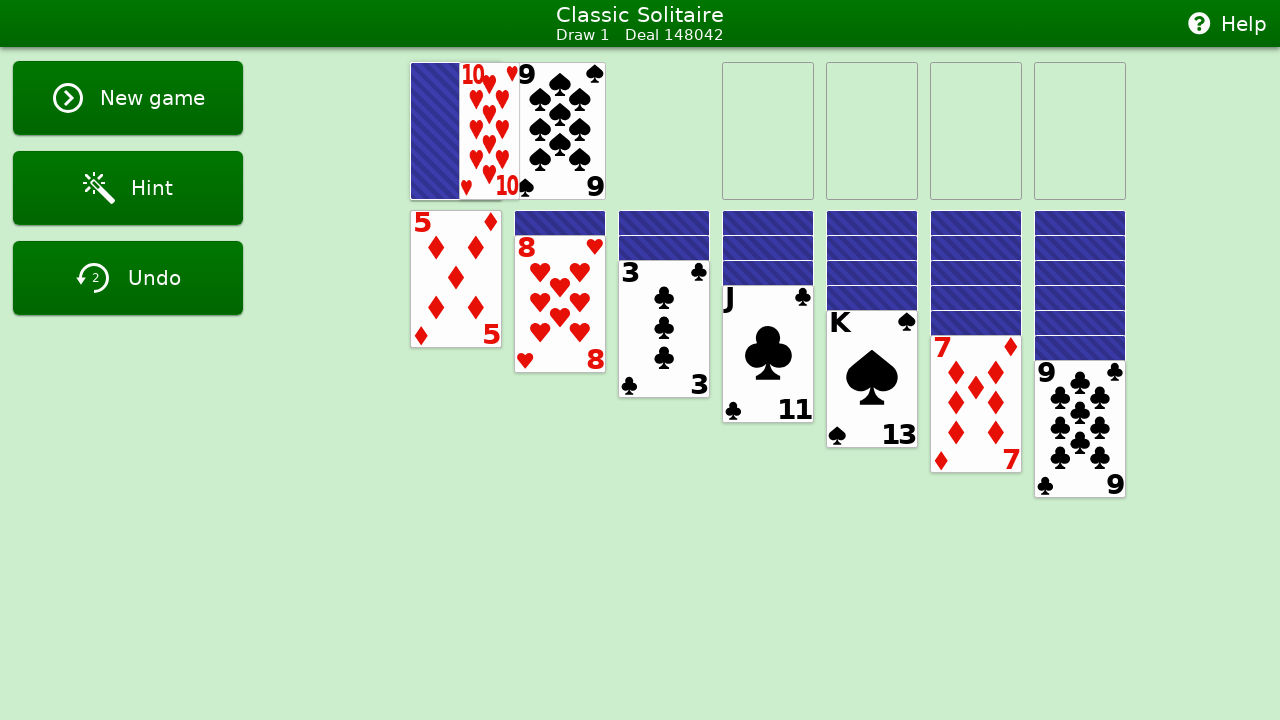

Waited 500ms for card animation
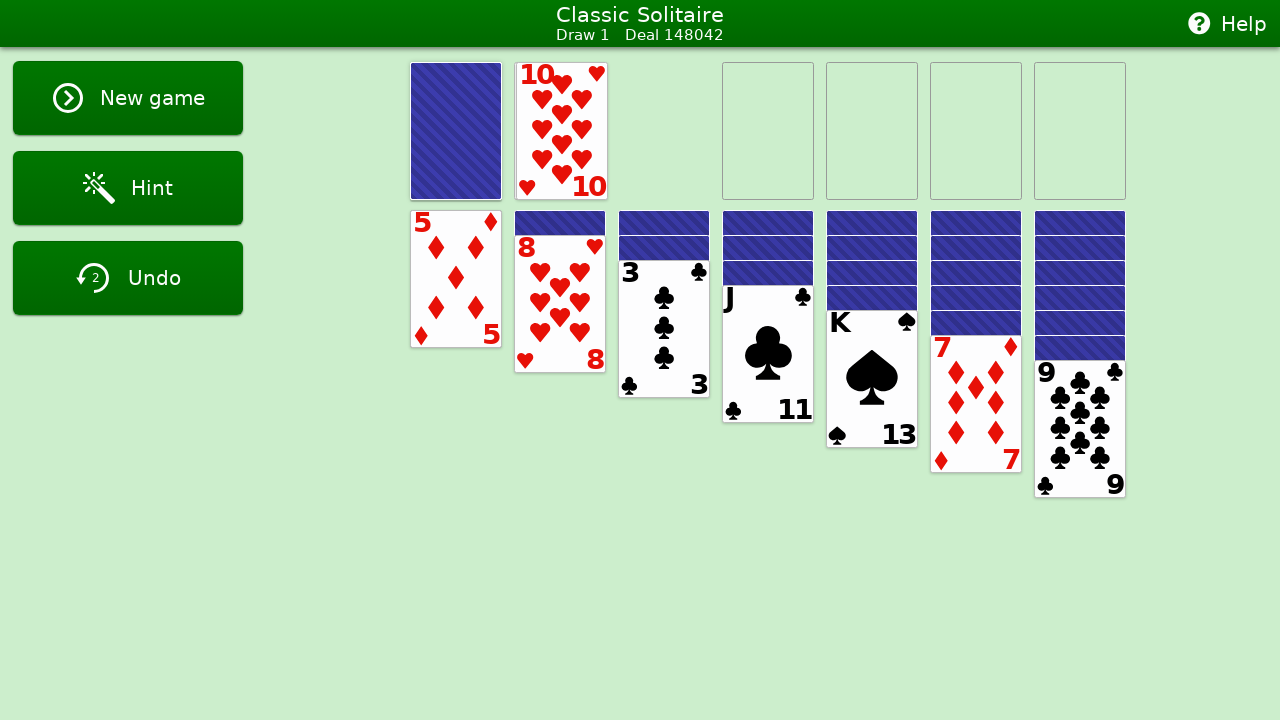

Clicked stock pile to draw third card at (456, 131) on #stock
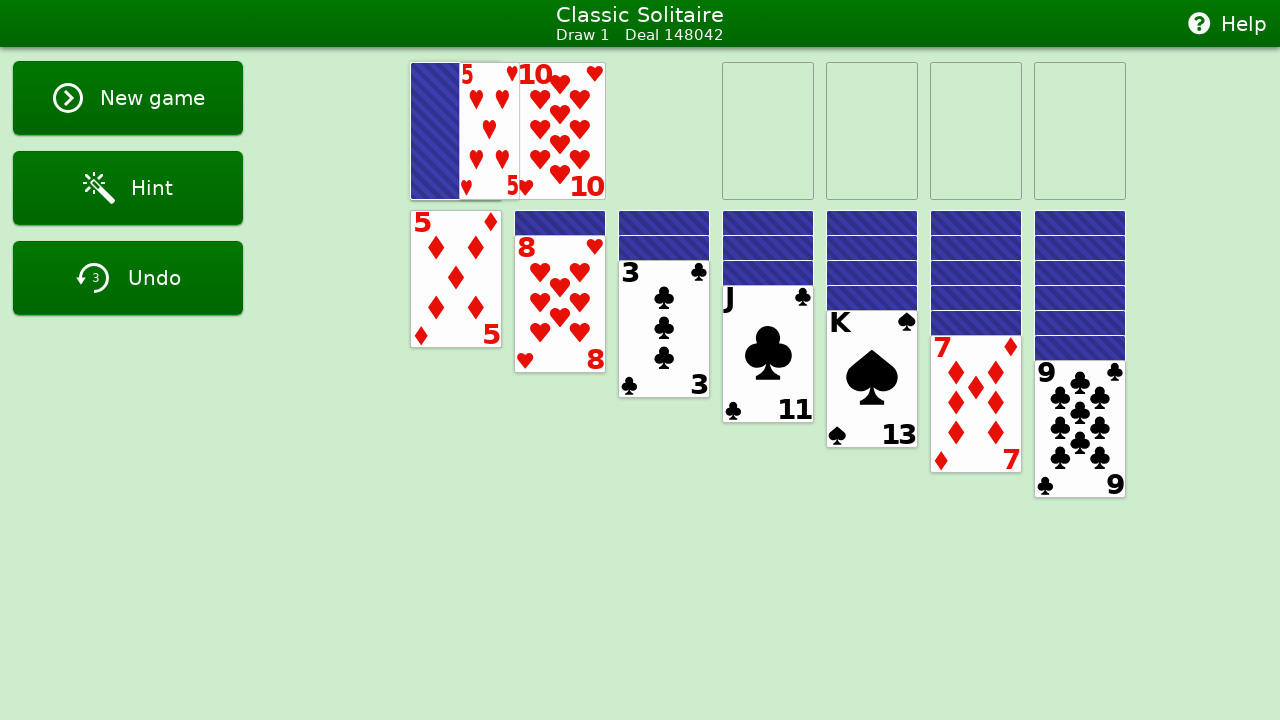

Waited 500ms for card animation
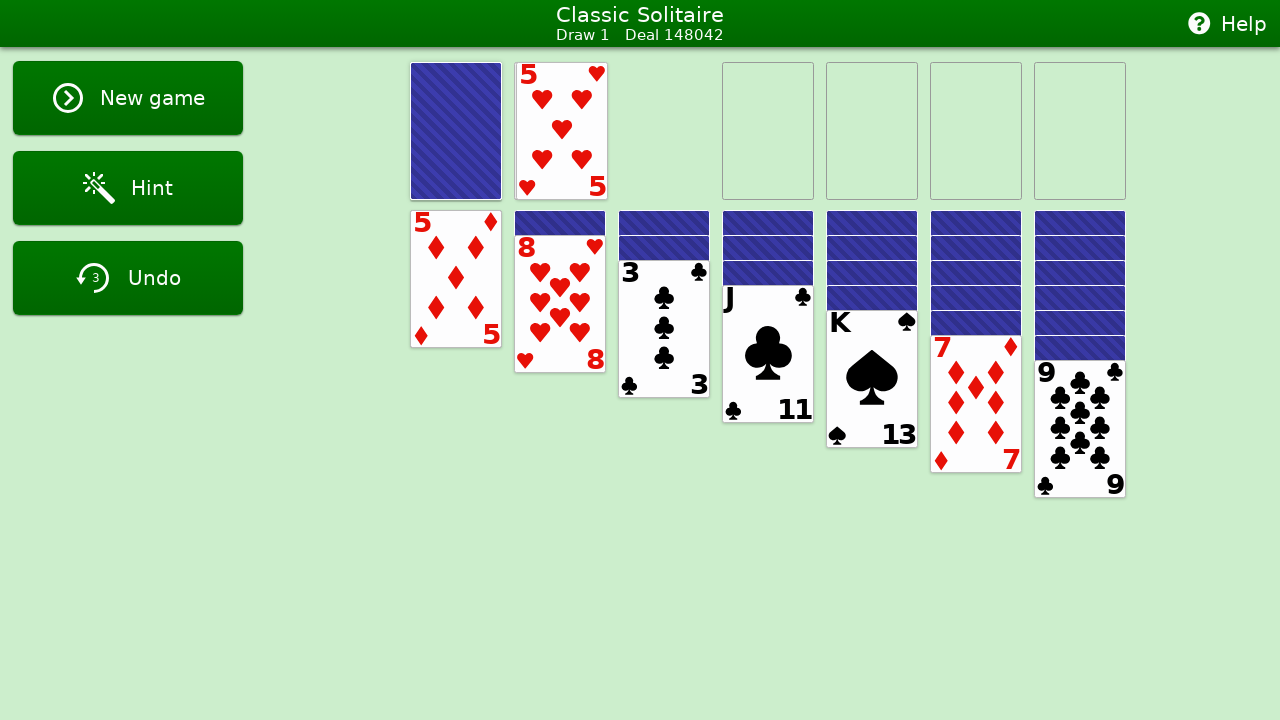

Double-clicked waste pile card to auto-move at (562, 131) on #waste .card >> nth=-1
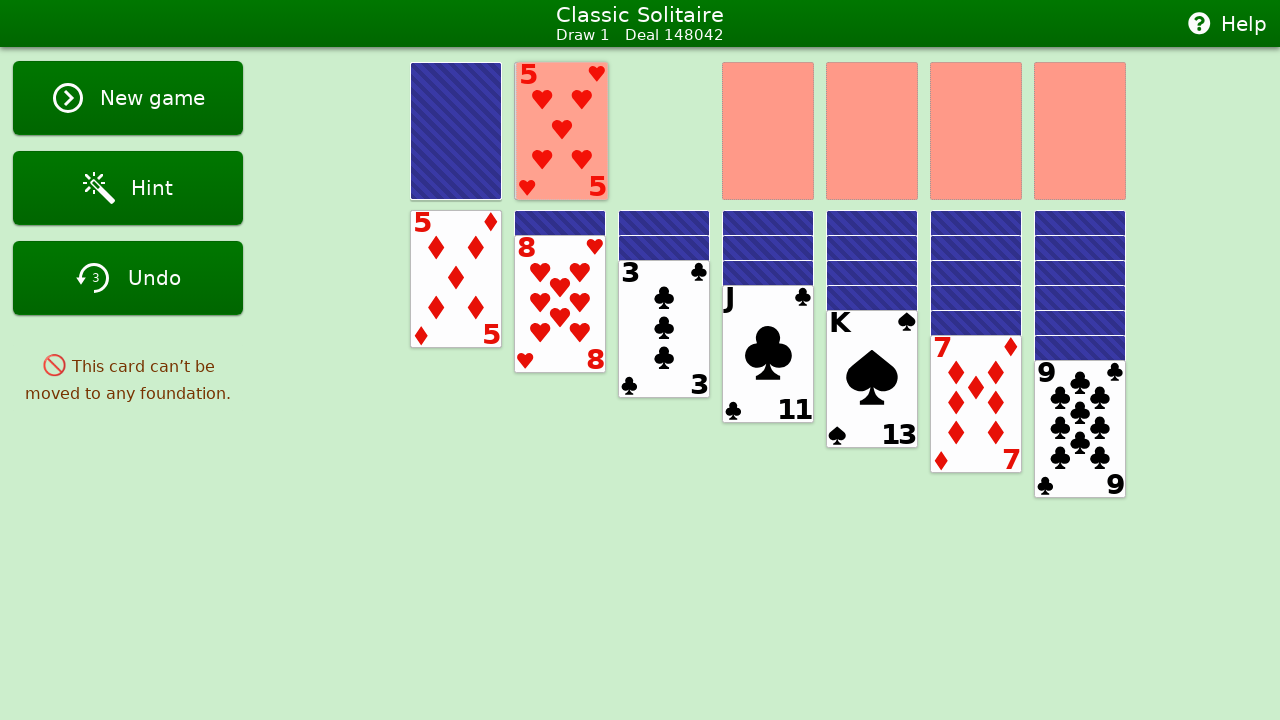

Waited 500ms for card movement animation
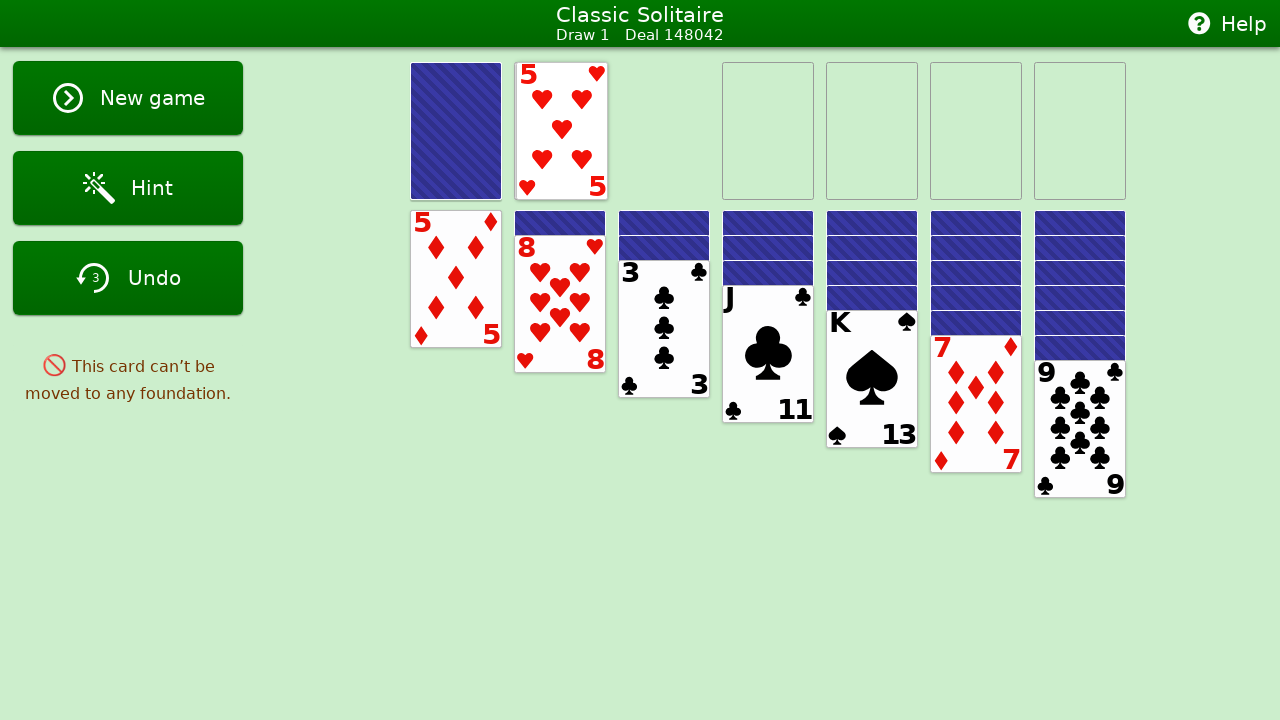

Clicked stock pile to draw fourth card at (456, 131) on #stock
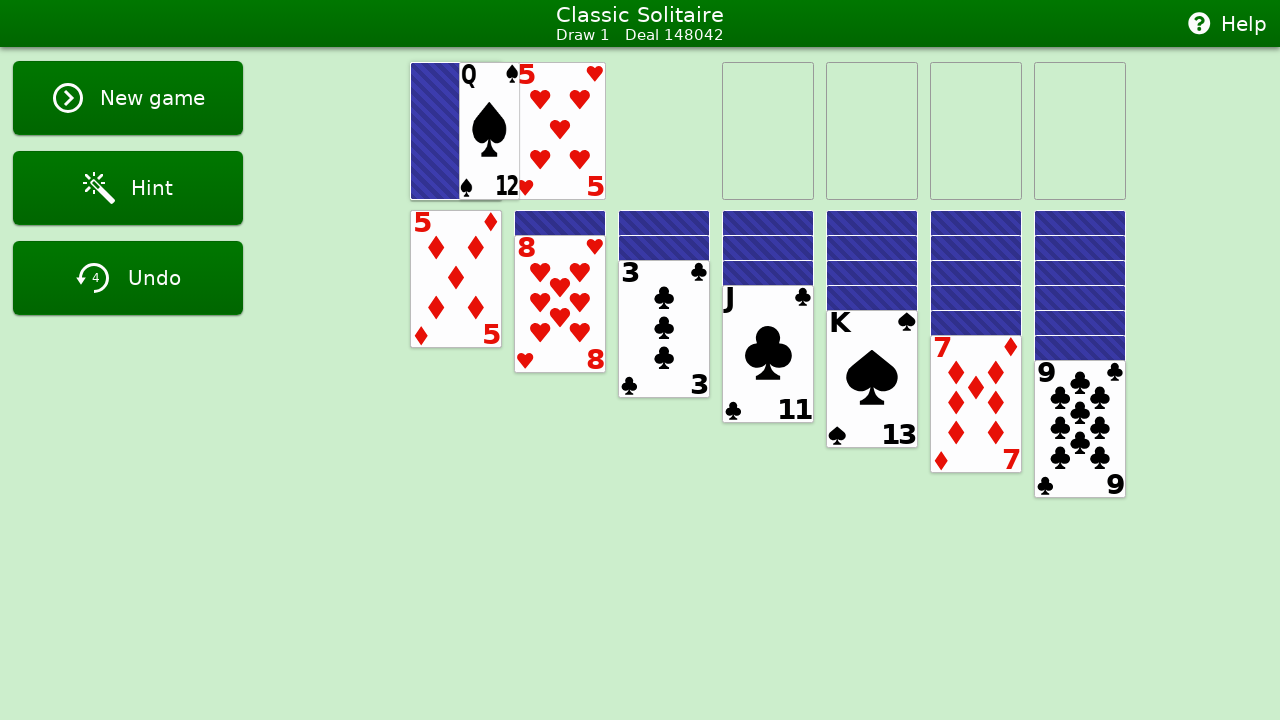

Waited 500ms for card animation
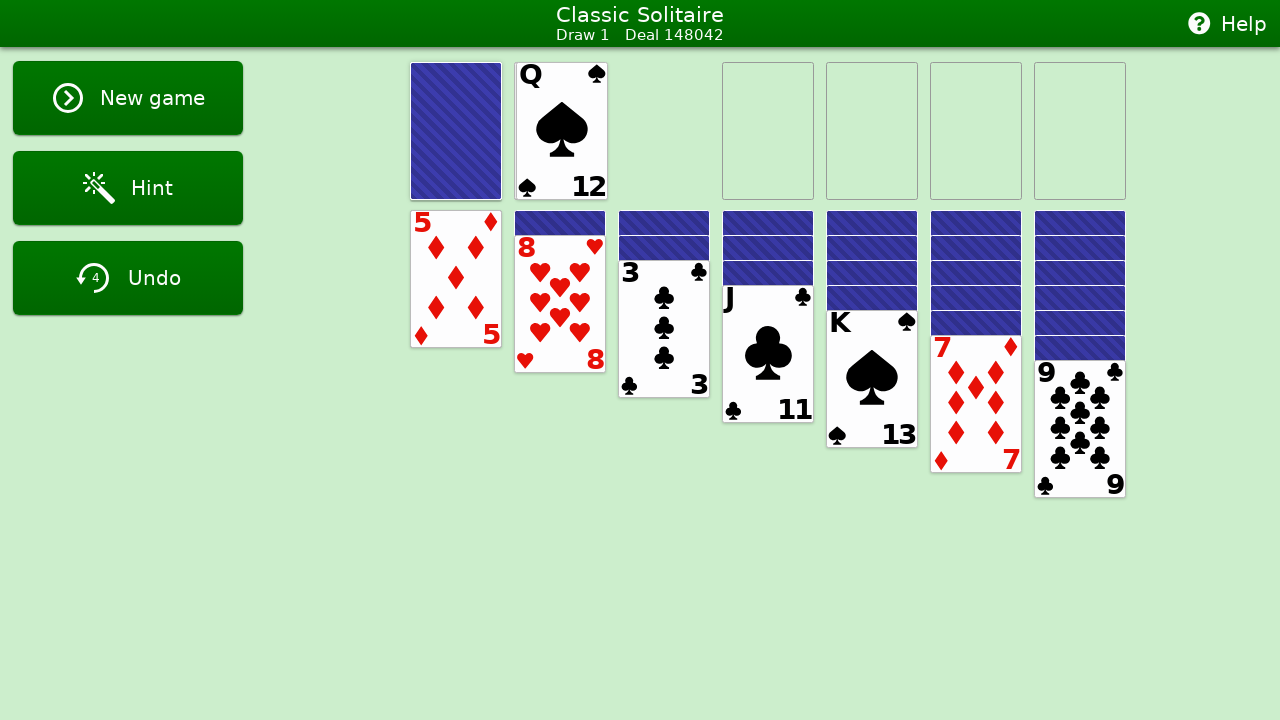

Clicked stock pile to draw fifth card at (456, 131) on #stock
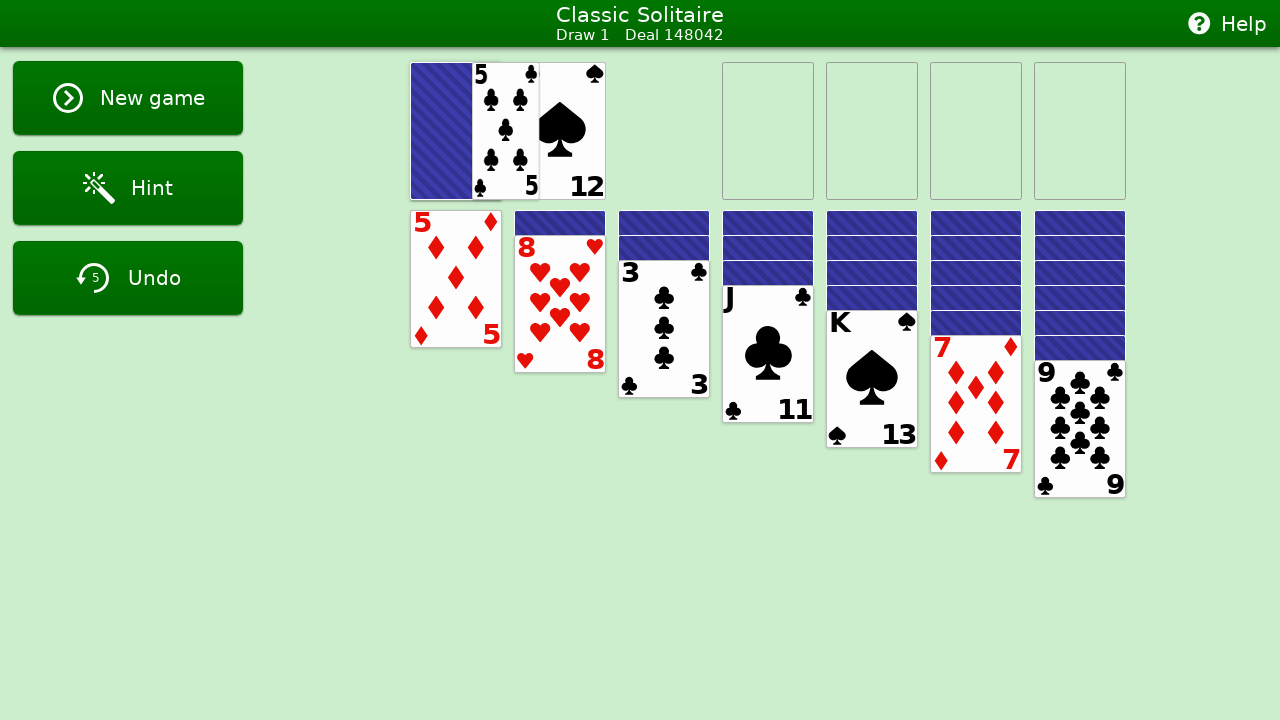

Waited 500ms for card animation
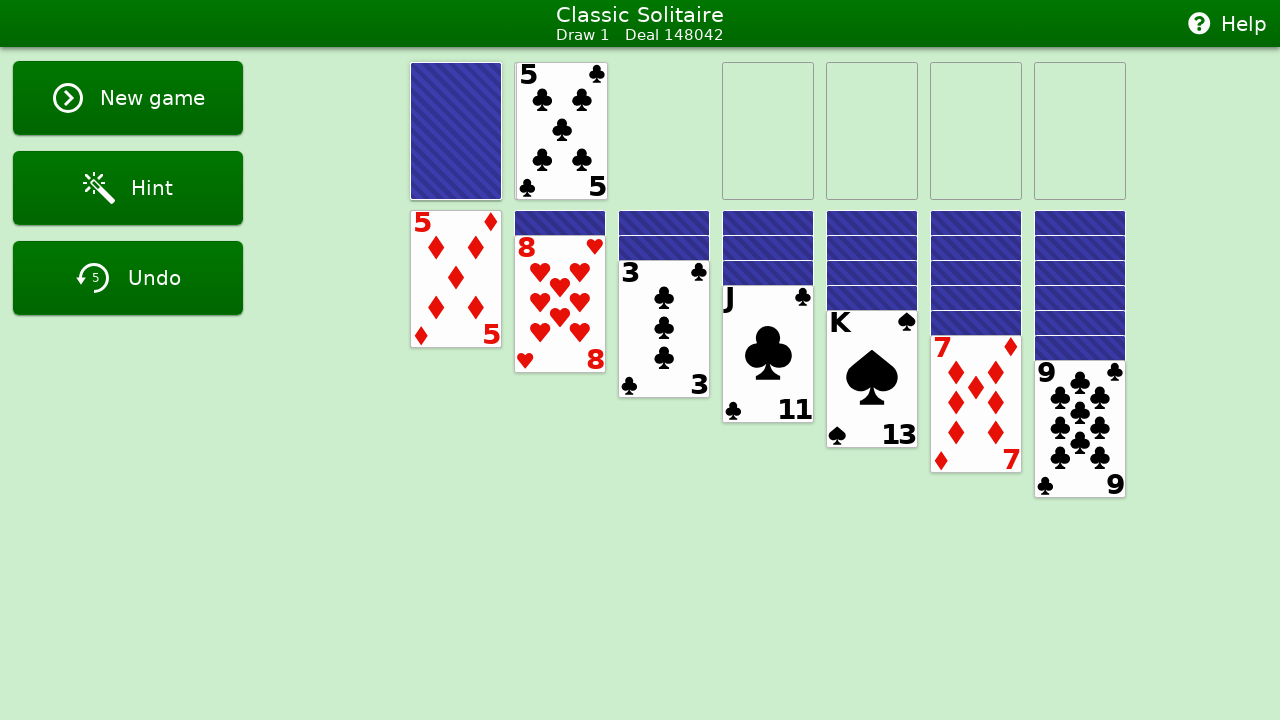

Double-clicked last visible card in tableau pile 0 to auto-move at (456, 279) on #tableau .pile >> nth=0 >> .card.card_visible >> nth=-1
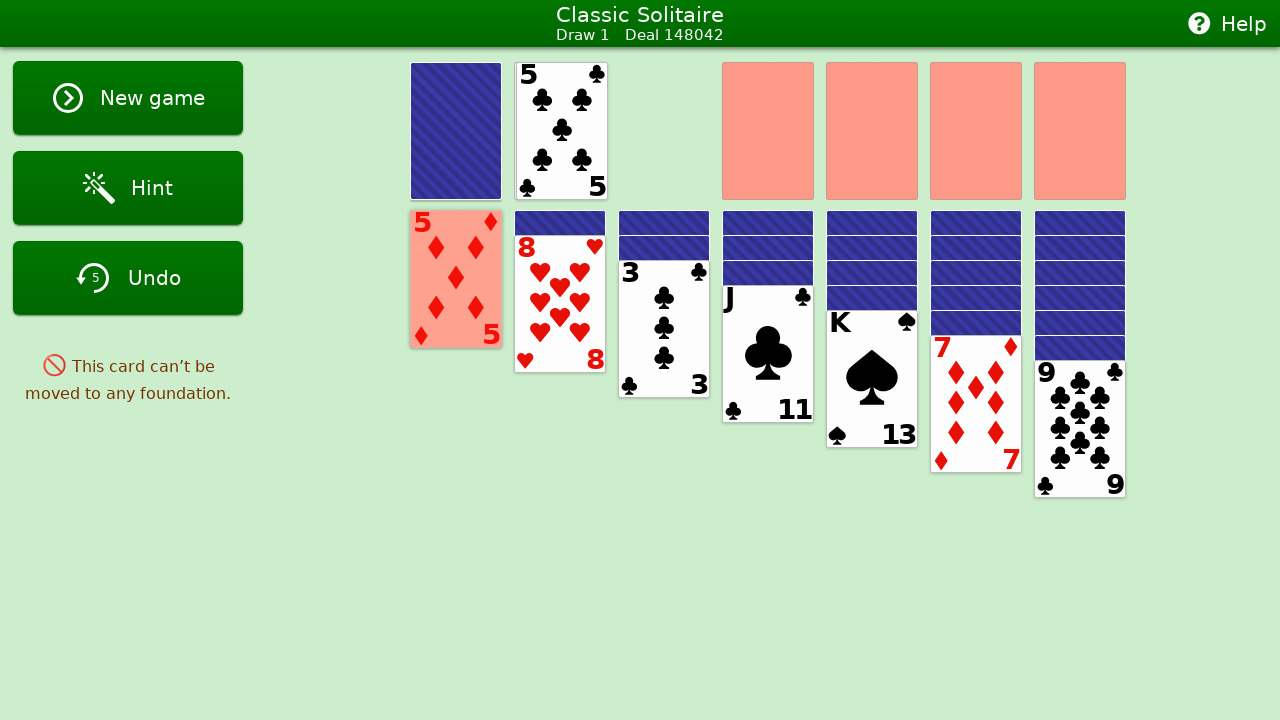

Waited 300ms for card movement animation
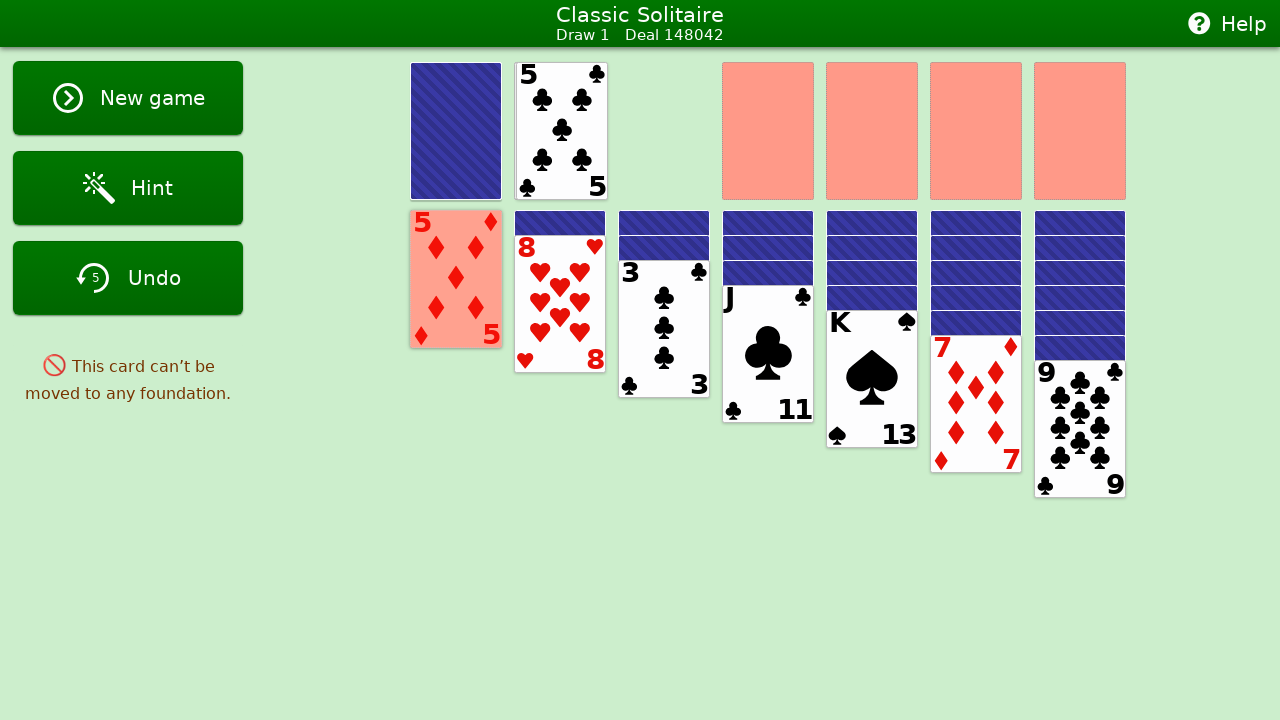

Double-clicked last visible card in tableau pile 1 to auto-move at (560, 304) on #tableau .pile >> nth=1 >> .card.card_visible >> nth=-1
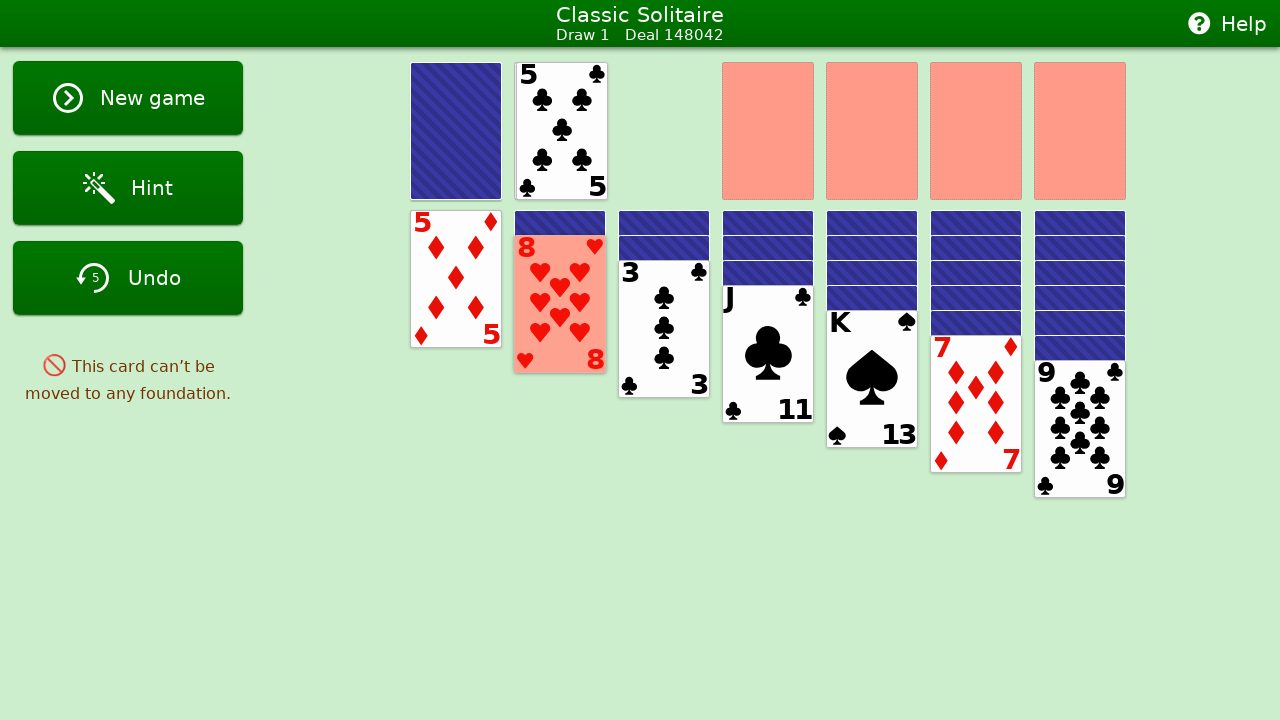

Waited 300ms for card movement animation
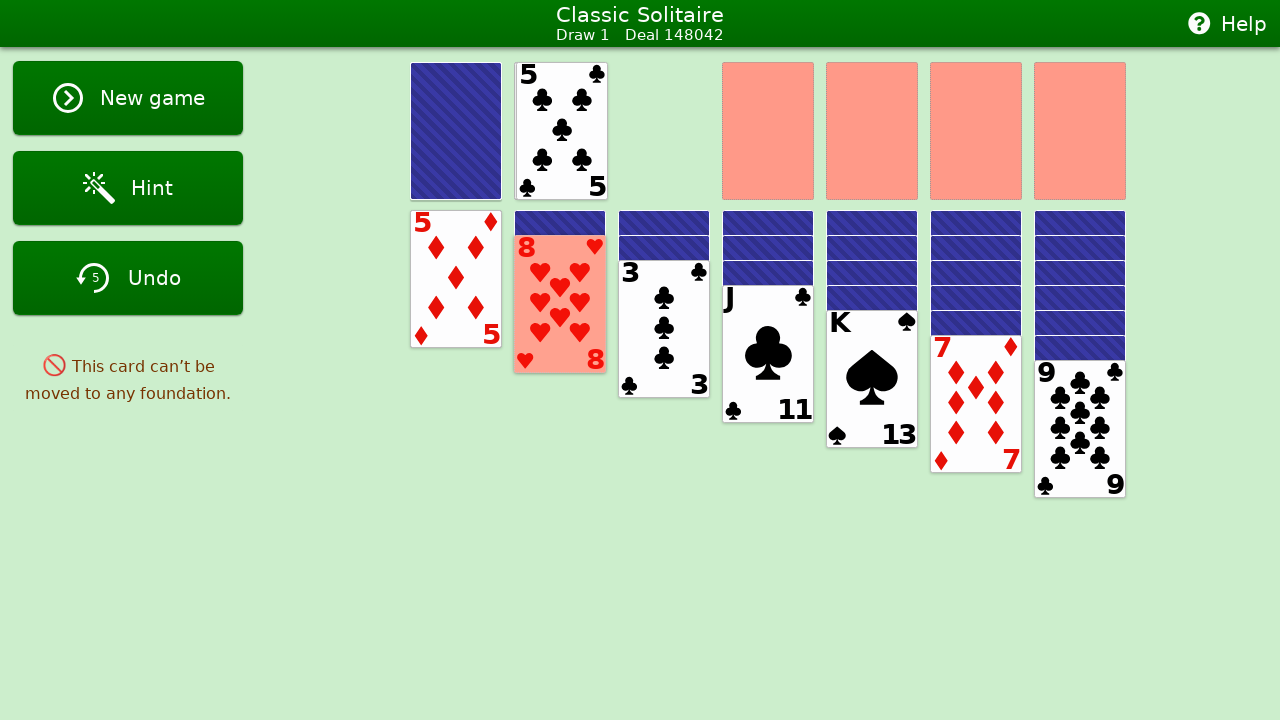

Double-clicked last visible card in tableau pile 2 to auto-move at (664, 329) on #tableau .pile >> nth=2 >> .card.card_visible >> nth=-1
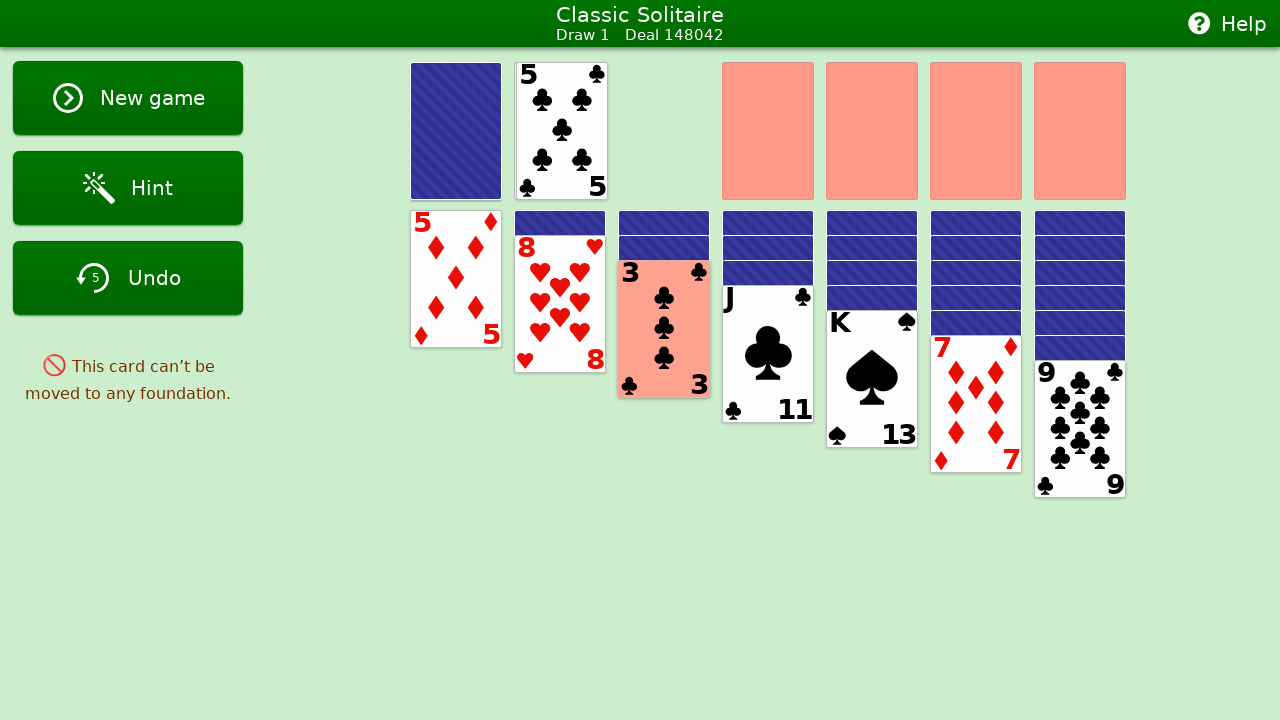

Waited 300ms for card movement animation
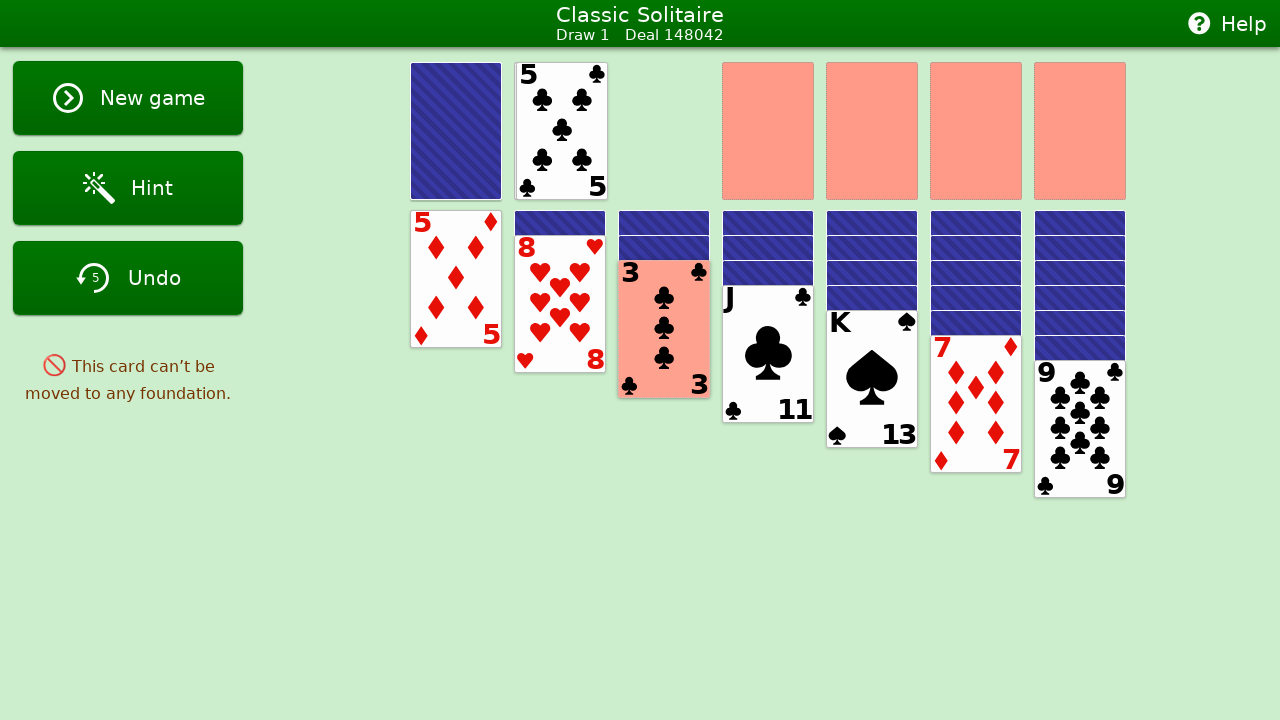

Double-clicked last visible card in tableau pile 3 to auto-move at (768, 354) on #tableau .pile >> nth=3 >> .card.card_visible >> nth=-1
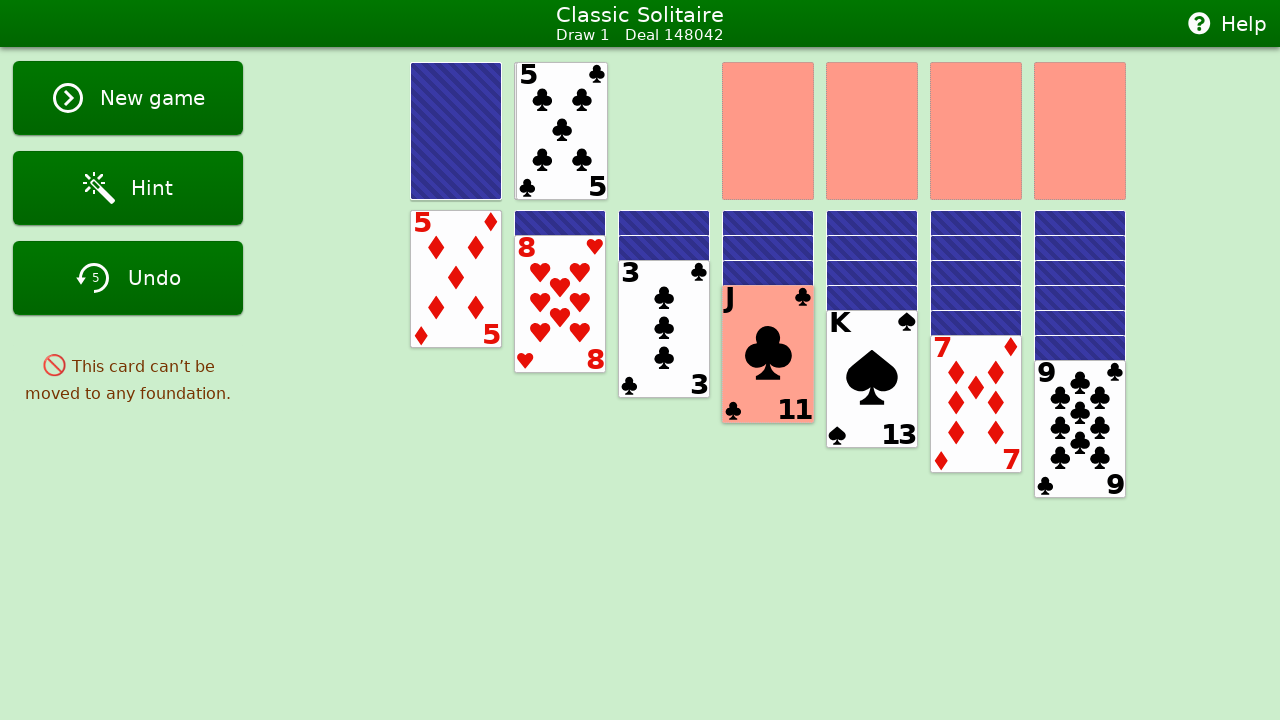

Waited 300ms for card movement animation
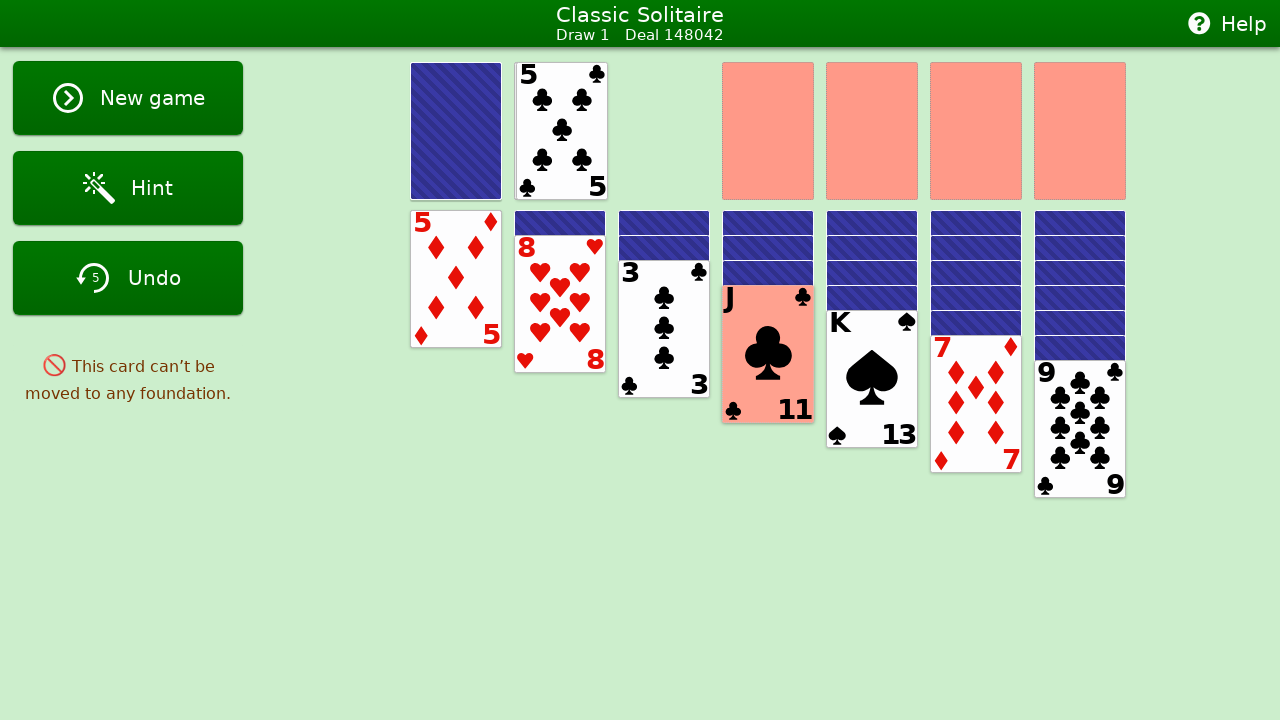

Double-clicked last visible card in tableau pile 4 to auto-move at (872, 379) on #tableau .pile >> nth=4 >> .card.card_visible >> nth=-1
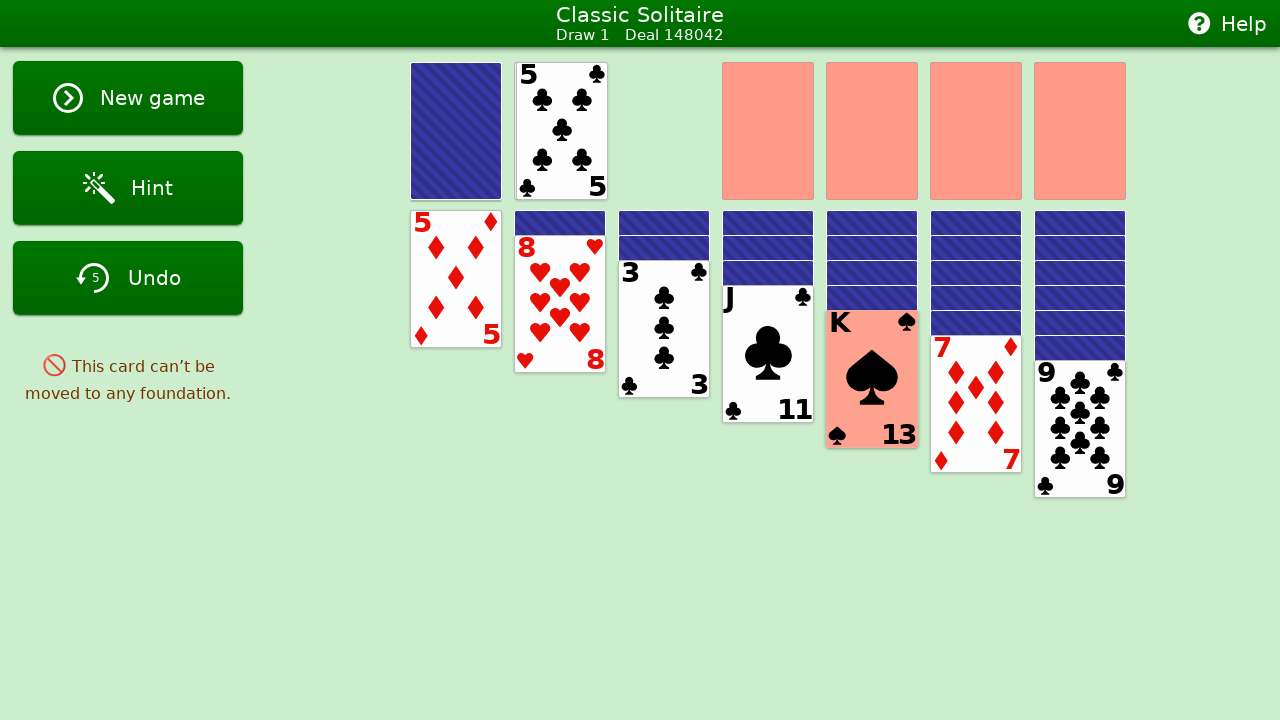

Waited 300ms for card movement animation
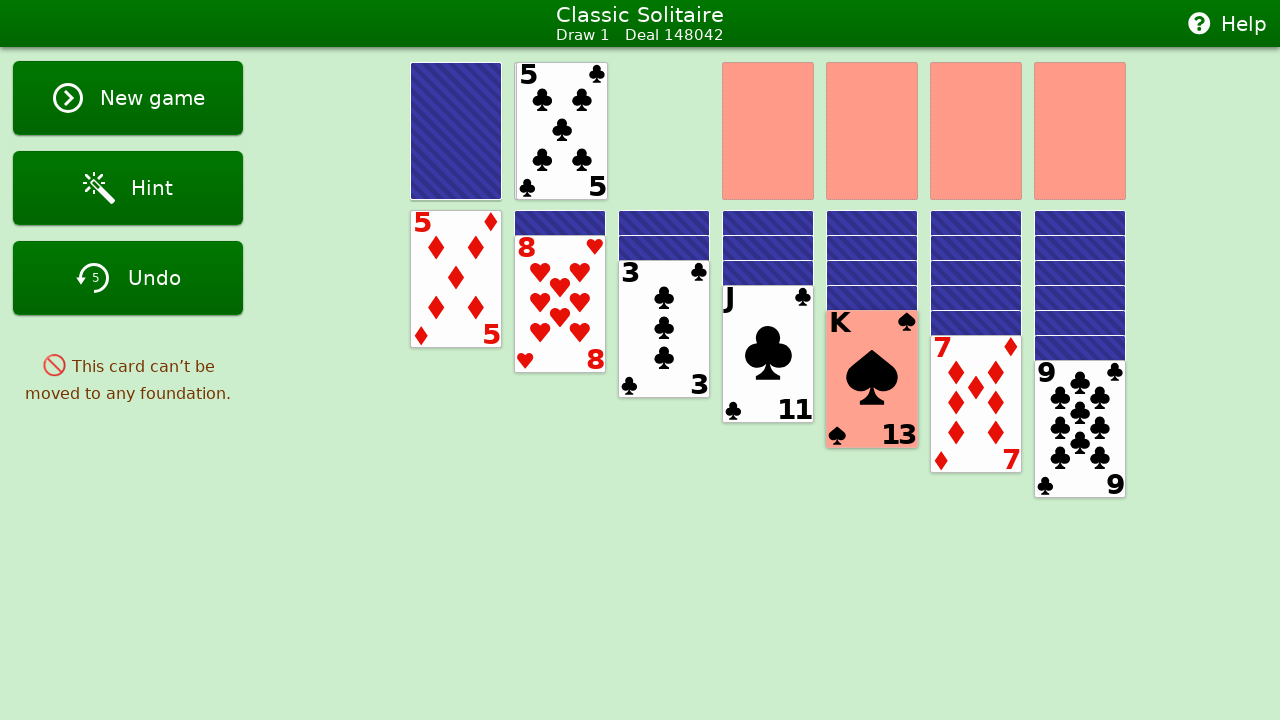

Double-clicked last visible card in tableau pile 5 to auto-move at (976, 404) on #tableau .pile >> nth=5 >> .card.card_visible >> nth=-1
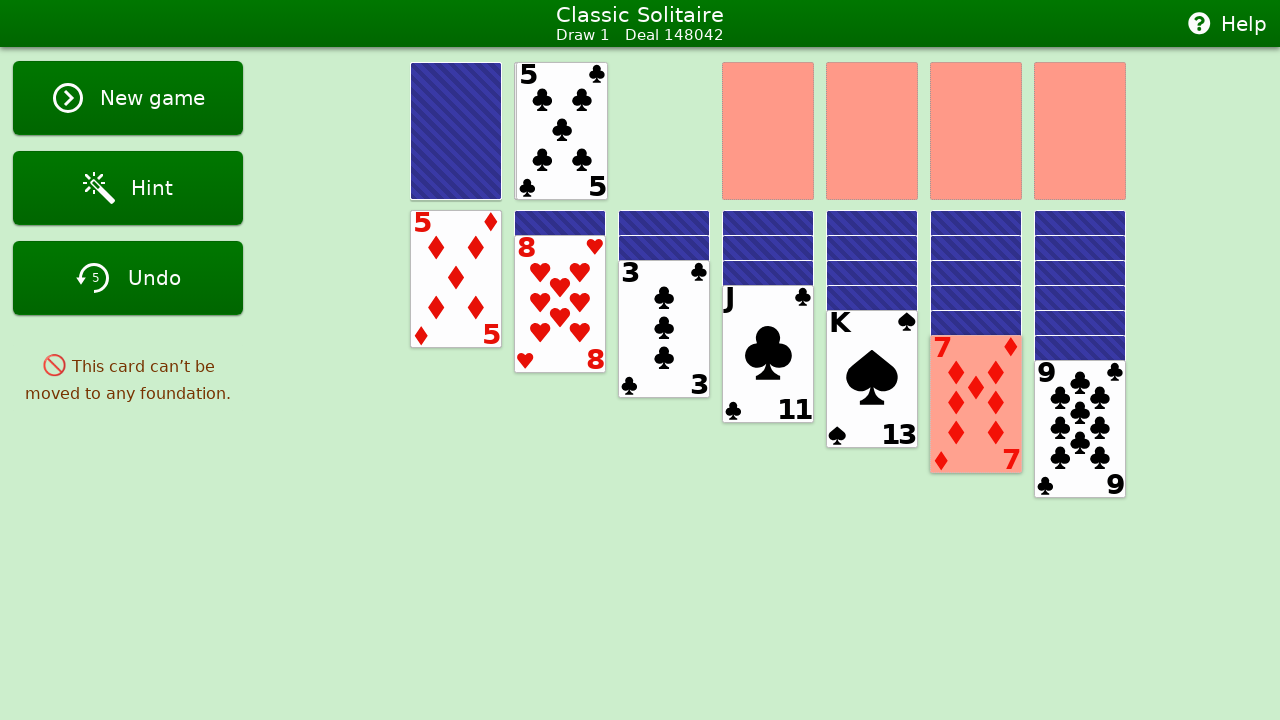

Waited 300ms for card movement animation
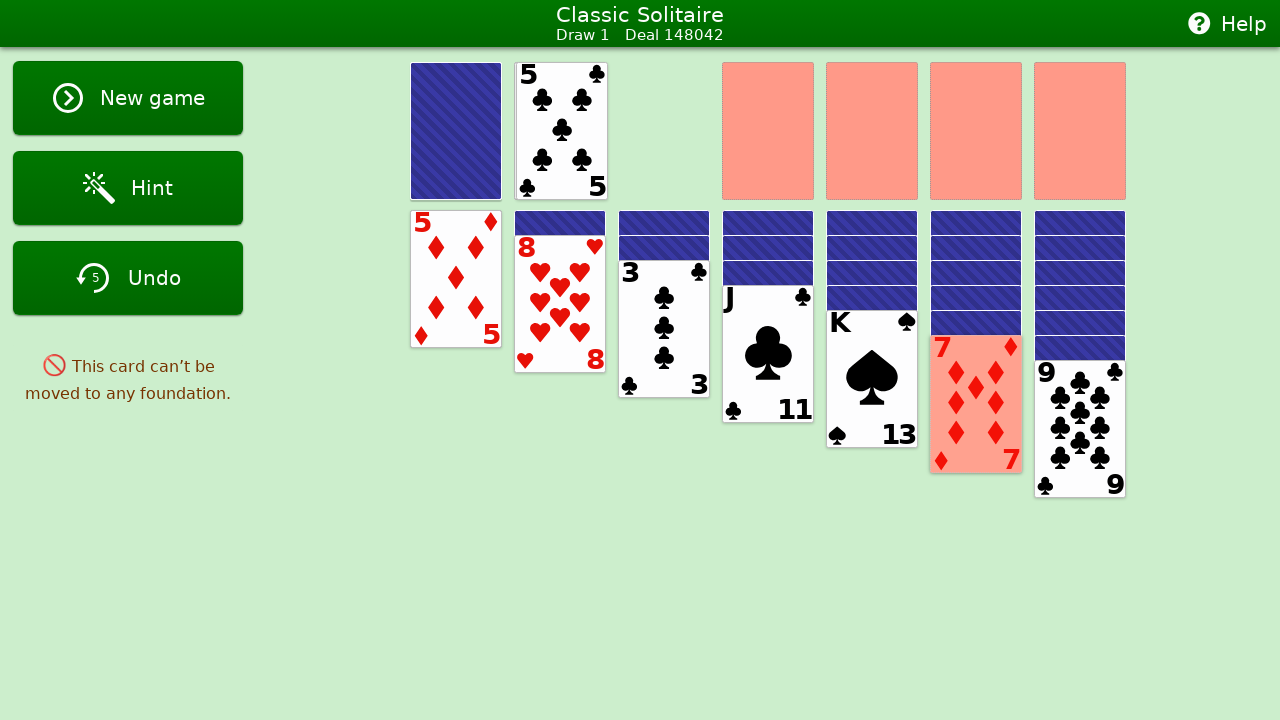

Double-clicked last visible card in tableau pile 6 to auto-move at (1080, 429) on #tableau .pile >> nth=6 >> .card.card_visible >> nth=-1
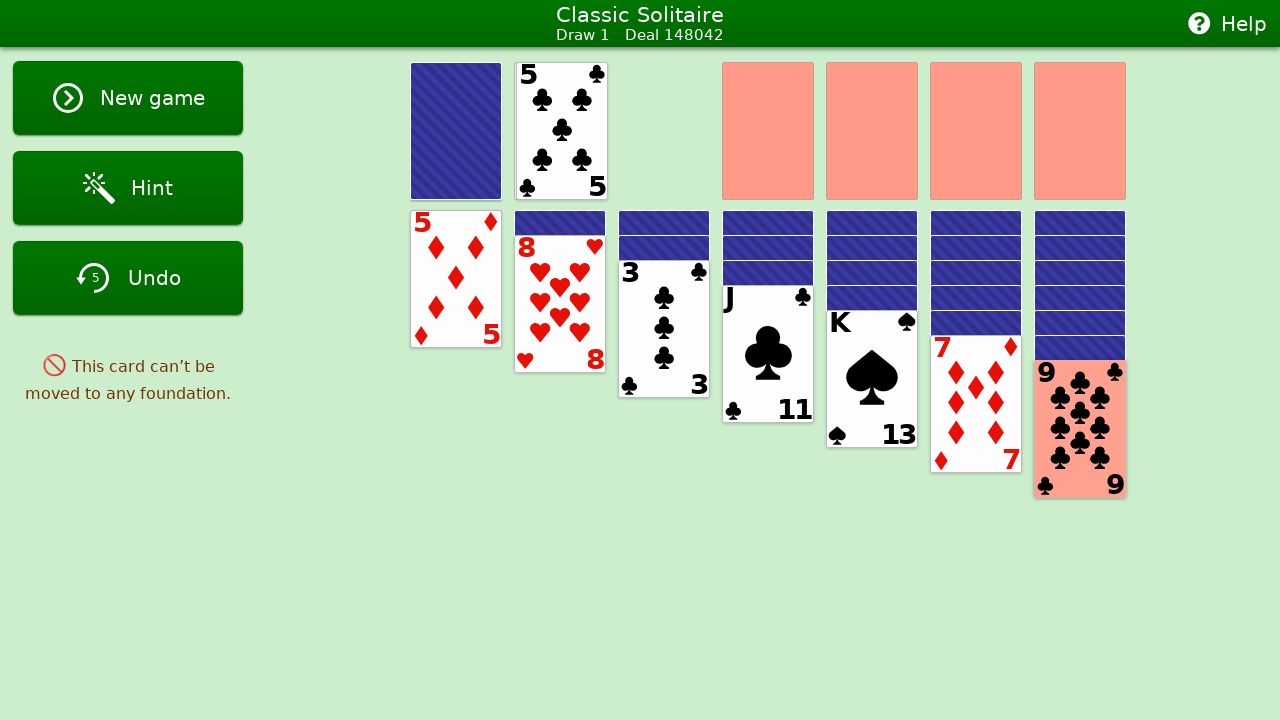

Waited 300ms for card movement animation
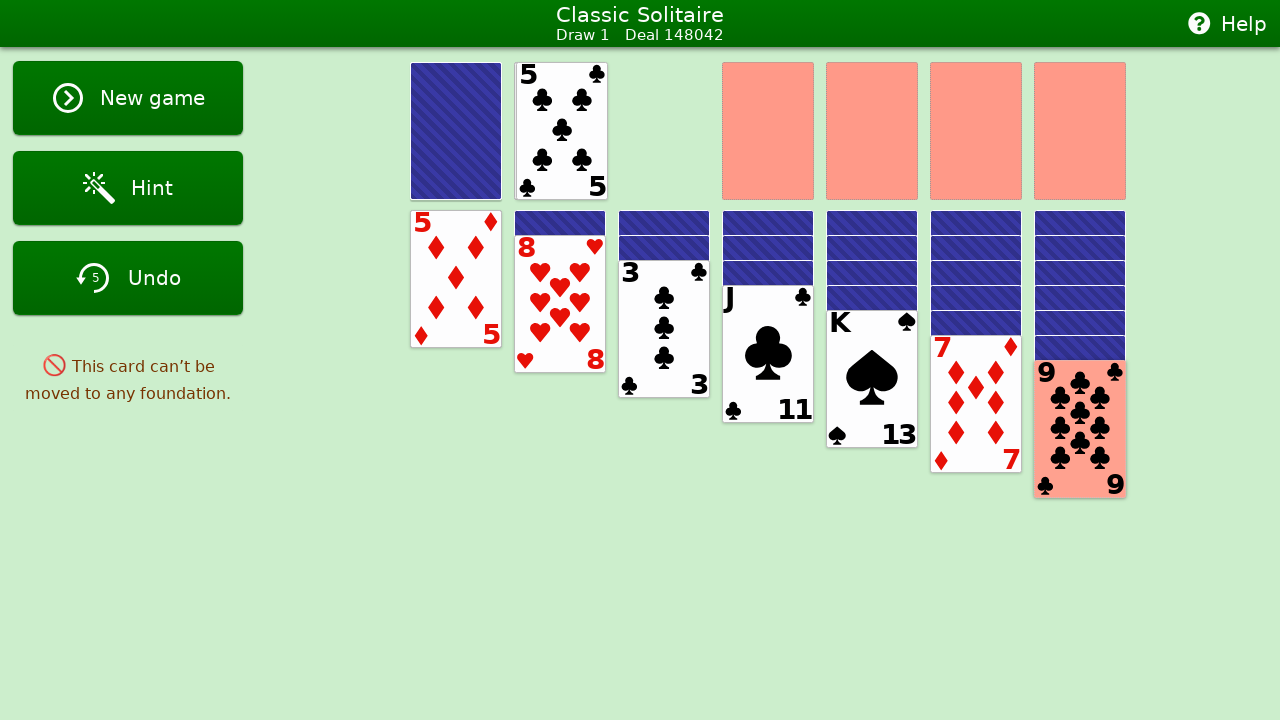

Clicked stock pile to draw sixth card at (456, 131) on #stock
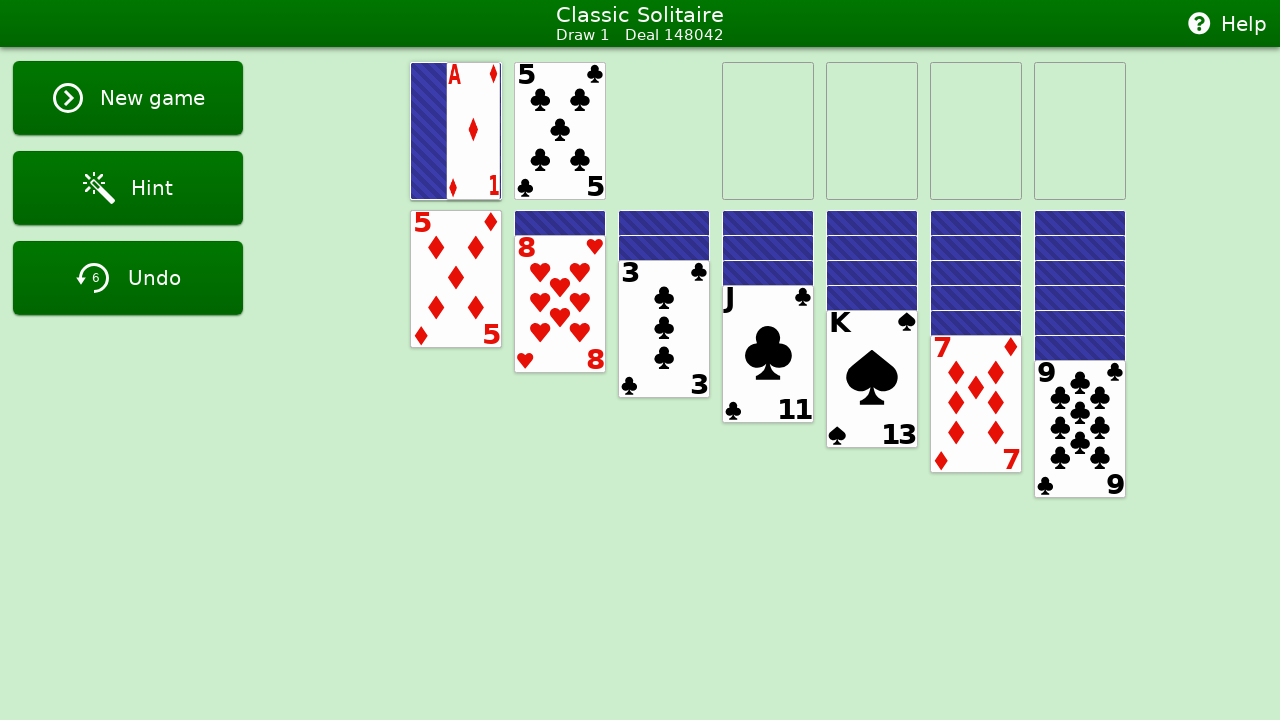

Waited 500ms for card animation
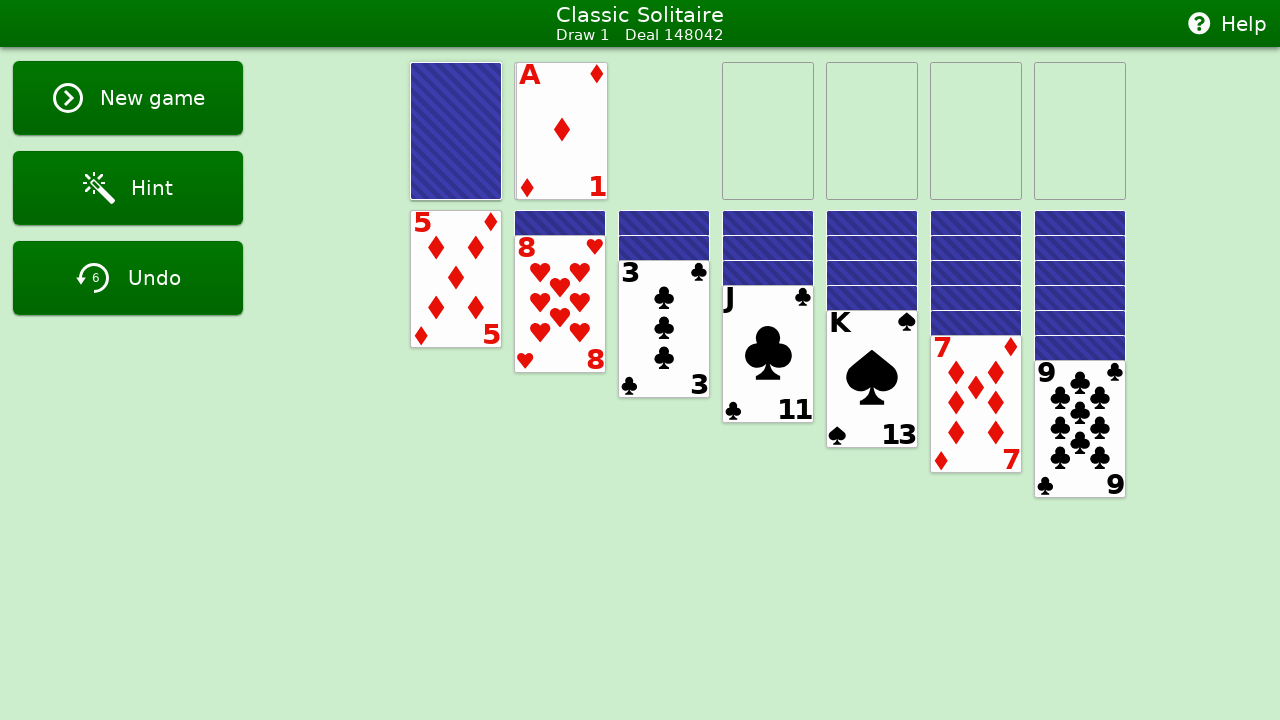

Clicked stock pile to draw seventh card at (456, 131) on #stock
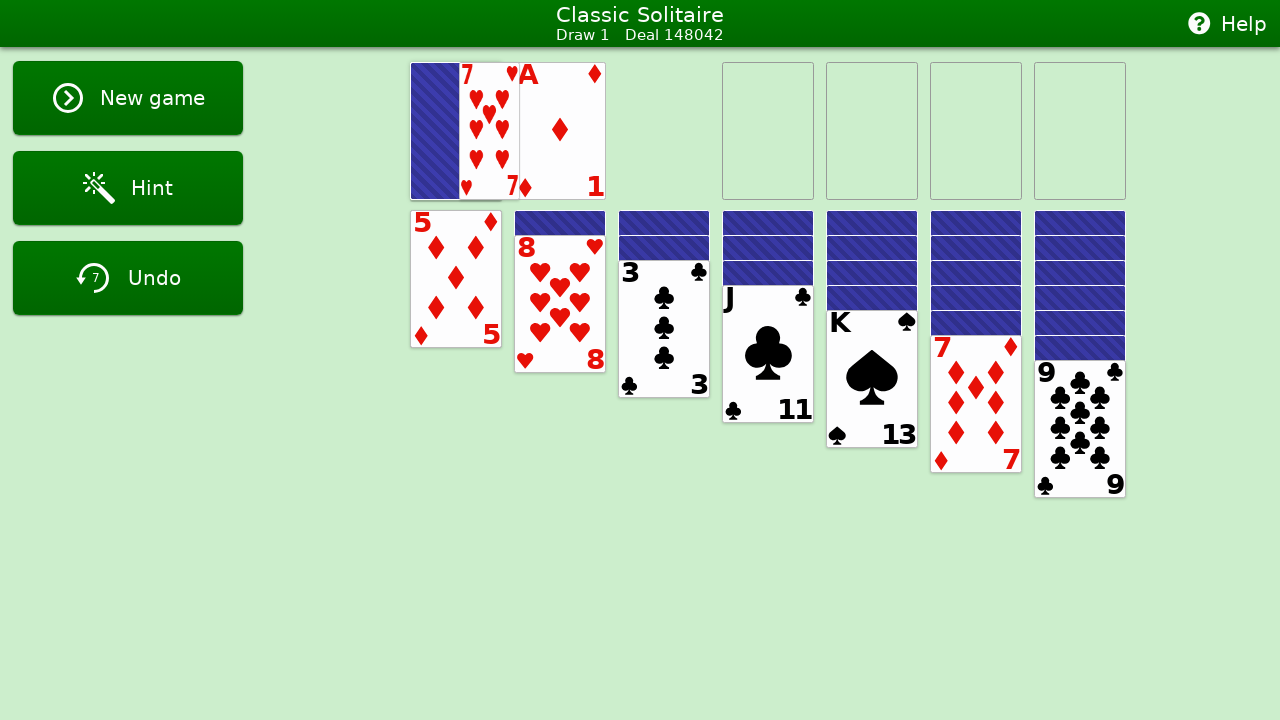

Waited 500ms for card animation
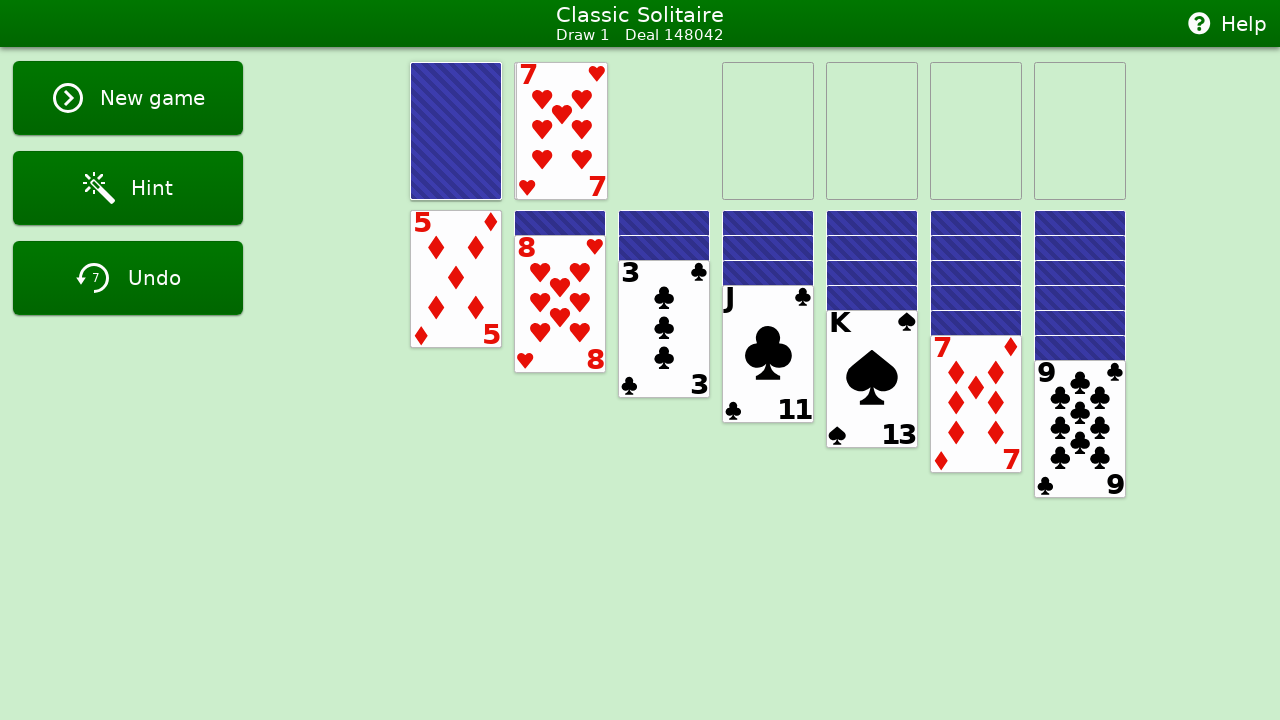

Double-clicked waste pile card again to auto-move at (562, 131) on #waste .card >> nth=-1
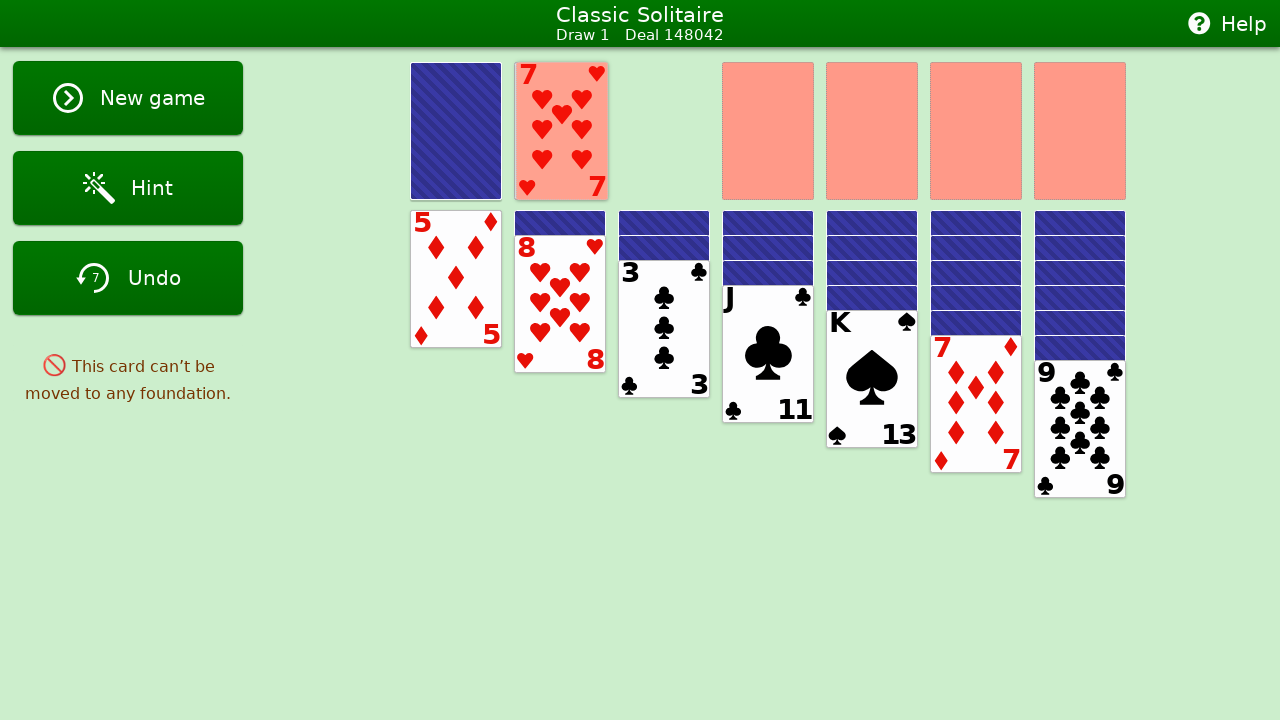

Waited 500ms for card movement animation
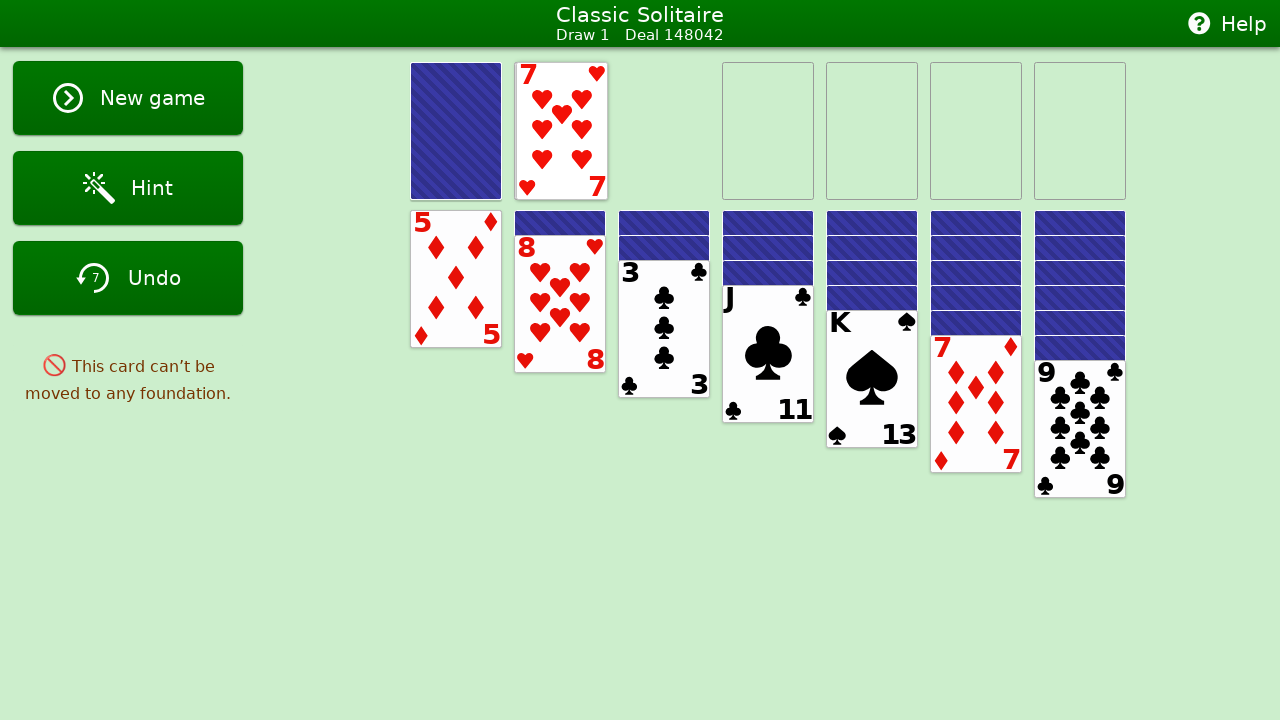

Double-clicked last visible card in tableau pile 0 for second pass at (456, 279) on #tableau .pile >> nth=0 >> .card.card_visible >> nth=-1
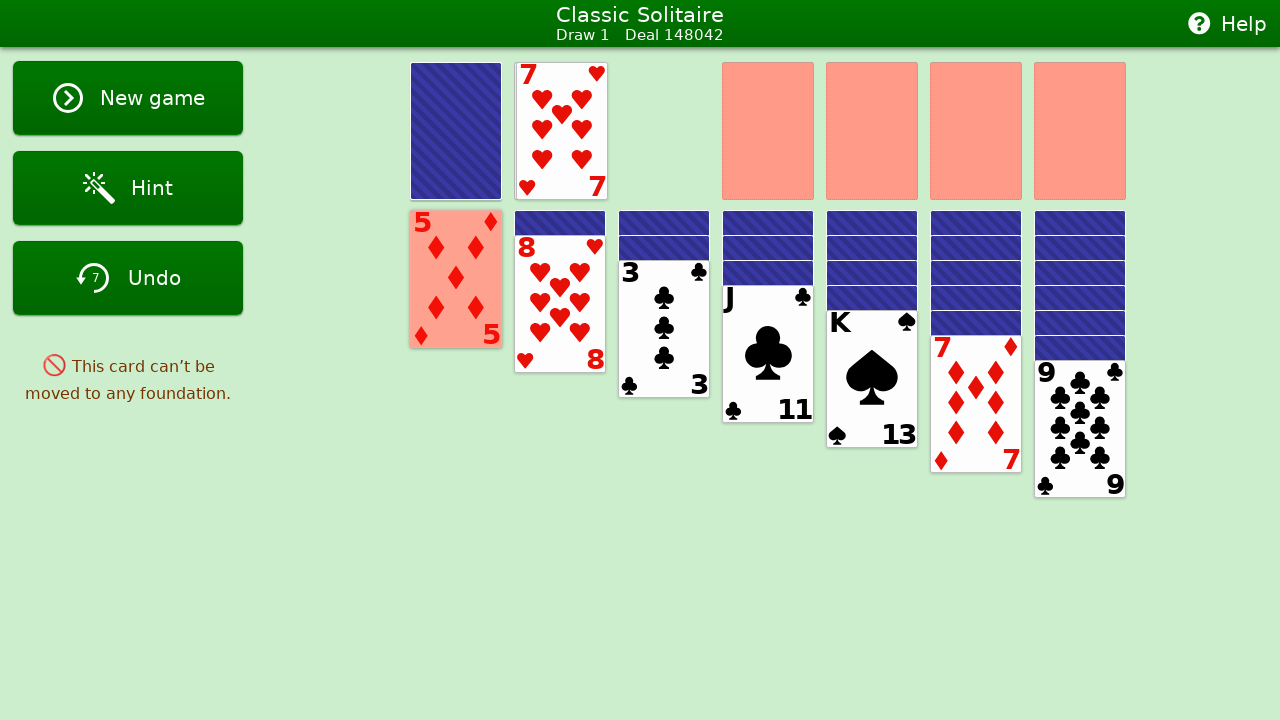

Waited 300ms for card movement animation
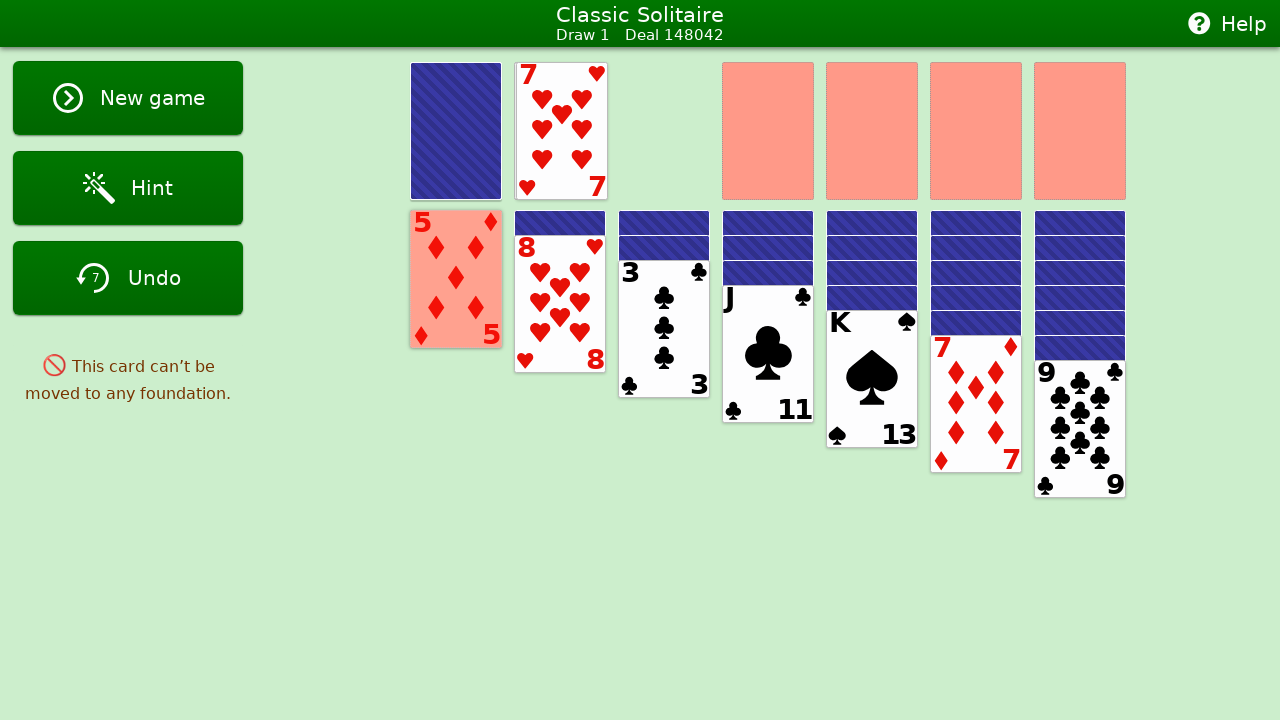

Double-clicked last visible card in tableau pile 1 for second pass at (560, 304) on #tableau .pile >> nth=1 >> .card.card_visible >> nth=-1
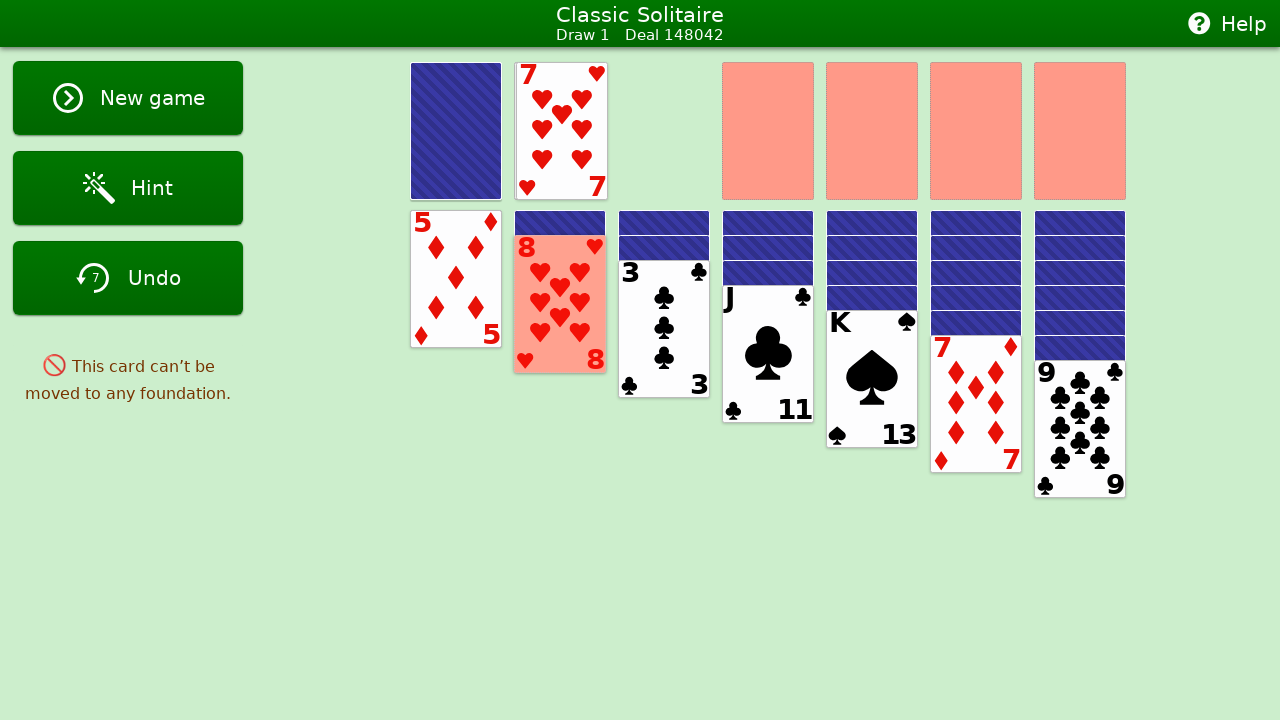

Waited 300ms for card movement animation
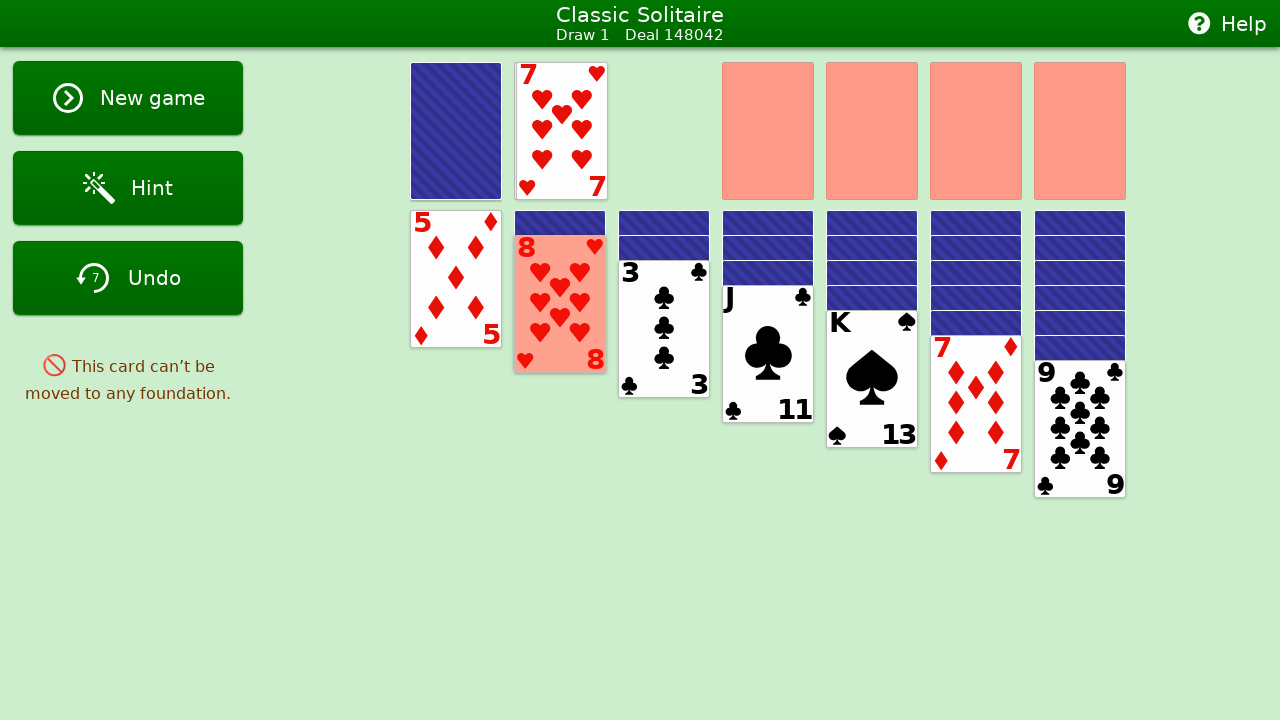

Double-clicked last visible card in tableau pile 2 for second pass at (664, 329) on #tableau .pile >> nth=2 >> .card.card_visible >> nth=-1
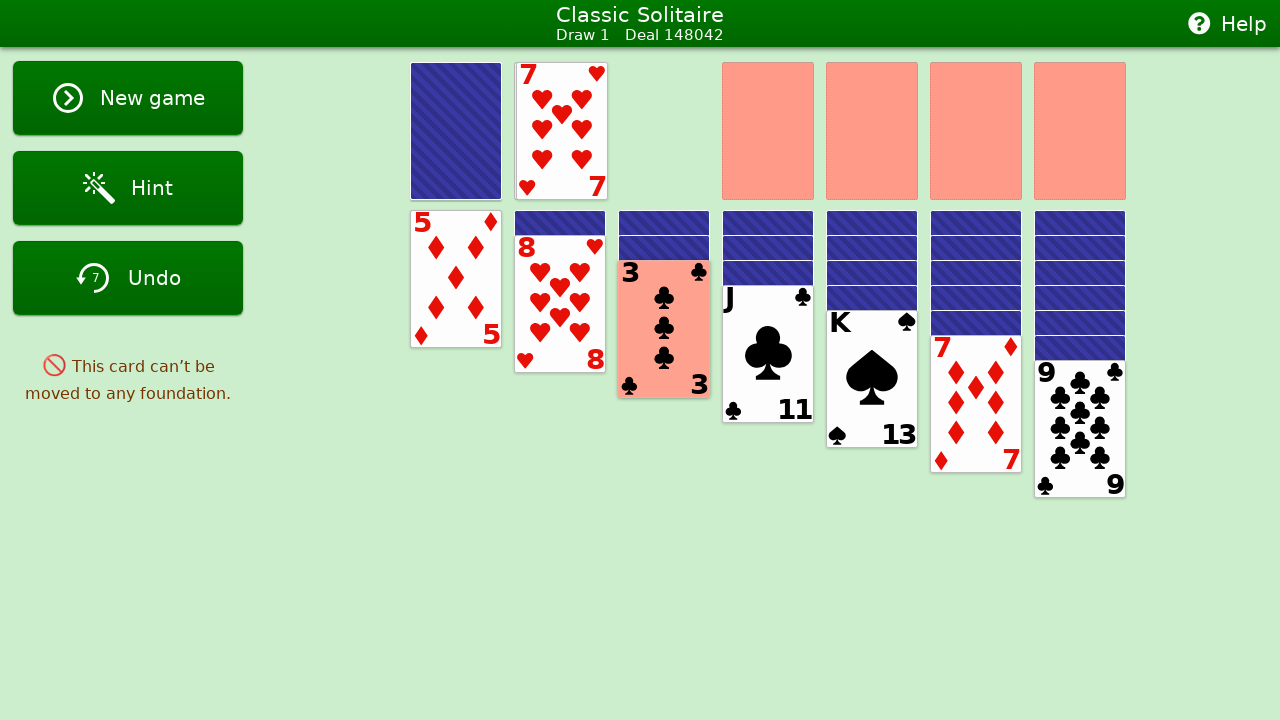

Waited 300ms for card movement animation
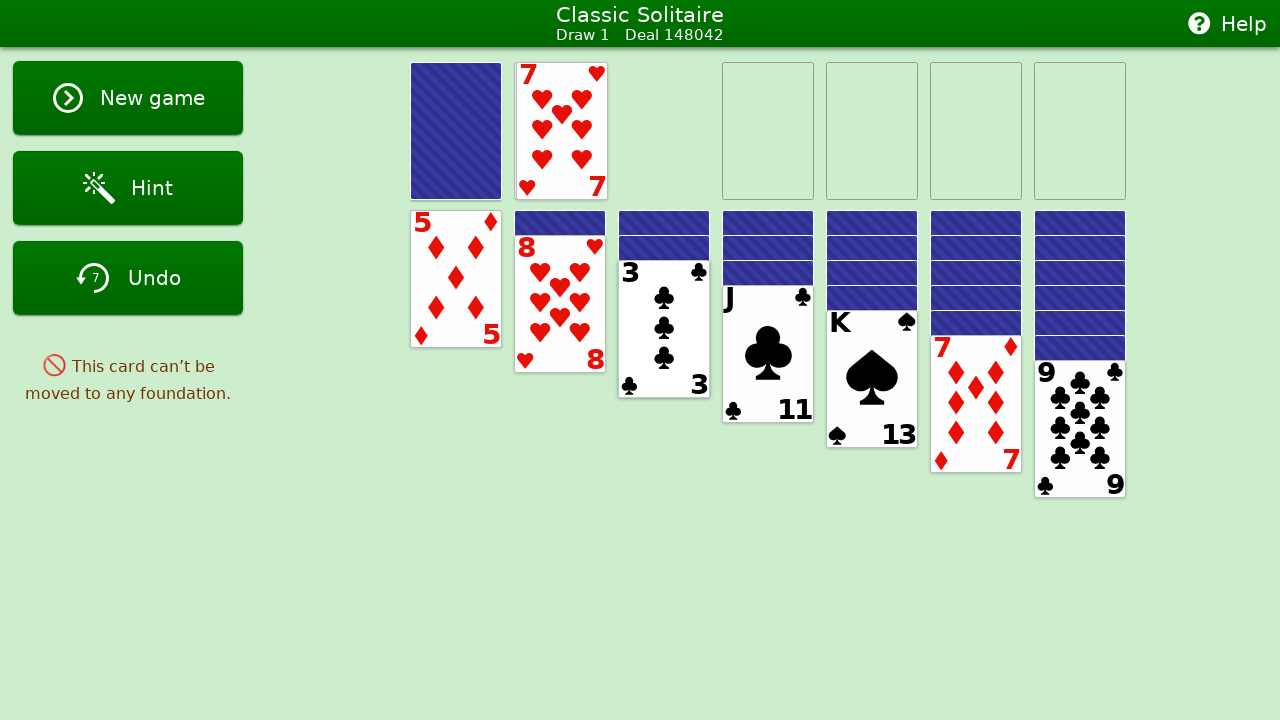

Double-clicked last visible card in tableau pile 3 for second pass at (768, 354) on #tableau .pile >> nth=3 >> .card.card_visible >> nth=-1
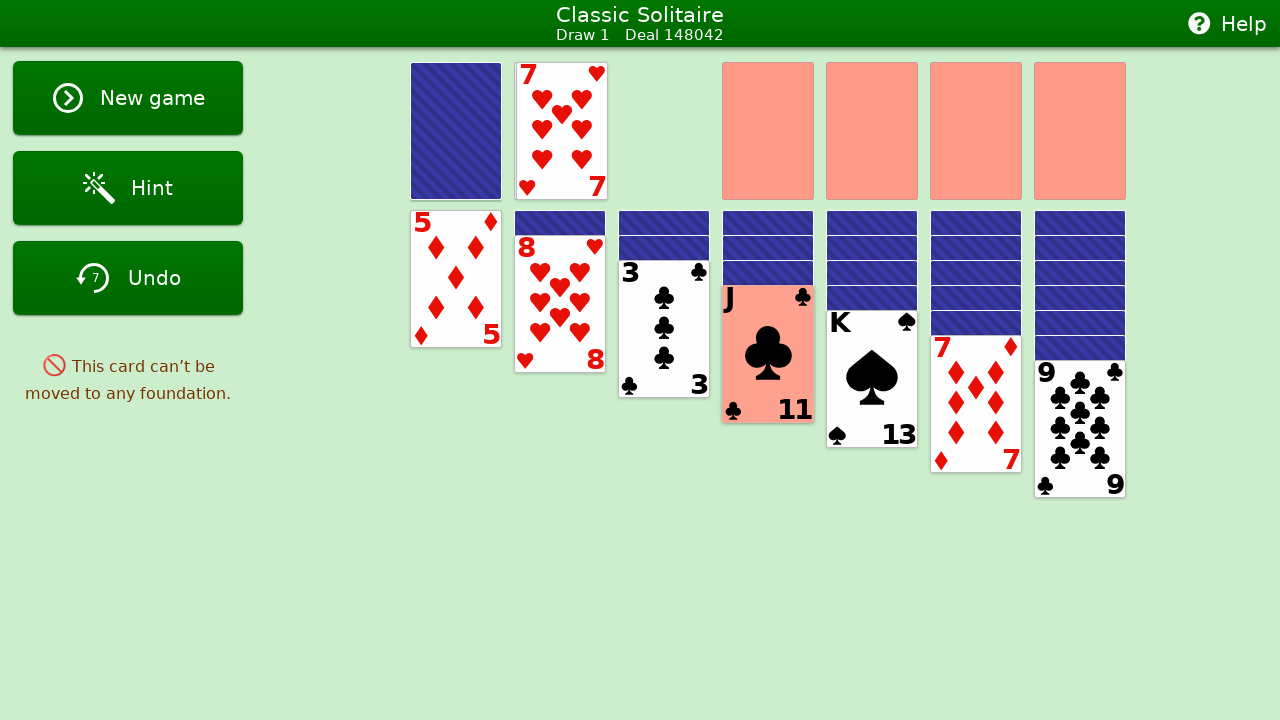

Waited 300ms for card movement animation
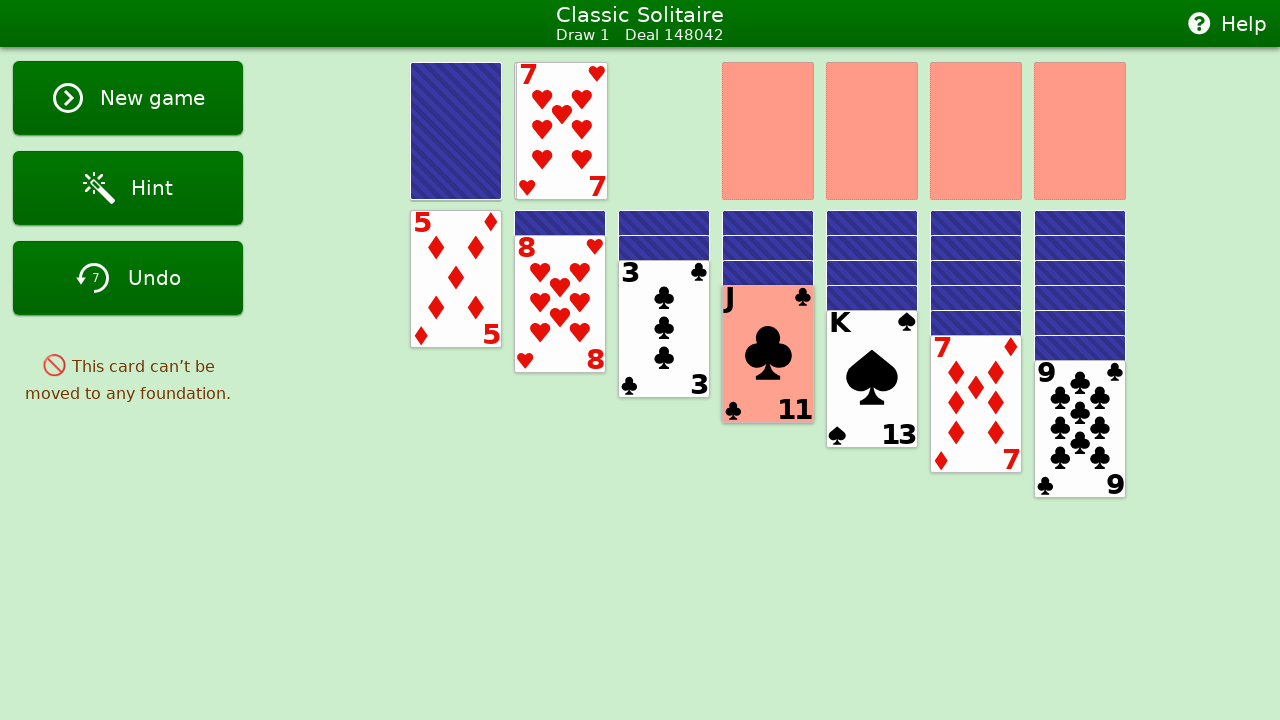

Double-clicked last visible card in tableau pile 4 for second pass at (872, 379) on #tableau .pile >> nth=4 >> .card.card_visible >> nth=-1
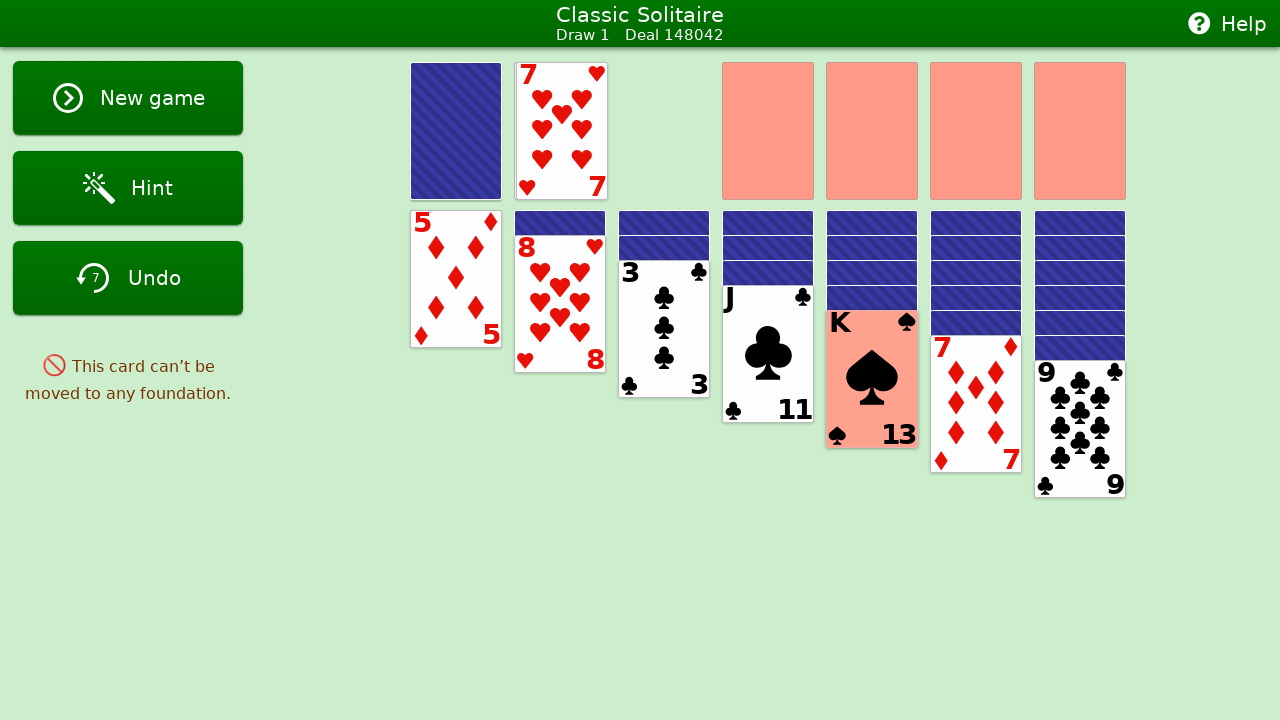

Waited 300ms for card movement animation
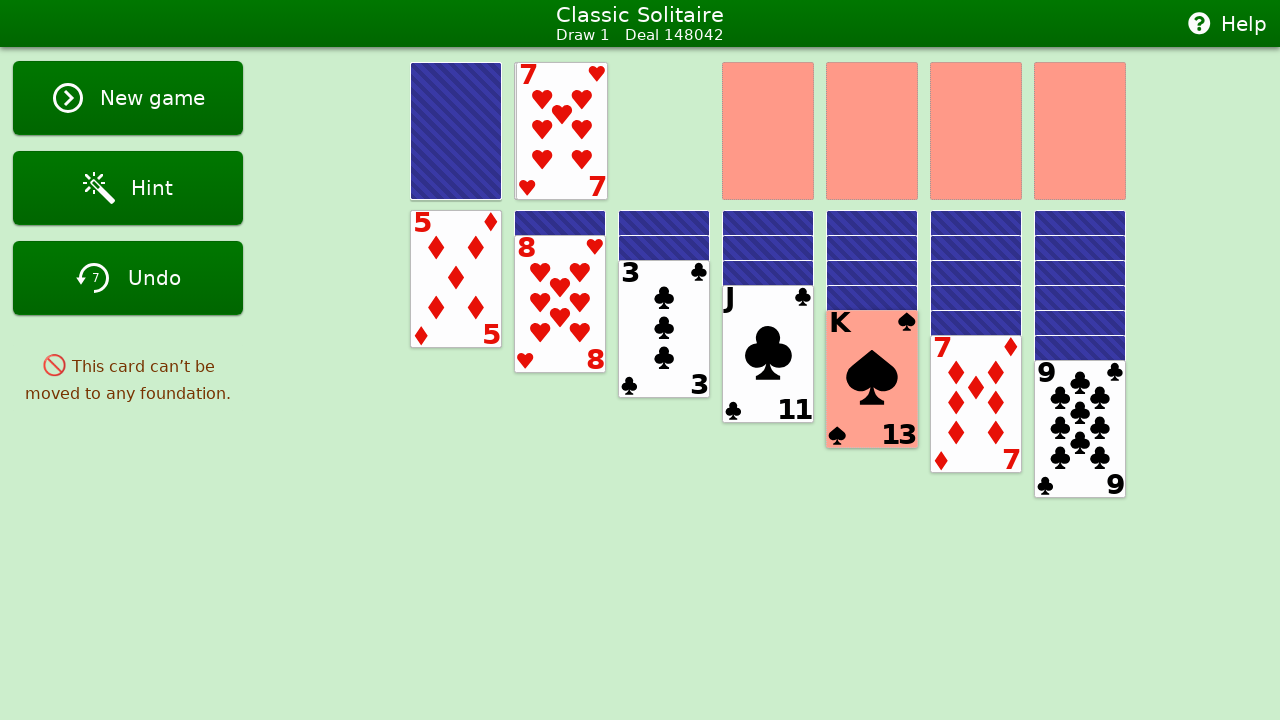

Double-clicked last visible card in tableau pile 5 for second pass at (976, 404) on #tableau .pile >> nth=5 >> .card.card_visible >> nth=-1
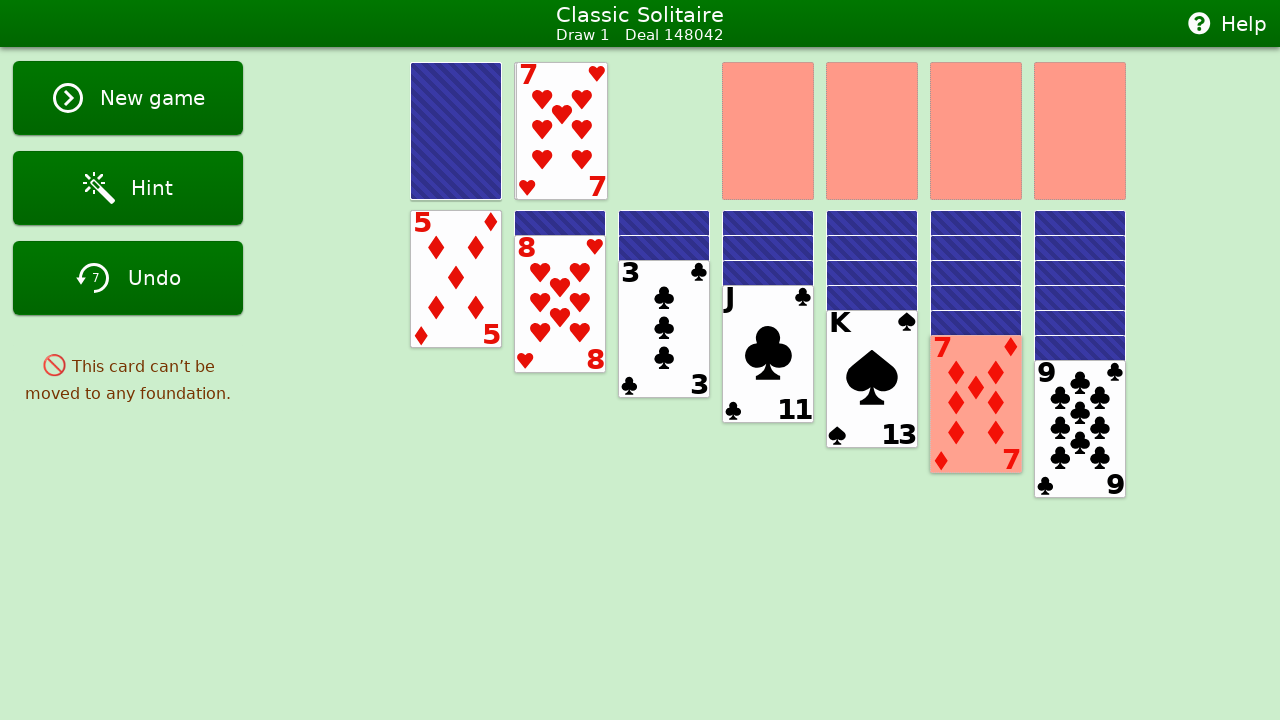

Waited 300ms for card movement animation
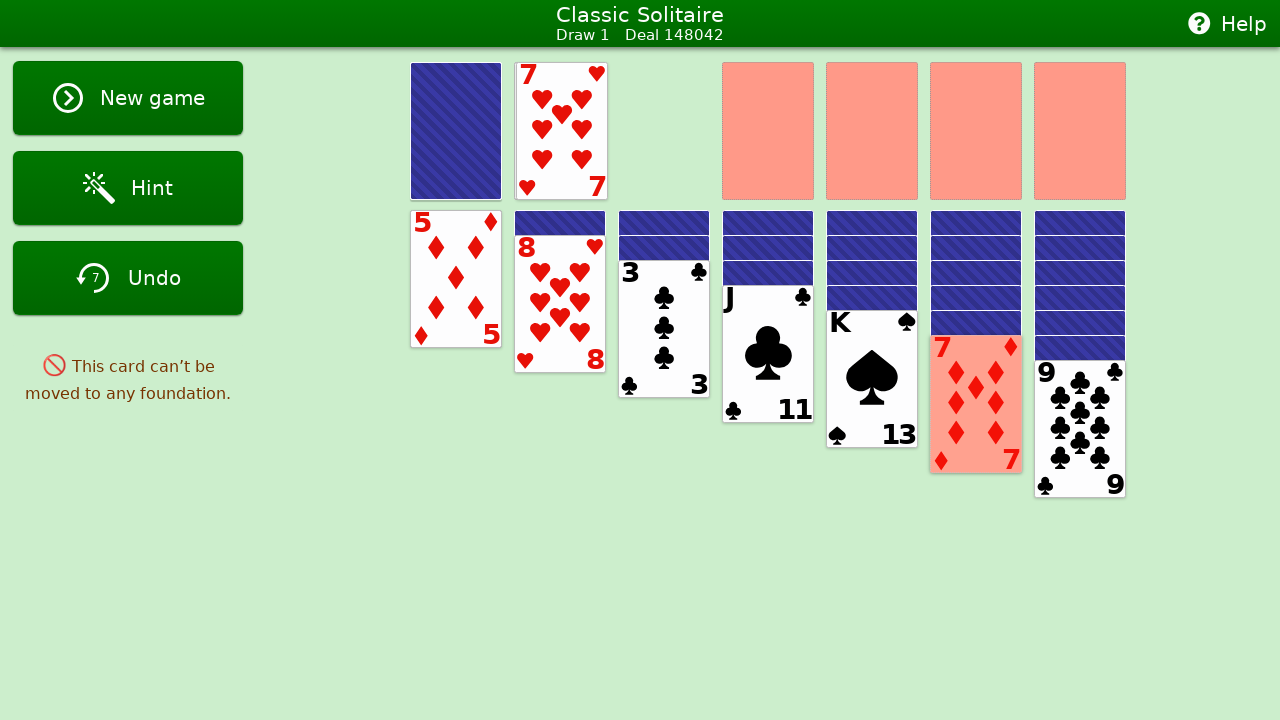

Double-clicked last visible card in tableau pile 6 for second pass at (1080, 429) on #tableau .pile >> nth=6 >> .card.card_visible >> nth=-1
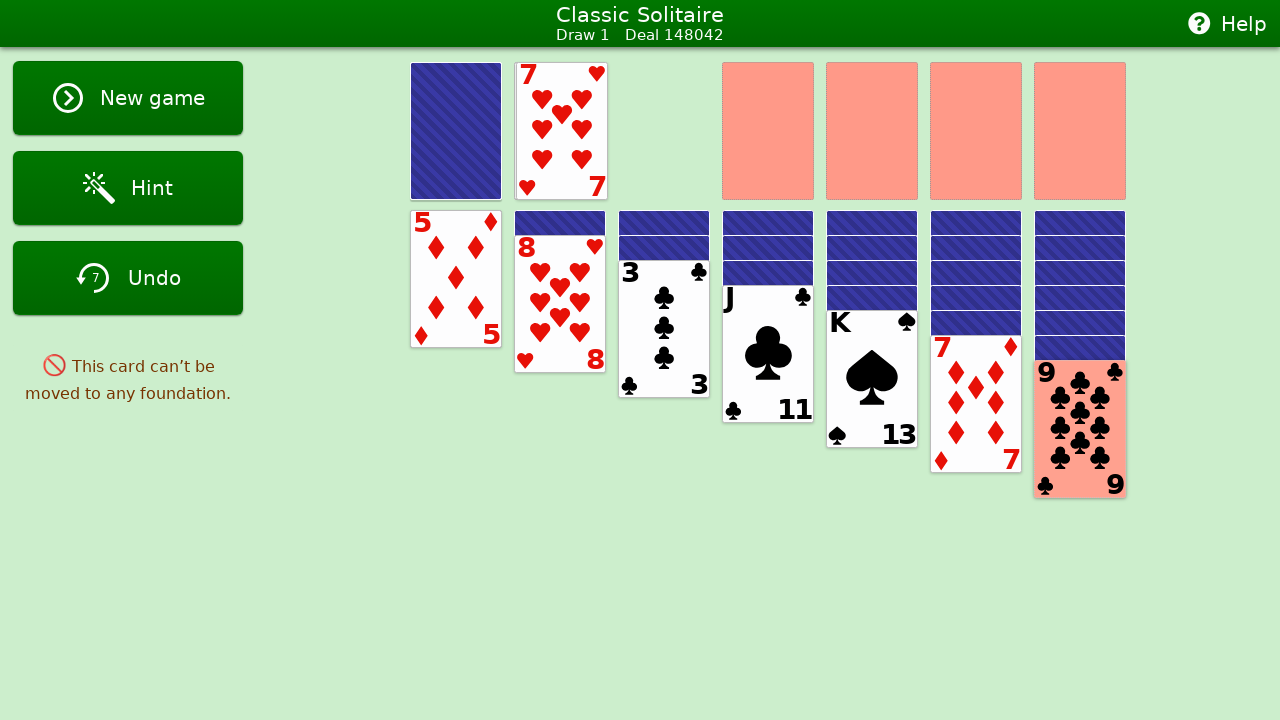

Waited 300ms for card movement animation
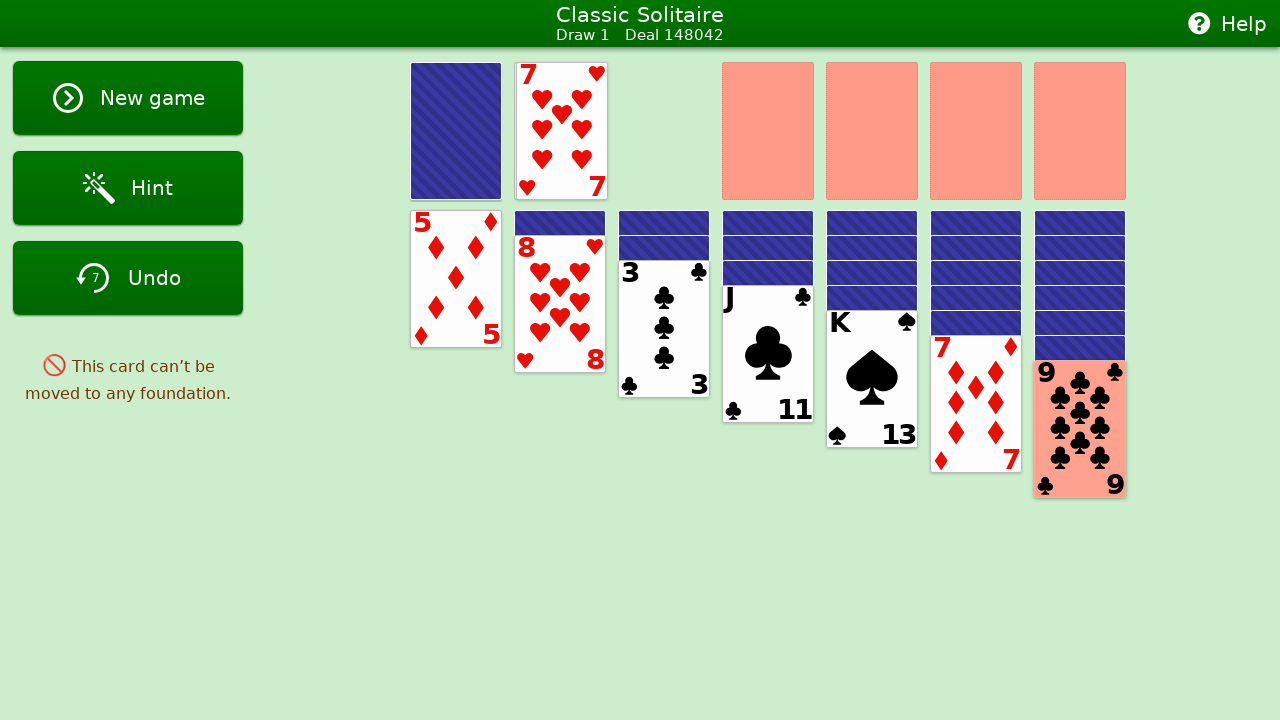

Clicked stock pile to draw card (cycle 1 of 5) at (456, 131) on #stock
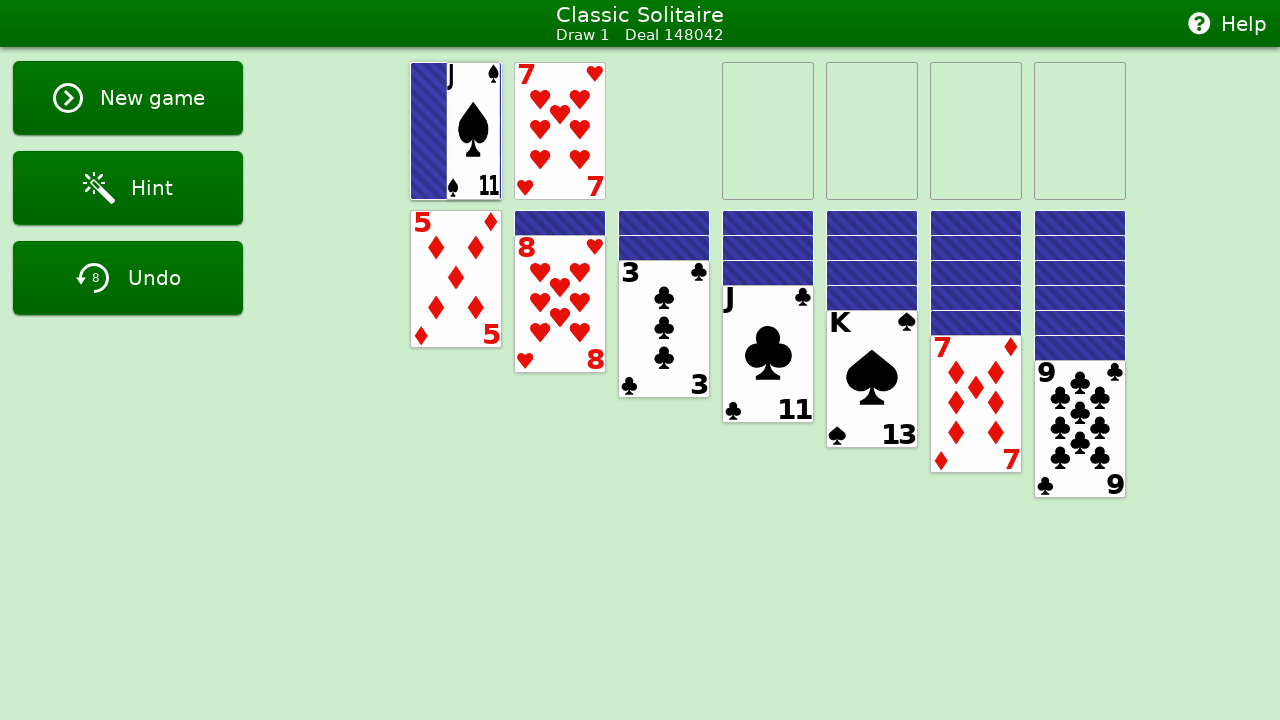

Waited 400ms for card animation
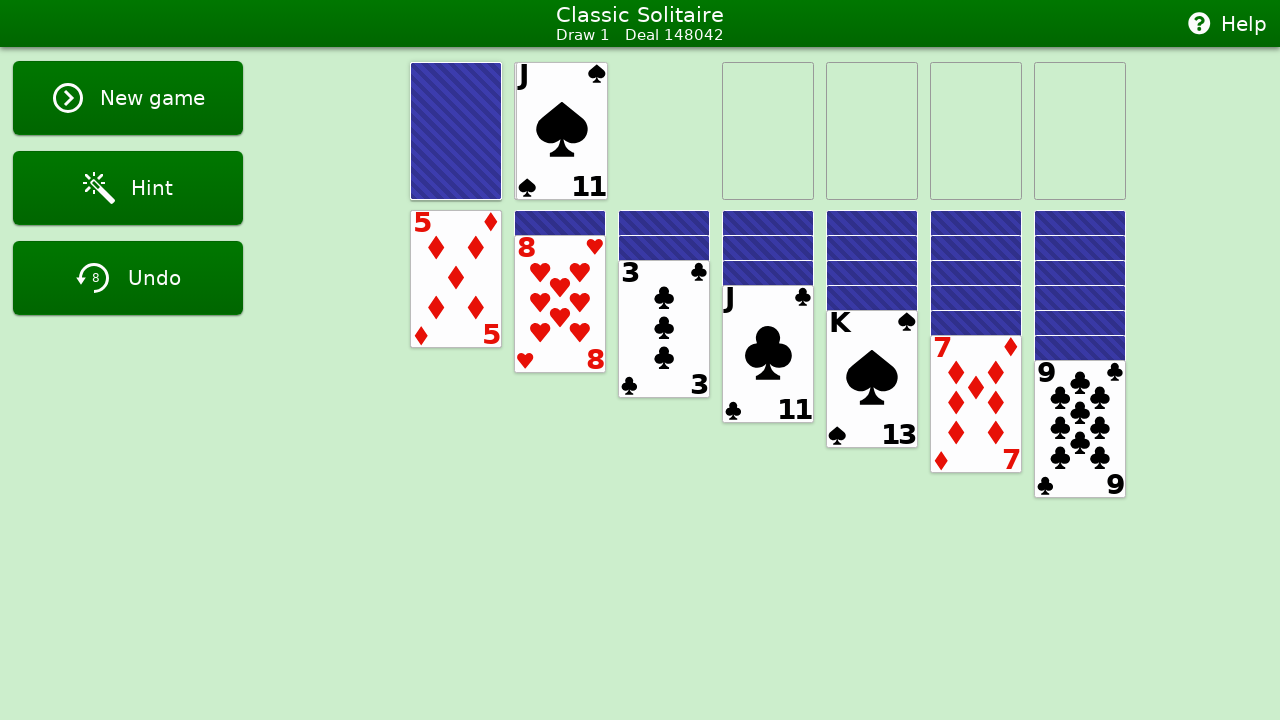

Double-clicked waste card to auto-move (cycle 1) at (562, 131) on #waste .card >> nth=-1
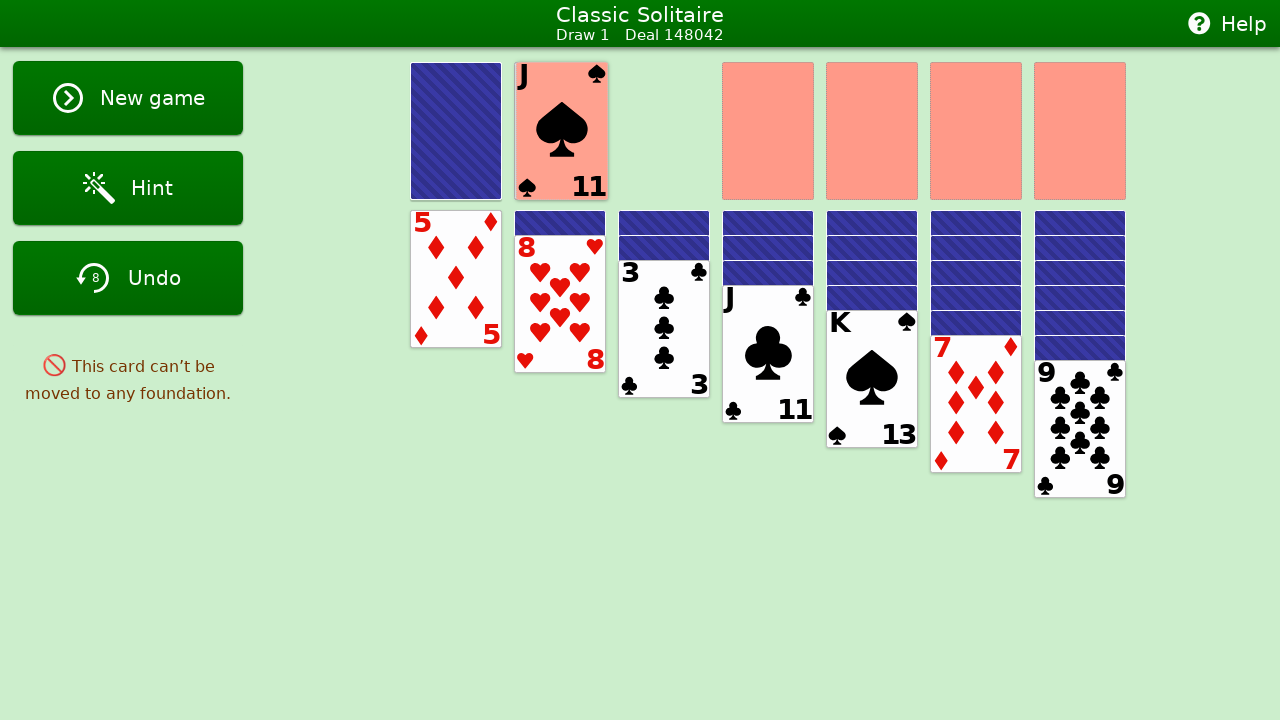

Waited 300ms for card movement animation
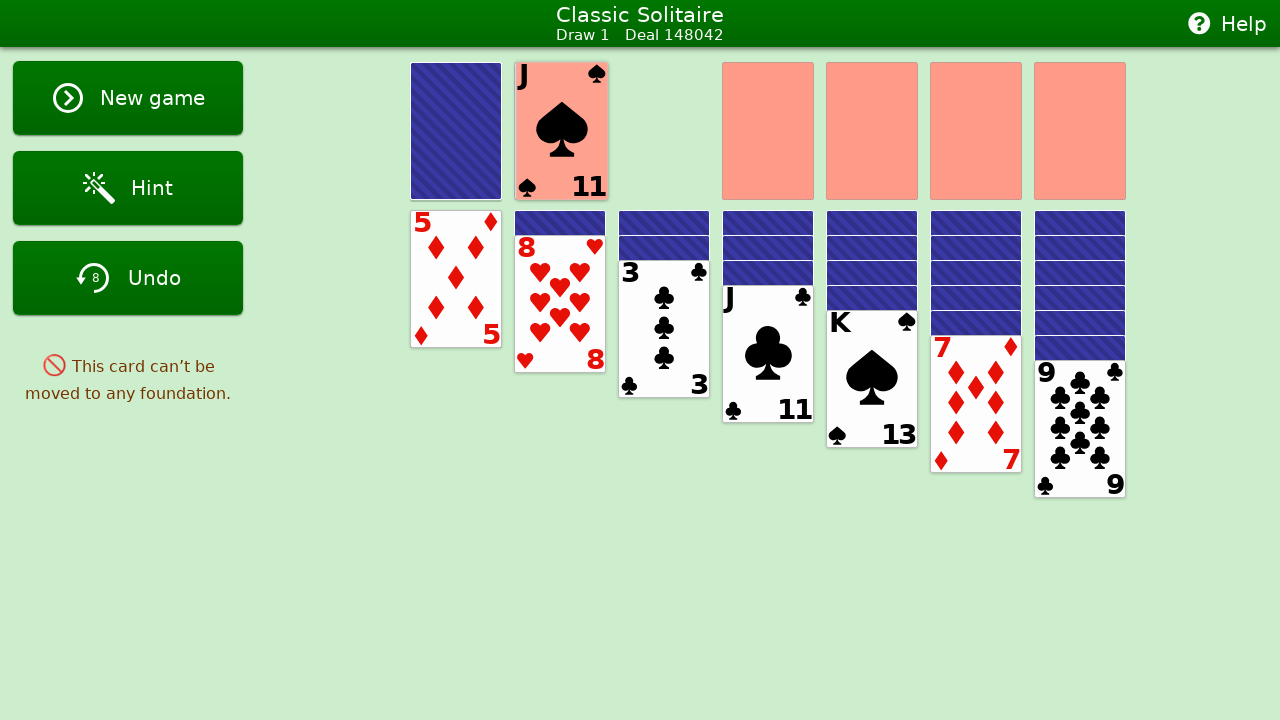

Clicked stock pile to draw card (cycle 2 of 5) at (456, 131) on #stock
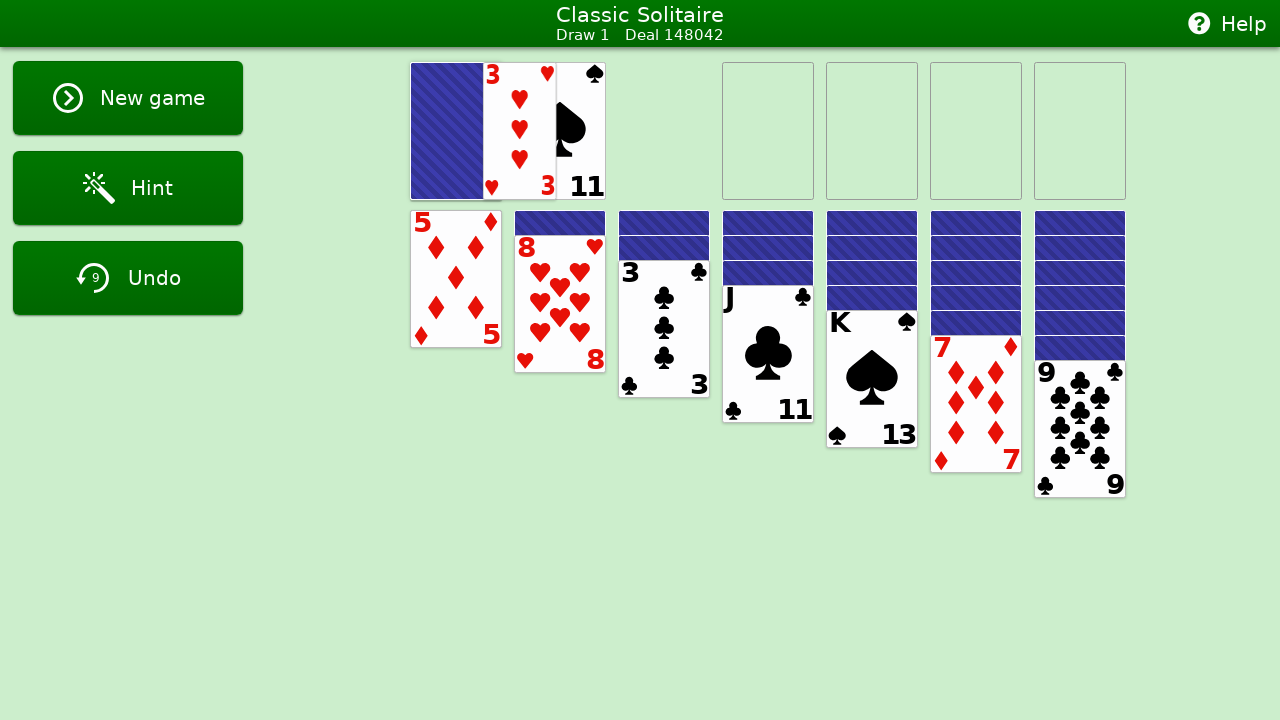

Waited 400ms for card animation
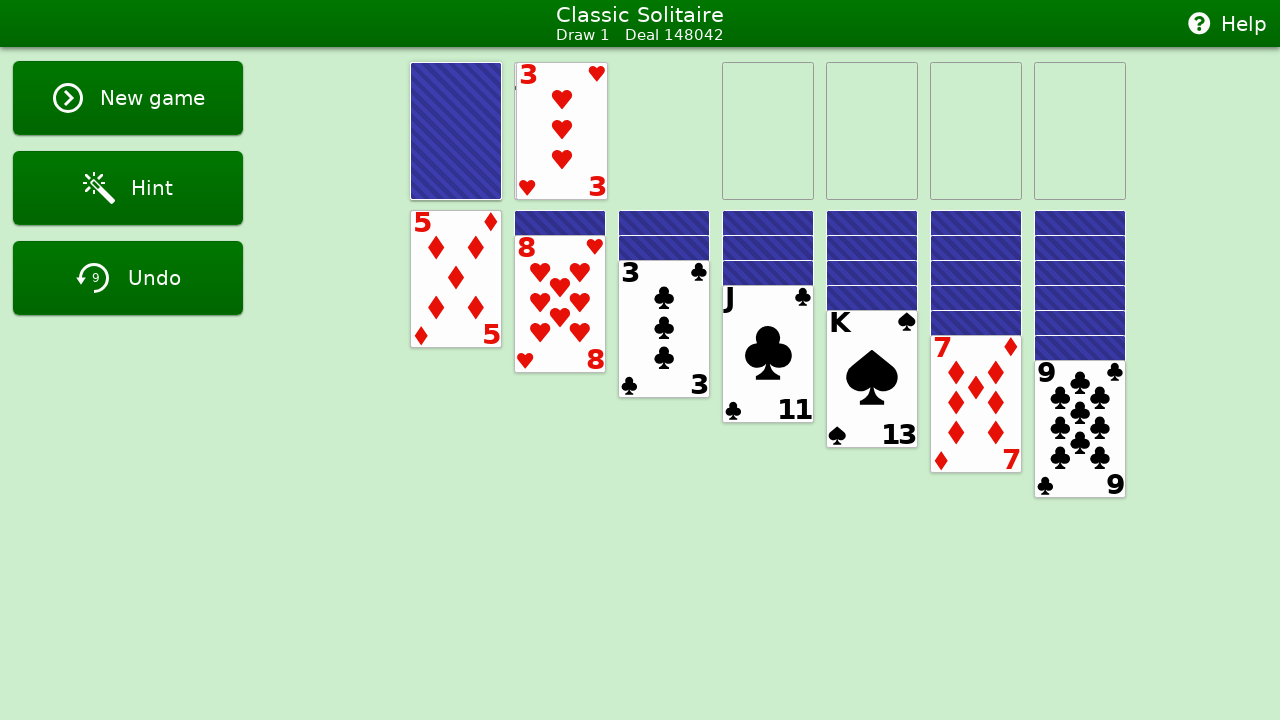

Double-clicked waste card to auto-move (cycle 2) at (562, 131) on #waste .card >> nth=-1
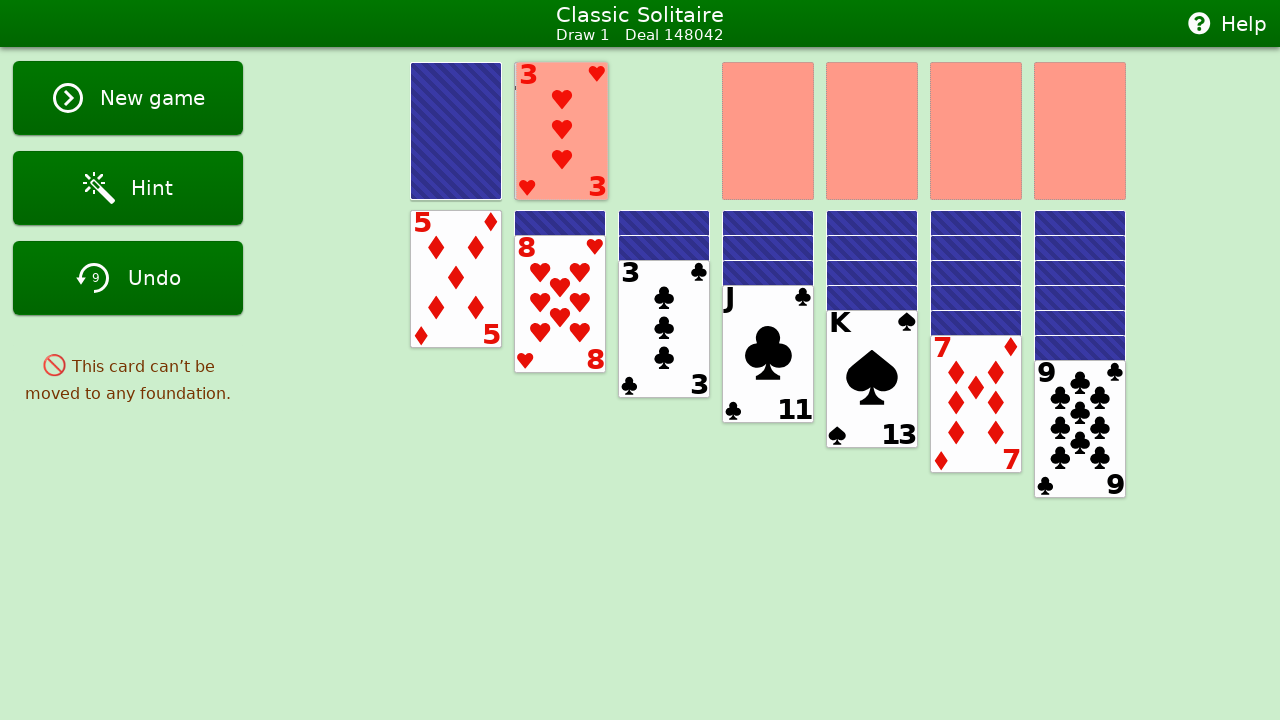

Waited 300ms for card movement animation
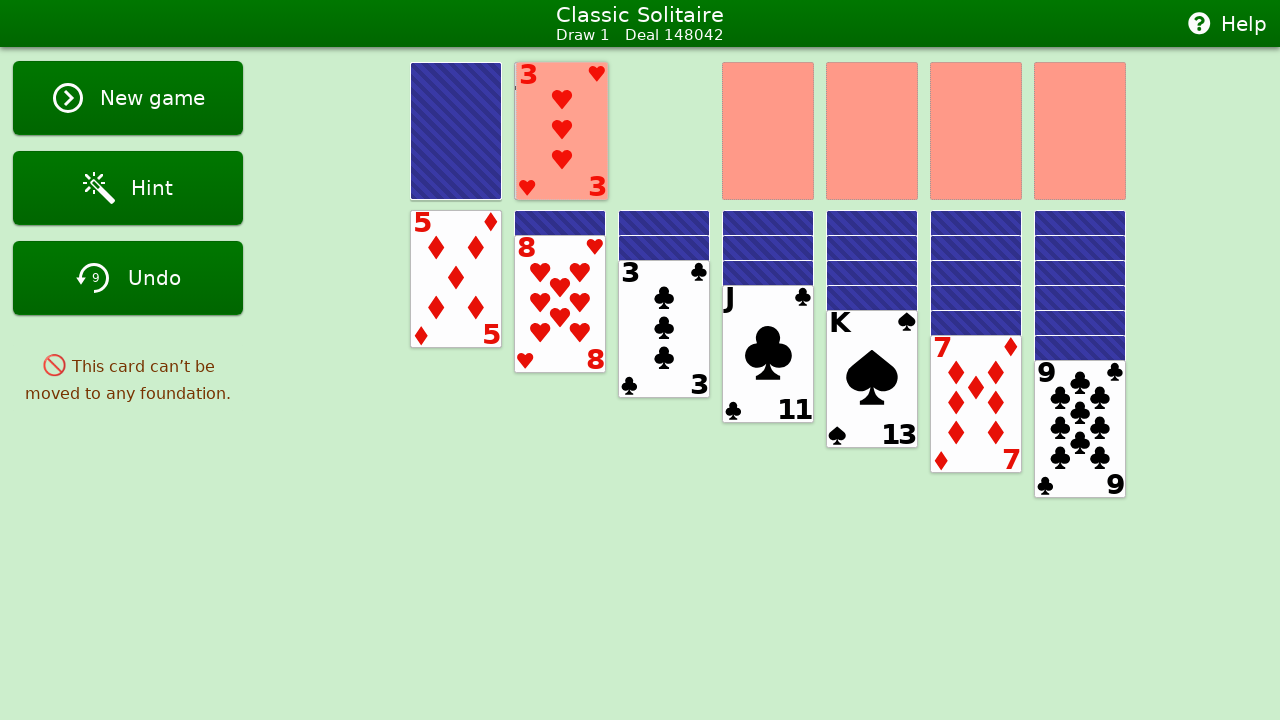

Clicked stock pile to draw card (cycle 3 of 5) at (456, 131) on #stock
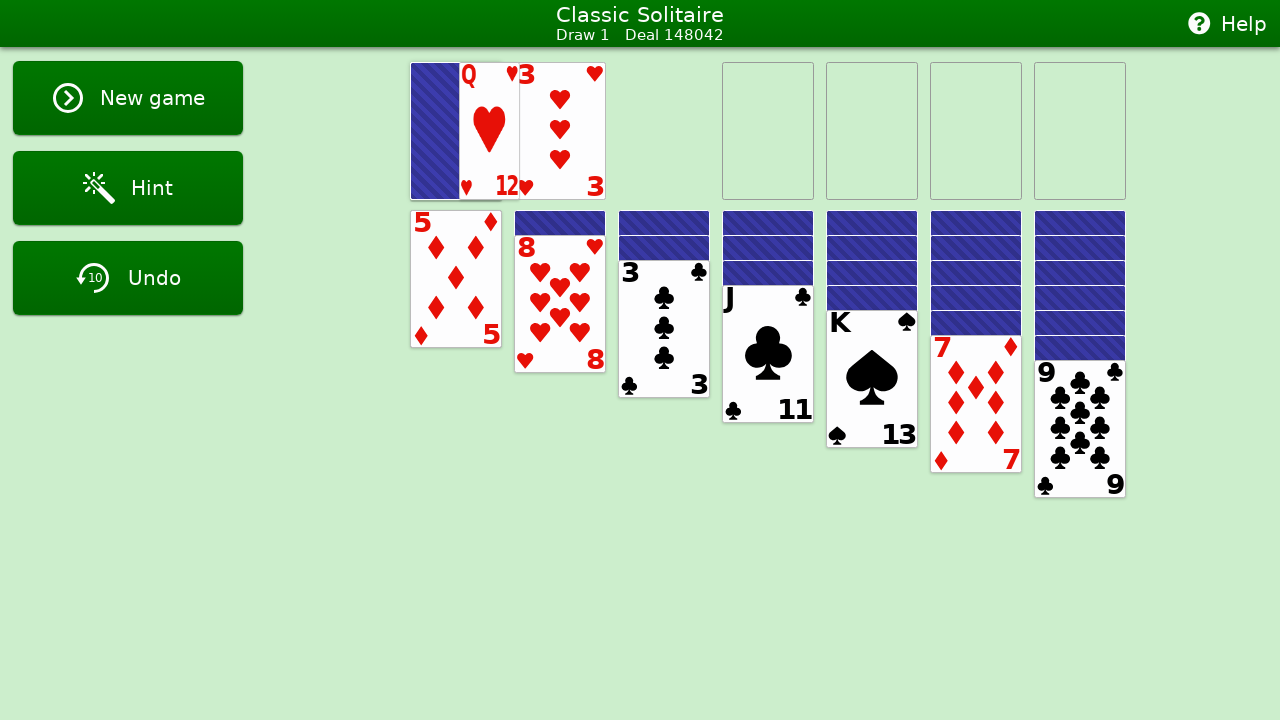

Waited 400ms for card animation
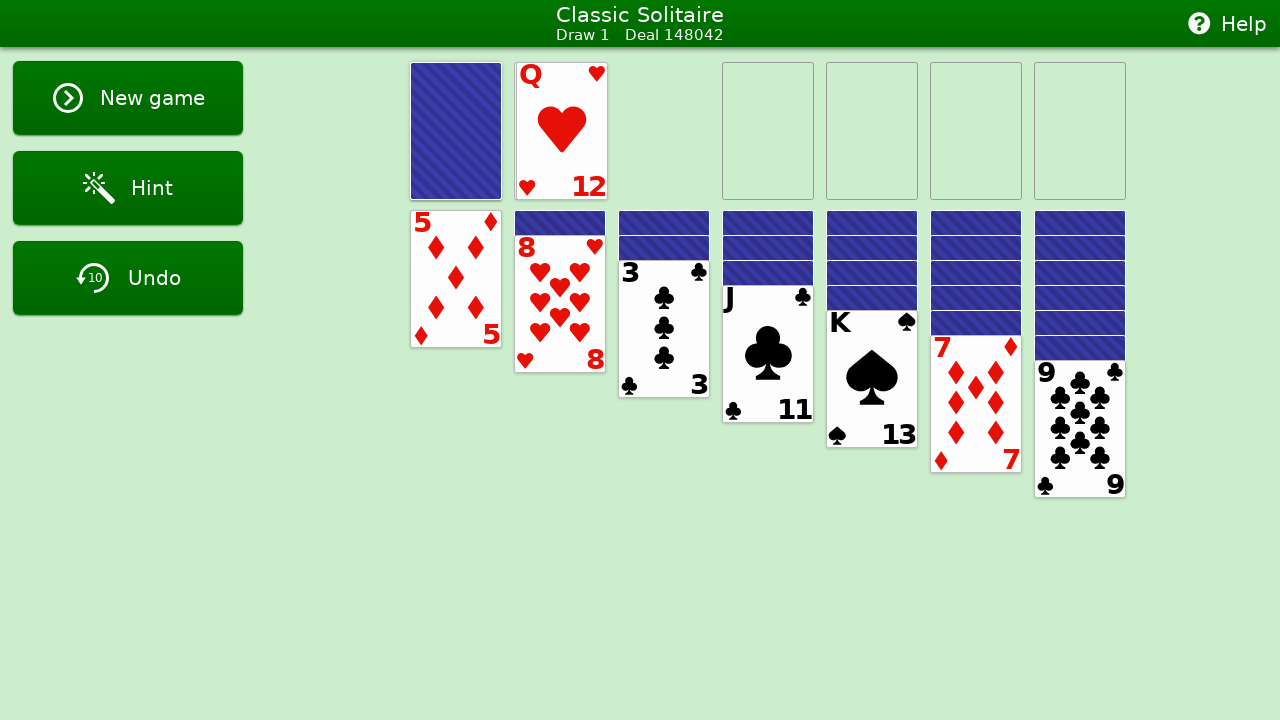

Double-clicked waste card to auto-move (cycle 3) at (562, 131) on #waste .card >> nth=-1
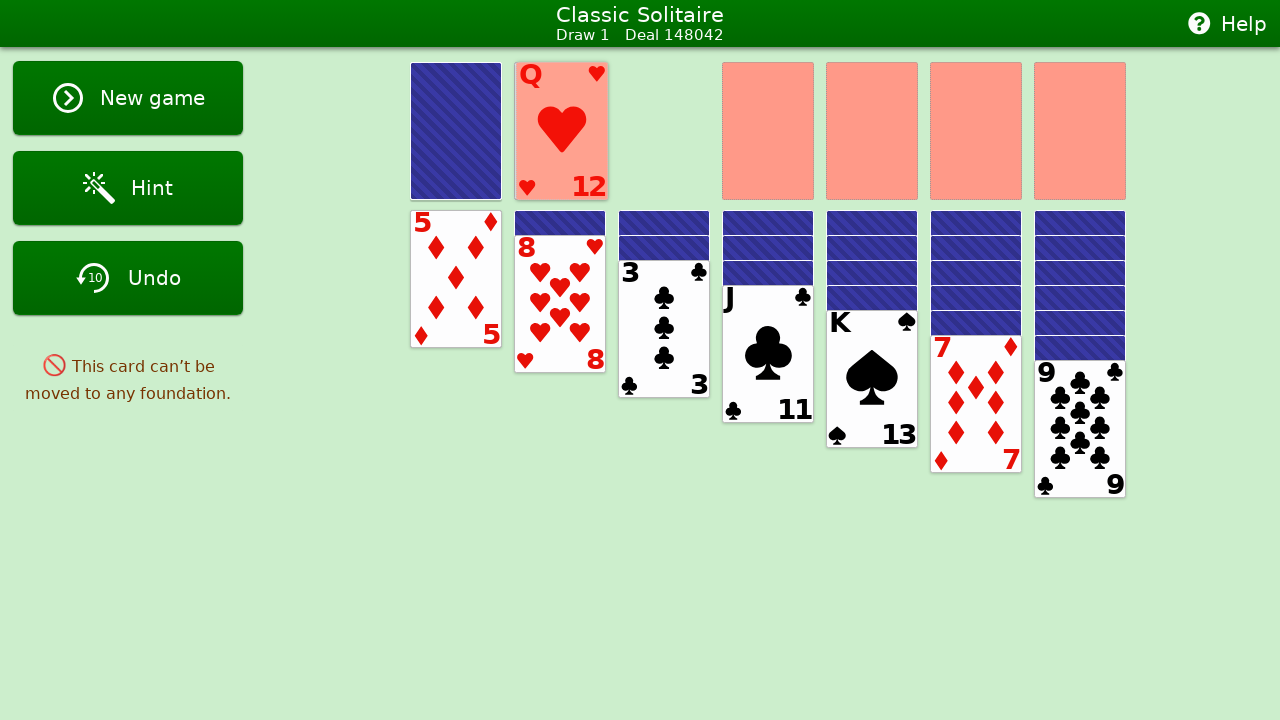

Waited 300ms for card movement animation
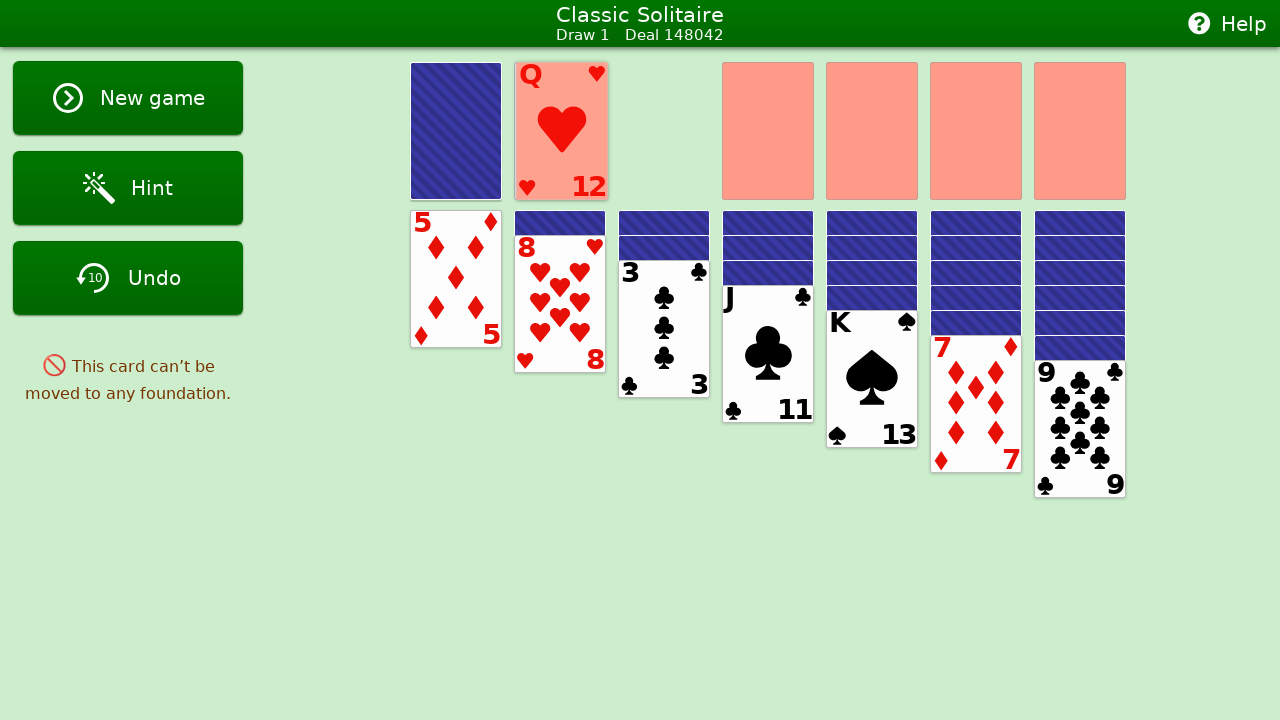

Clicked stock pile to draw card (cycle 4 of 5) at (456, 131) on #stock
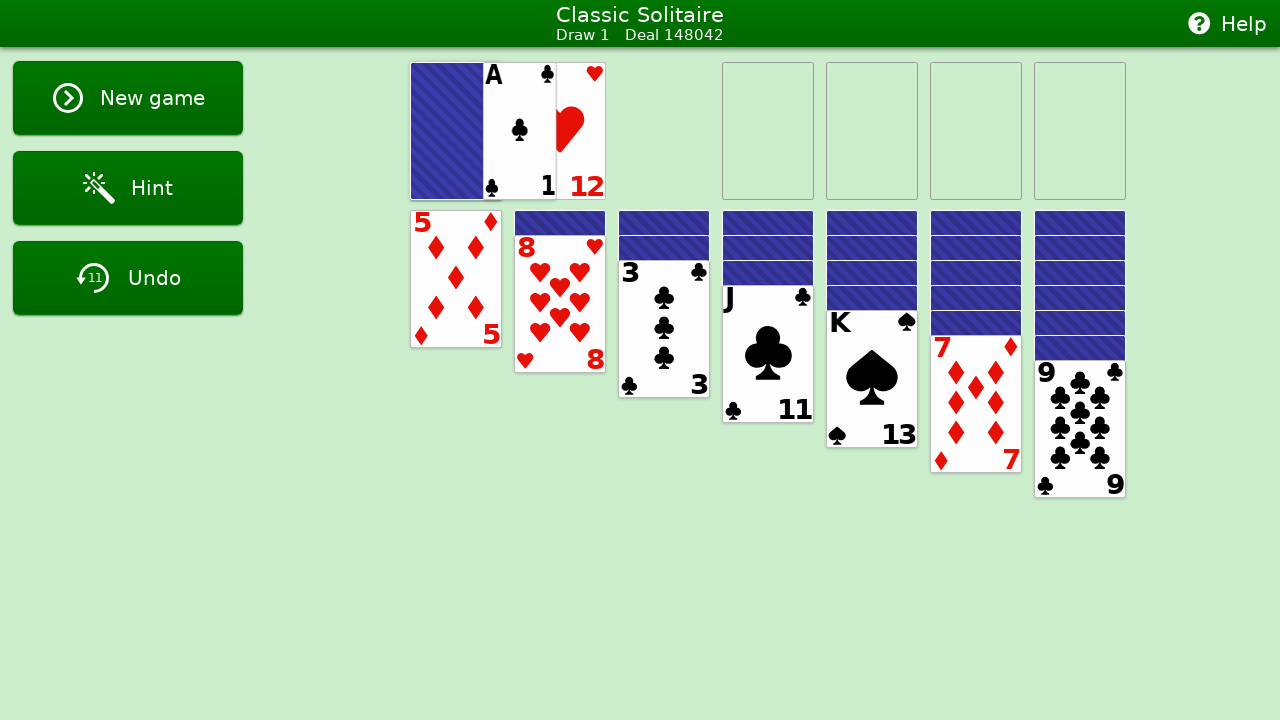

Waited 400ms for card animation
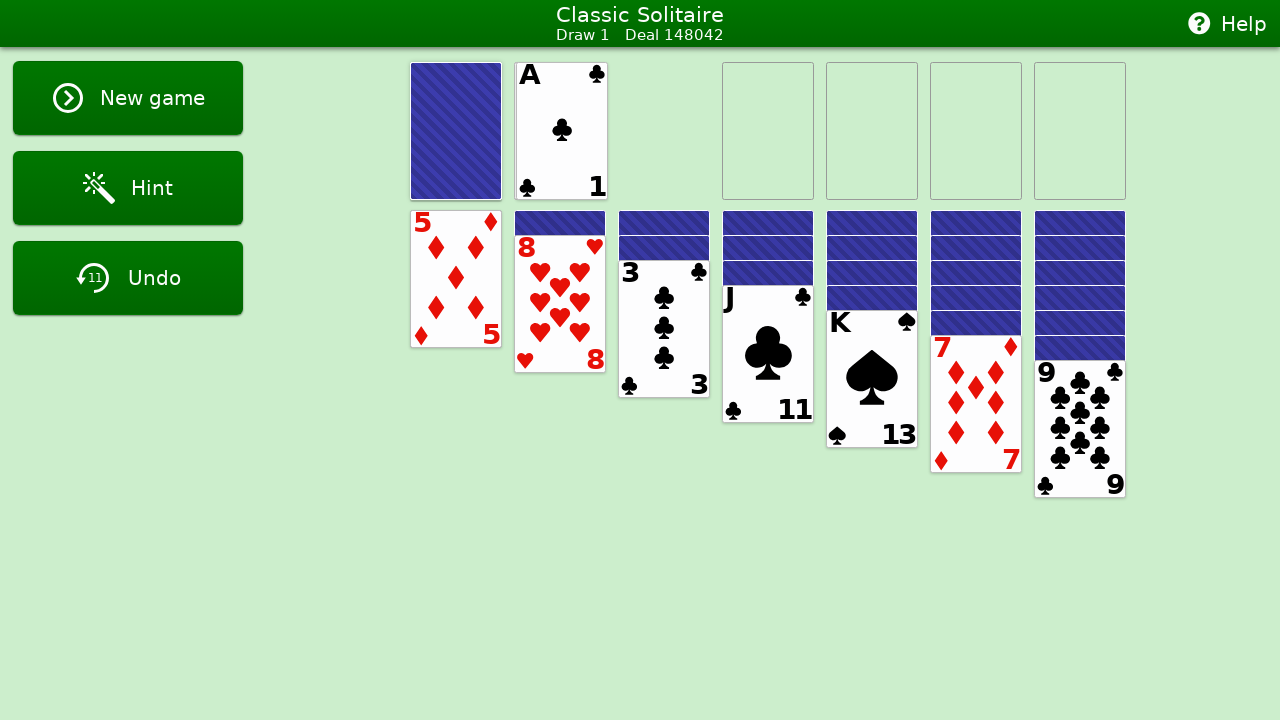

Double-clicked waste card to auto-move (cycle 4) at (562, 131) on #waste .card >> nth=-1
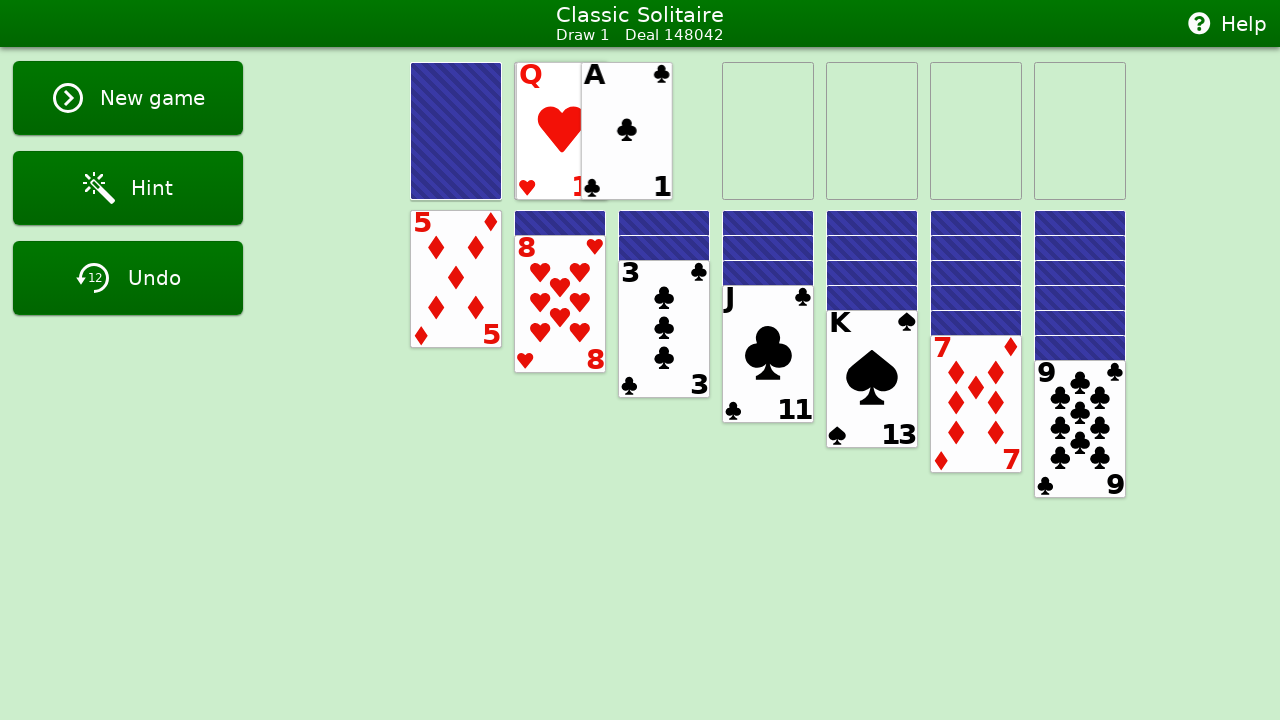

Waited 300ms for card movement animation
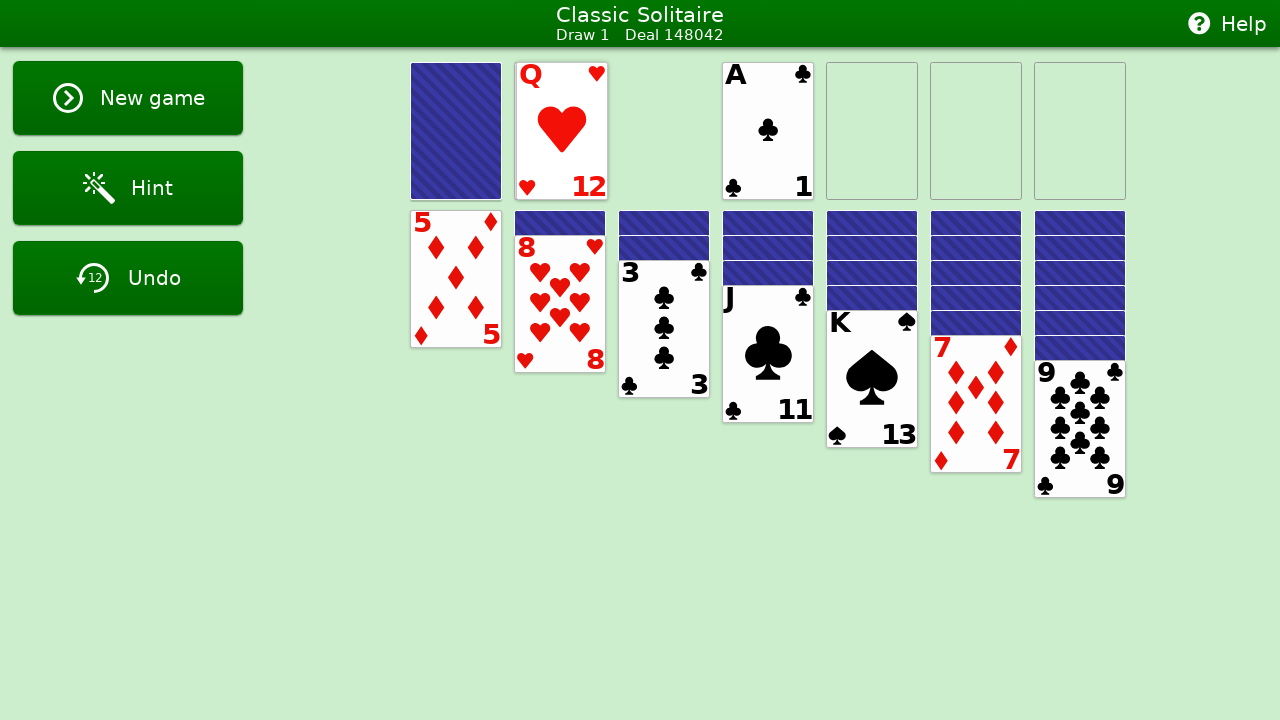

Clicked stock pile to draw card (cycle 5 of 5) at (456, 131) on #stock
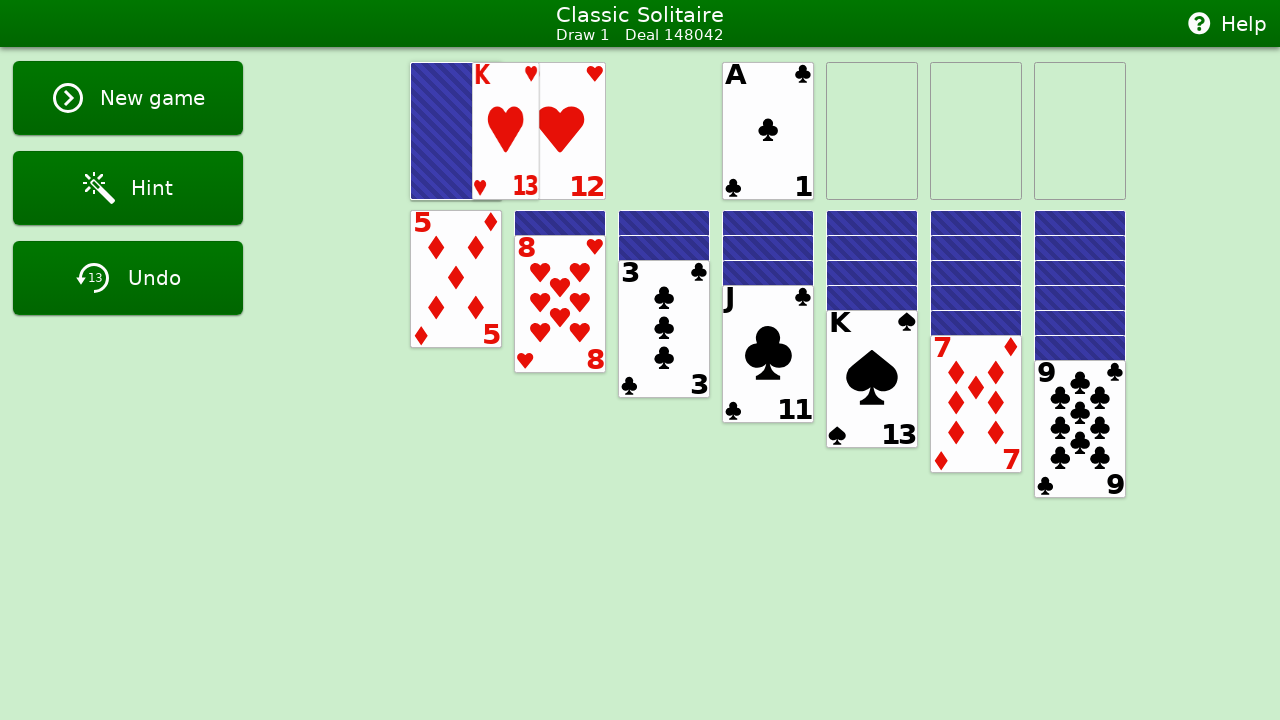

Waited 400ms for card animation
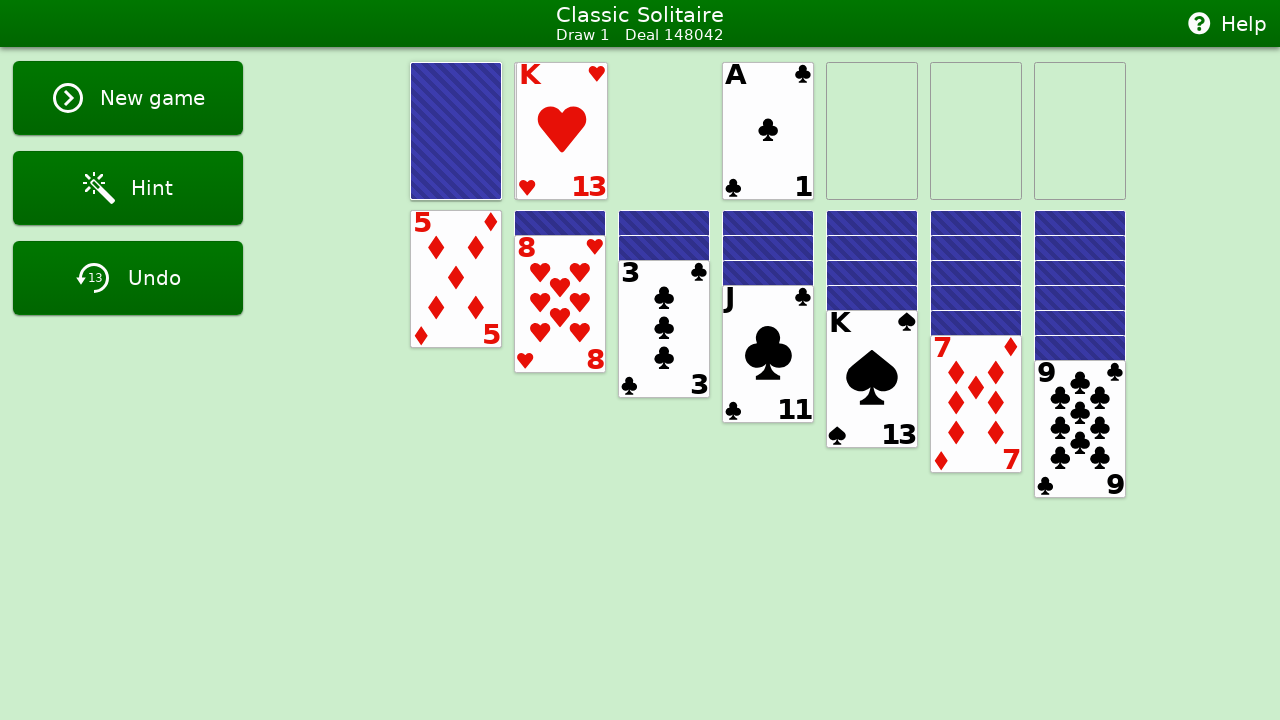

Double-clicked waste card to auto-move (cycle 5) at (562, 131) on #waste .card >> nth=-1
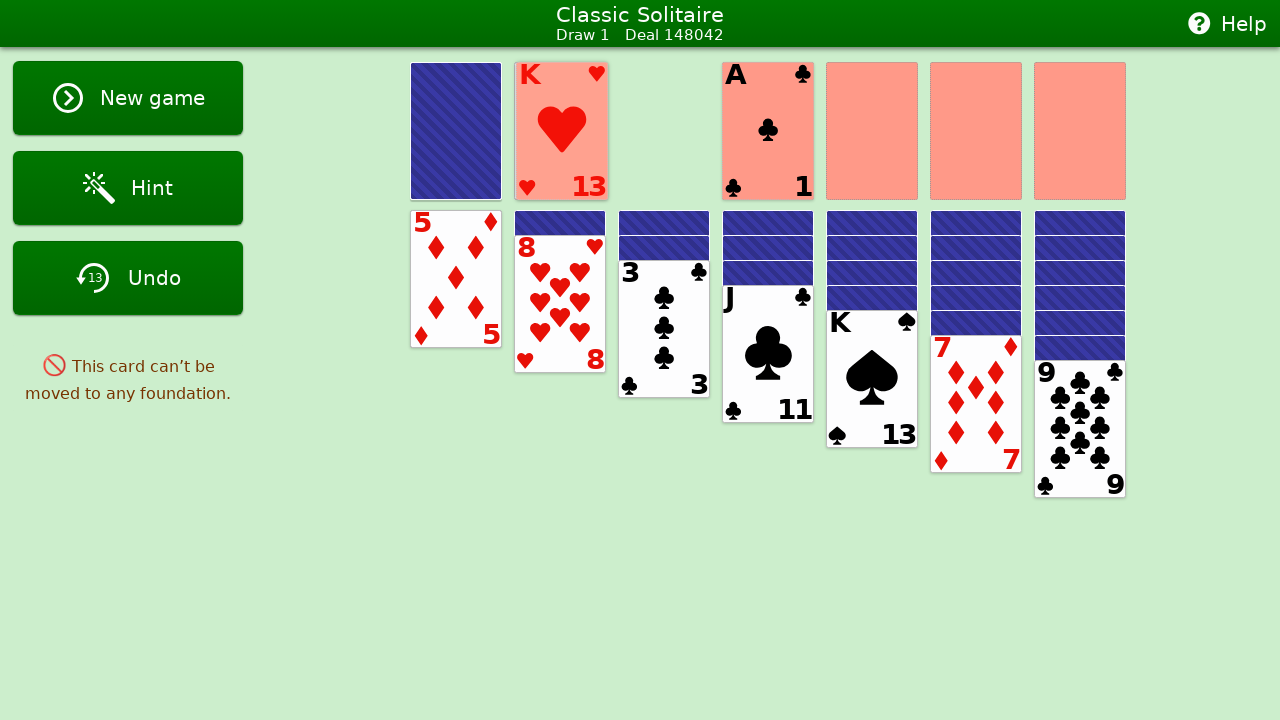

Waited 300ms for card movement animation
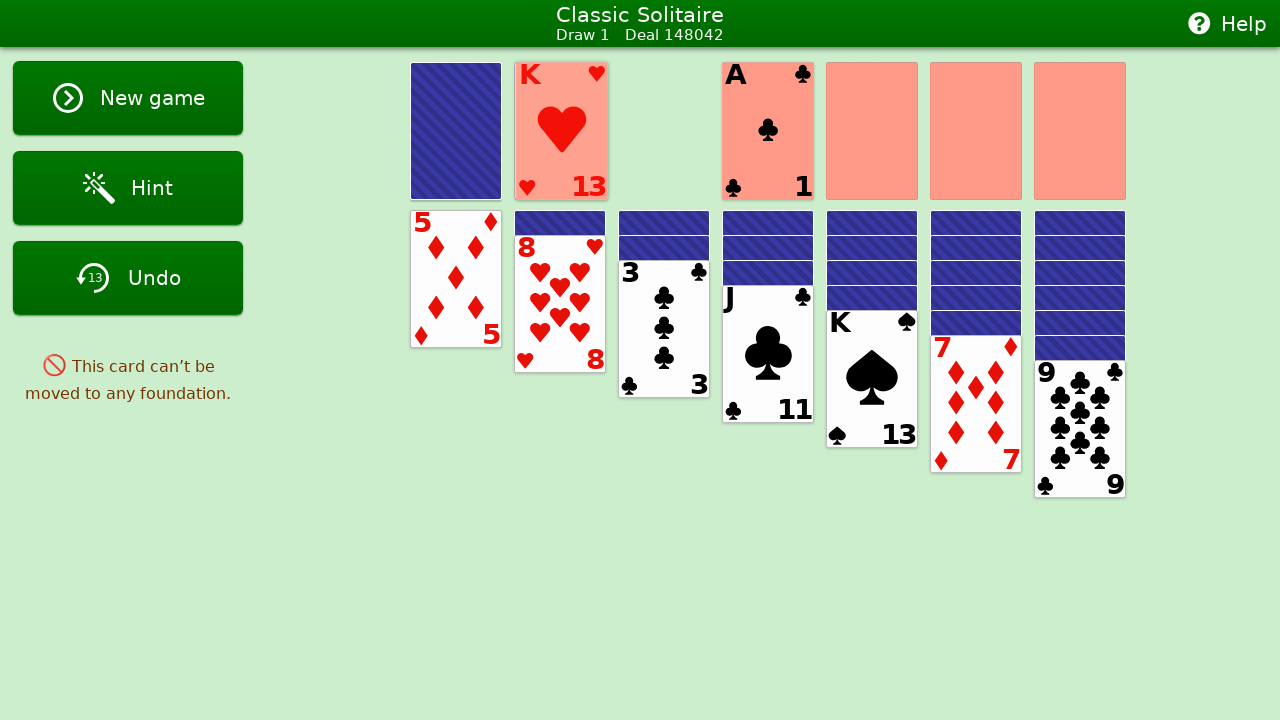

Double-clicked last visible card in tableau pile 0 for final pass at (456, 279) on #tableau .pile >> nth=0 >> .card.card_visible >> nth=-1
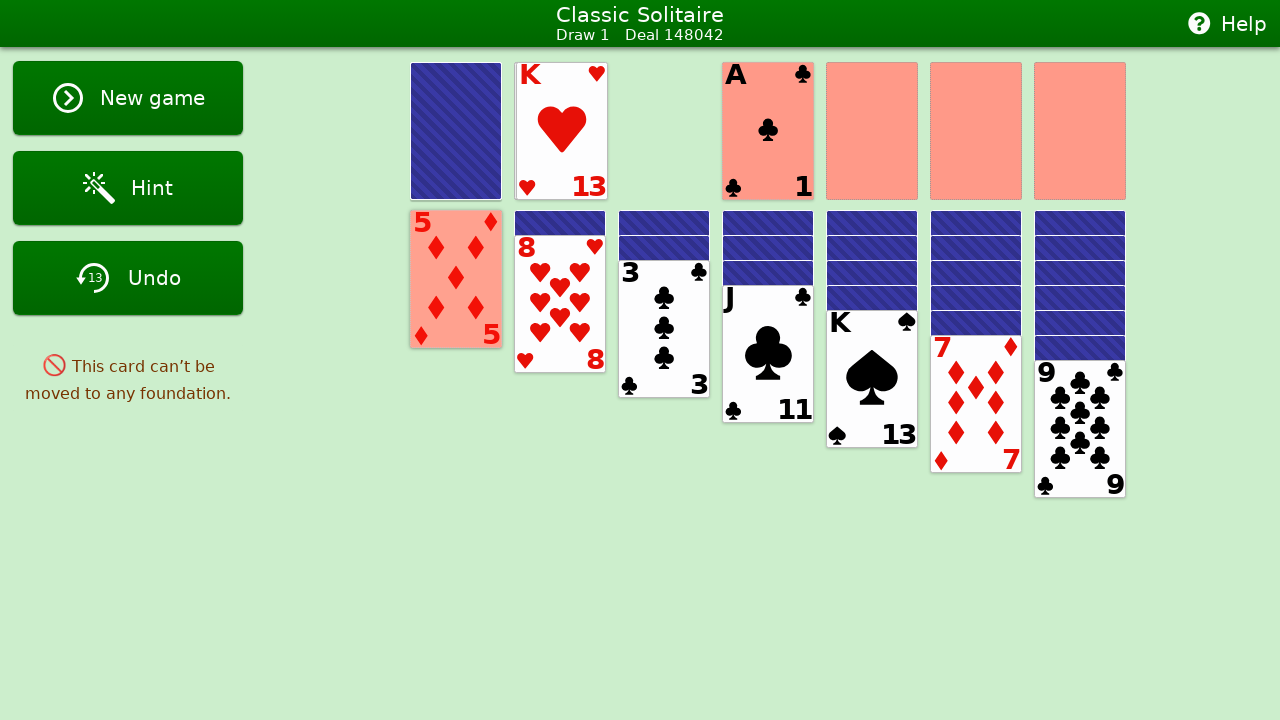

Waited 300ms for card movement animation
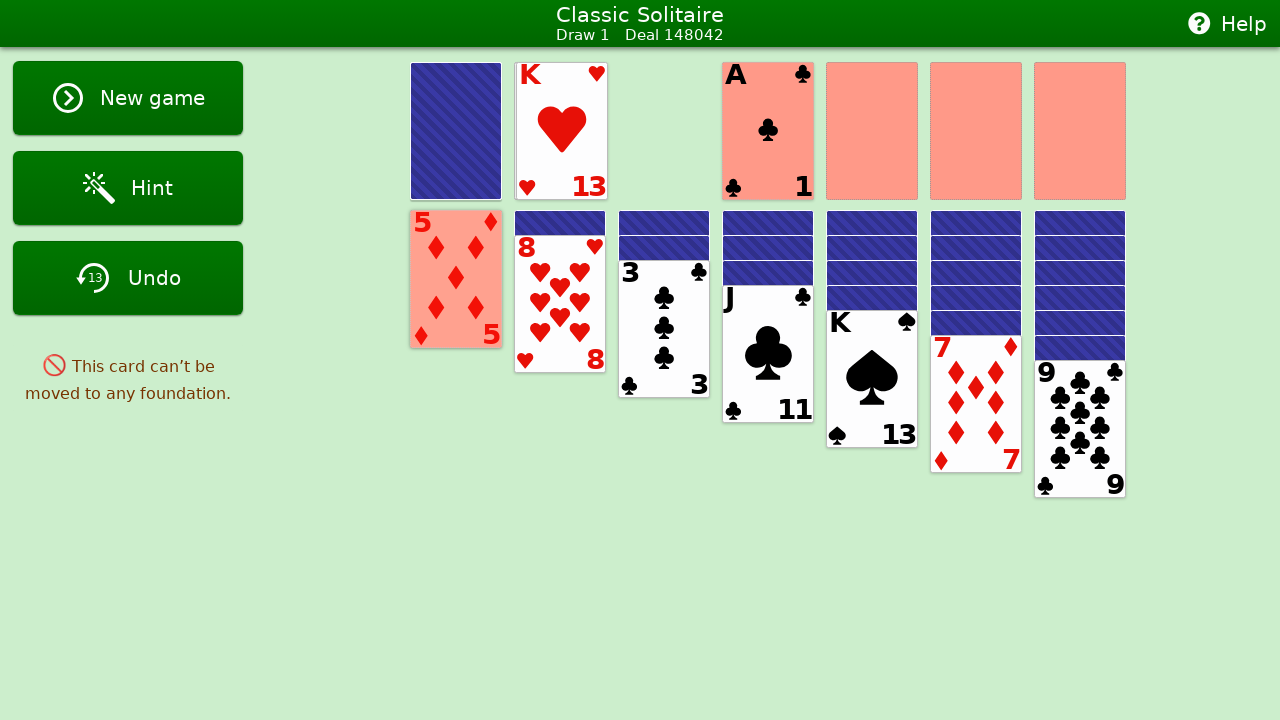

Double-clicked last visible card in tableau pile 1 for final pass at (560, 304) on #tableau .pile >> nth=1 >> .card.card_visible >> nth=-1
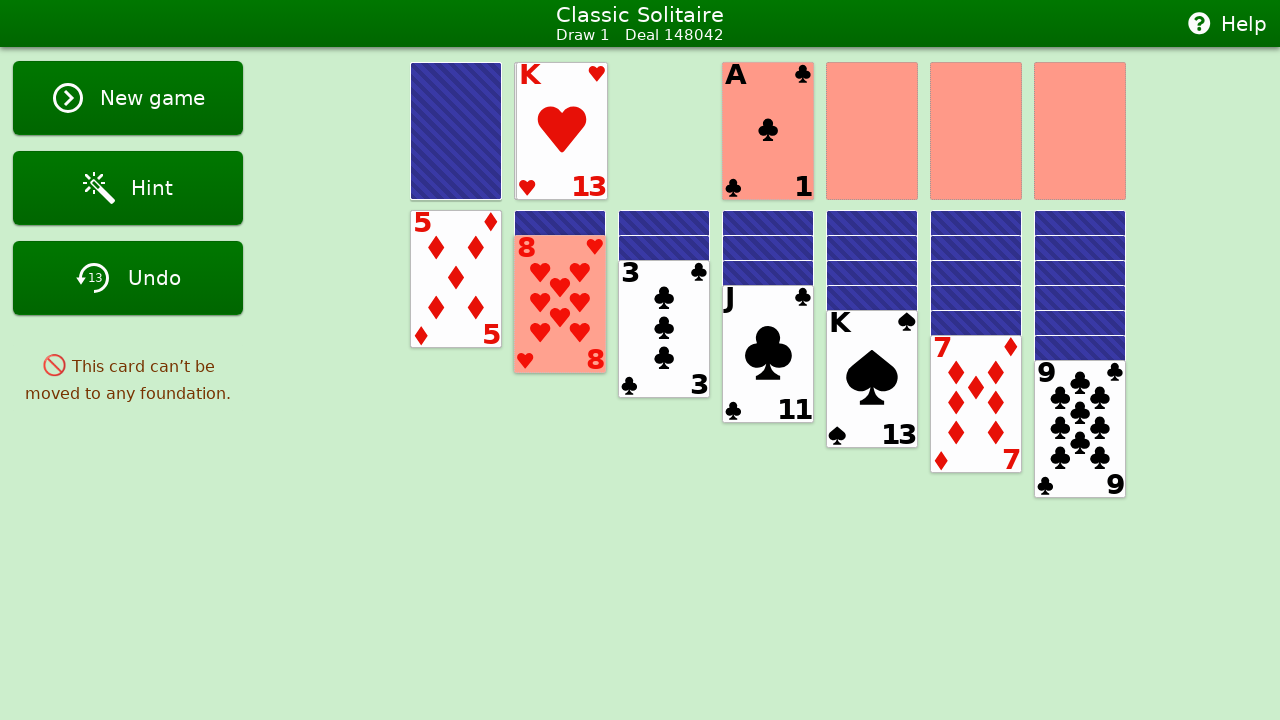

Waited 300ms for card movement animation
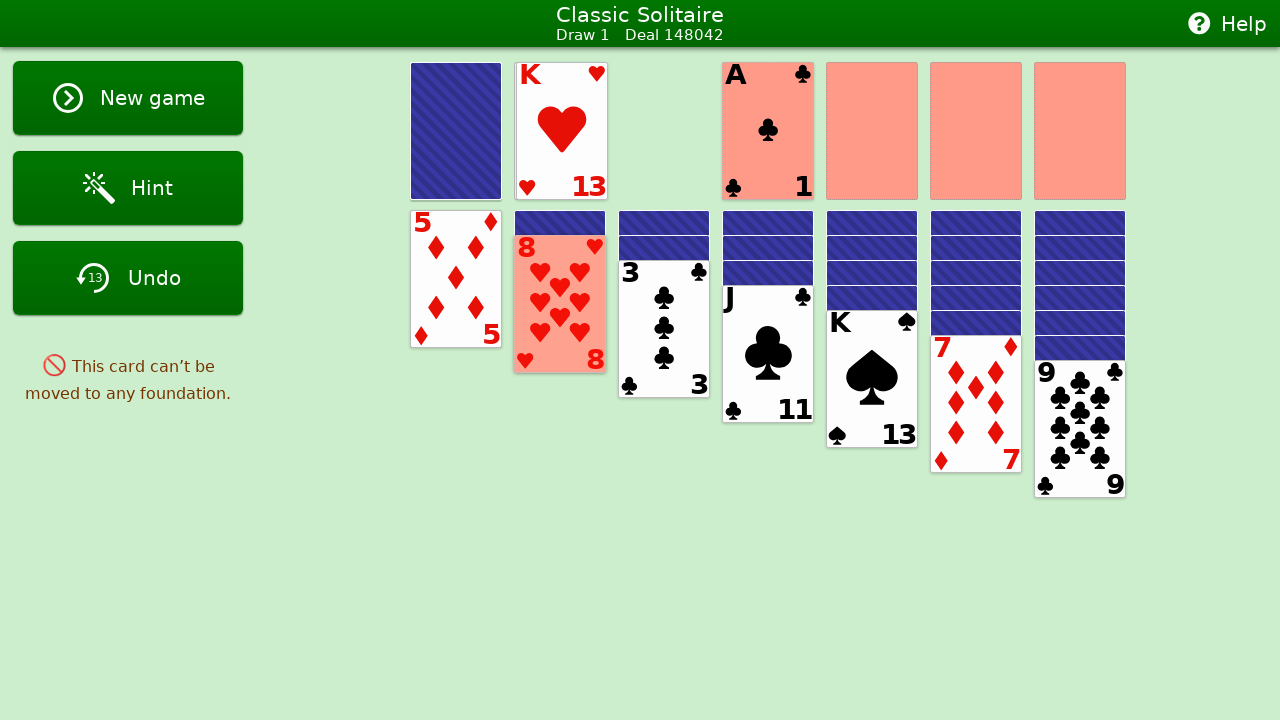

Double-clicked last visible card in tableau pile 2 for final pass at (664, 329) on #tableau .pile >> nth=2 >> .card.card_visible >> nth=-1
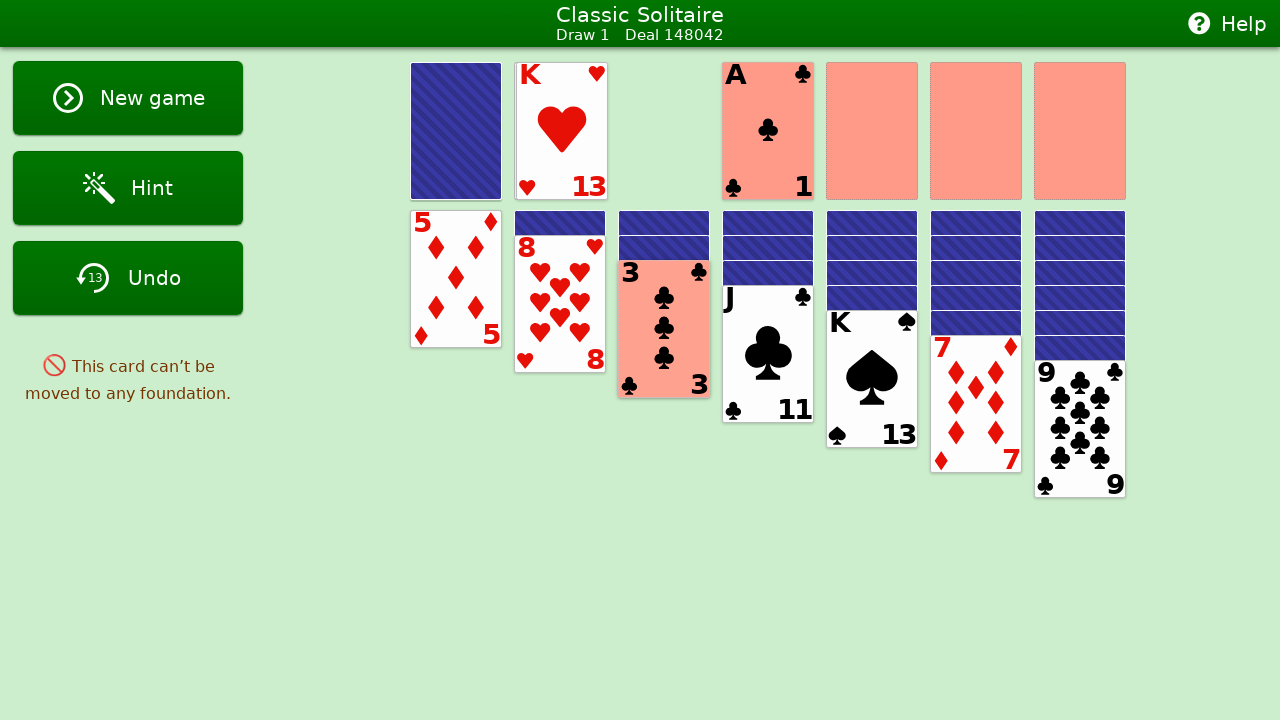

Waited 300ms for card movement animation
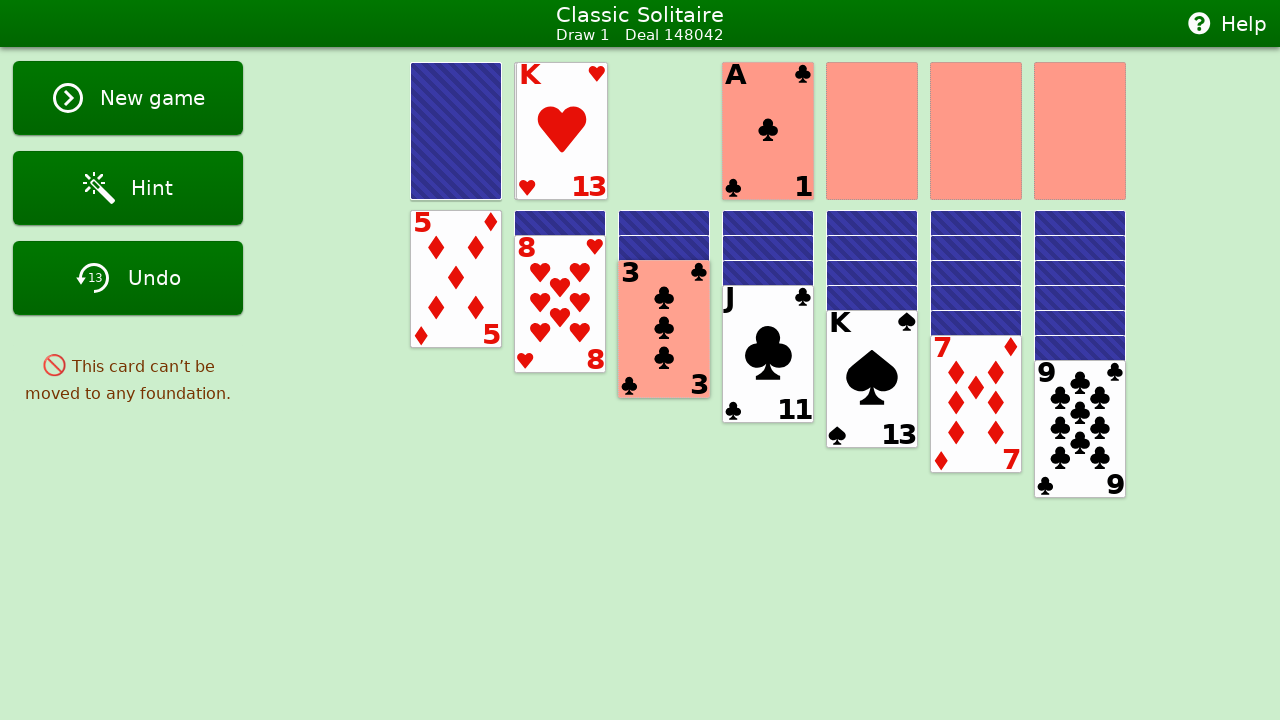

Double-clicked last visible card in tableau pile 3 for final pass at (768, 354) on #tableau .pile >> nth=3 >> .card.card_visible >> nth=-1
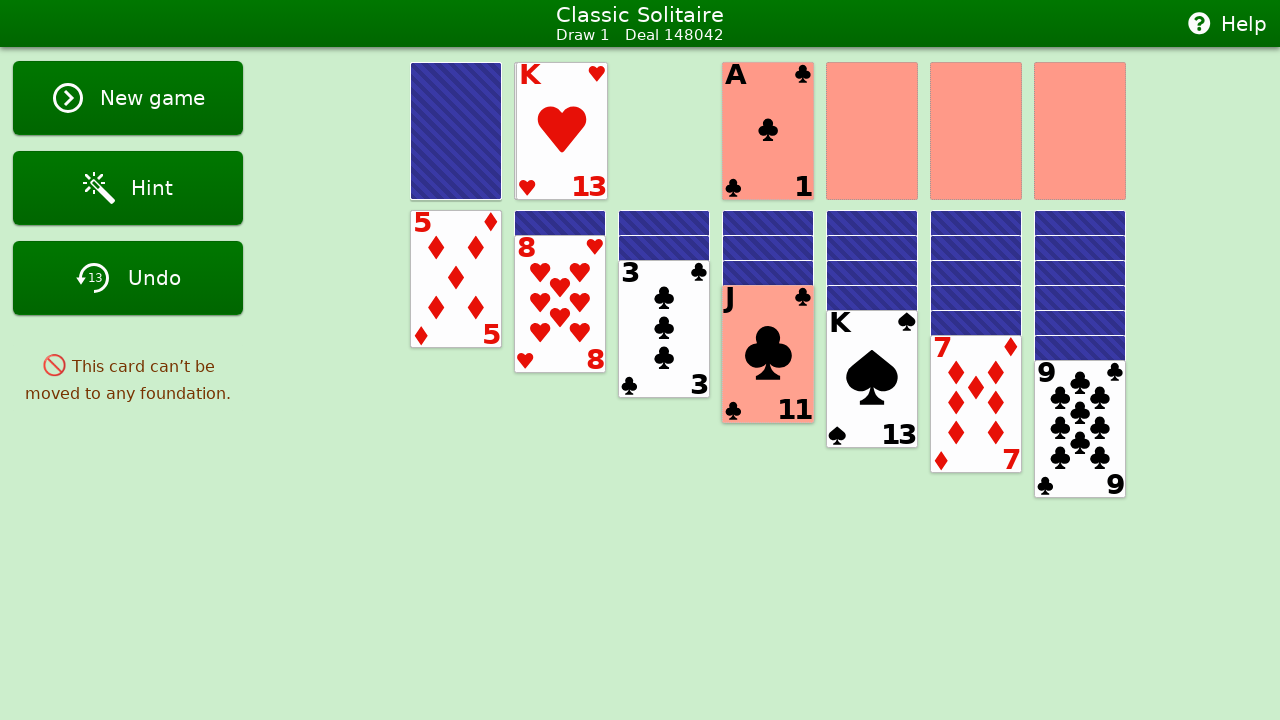

Waited 300ms for card movement animation
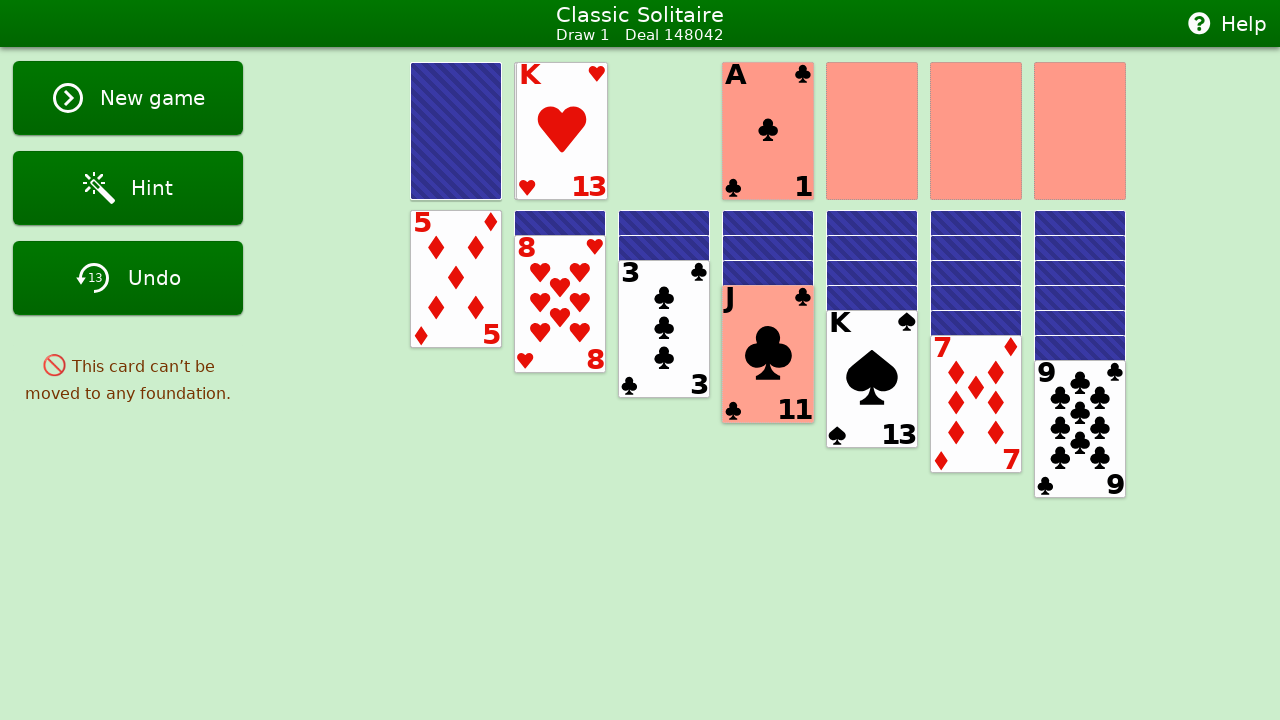

Double-clicked last visible card in tableau pile 4 for final pass at (872, 379) on #tableau .pile >> nth=4 >> .card.card_visible >> nth=-1
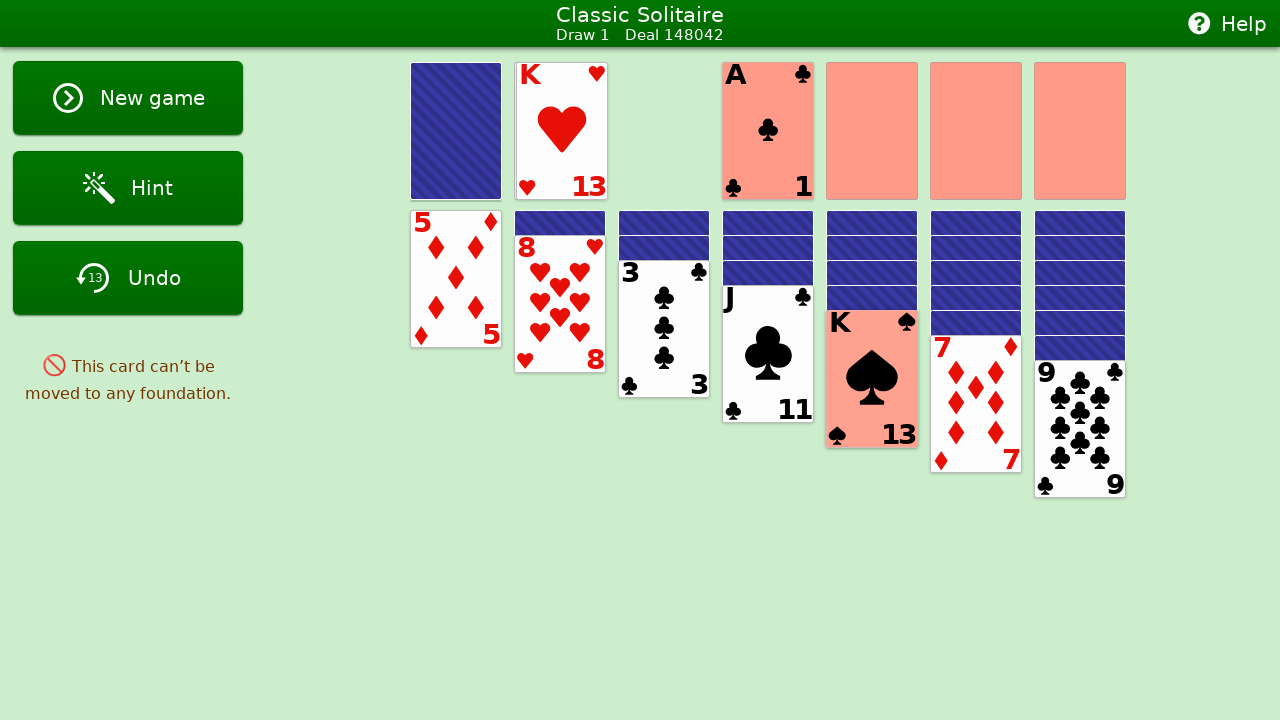

Waited 300ms for card movement animation
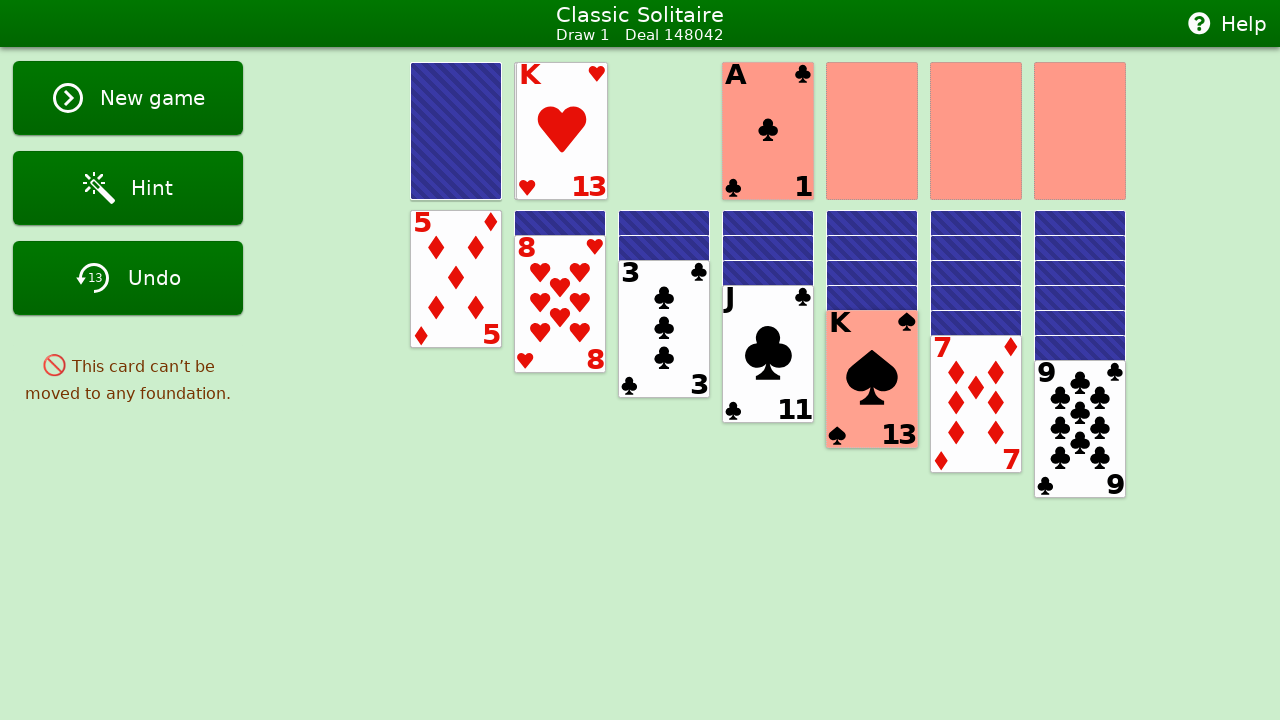

Double-clicked last visible card in tableau pile 5 for final pass at (976, 404) on #tableau .pile >> nth=5 >> .card.card_visible >> nth=-1
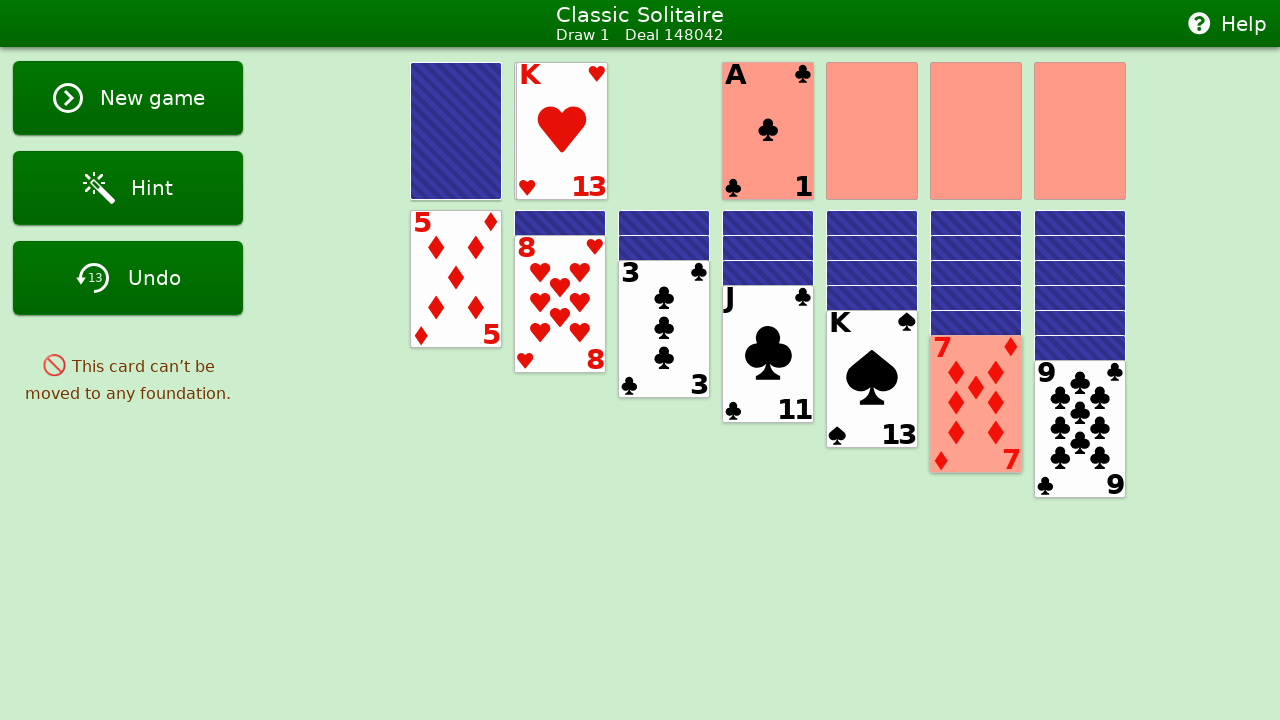

Waited 300ms for card movement animation
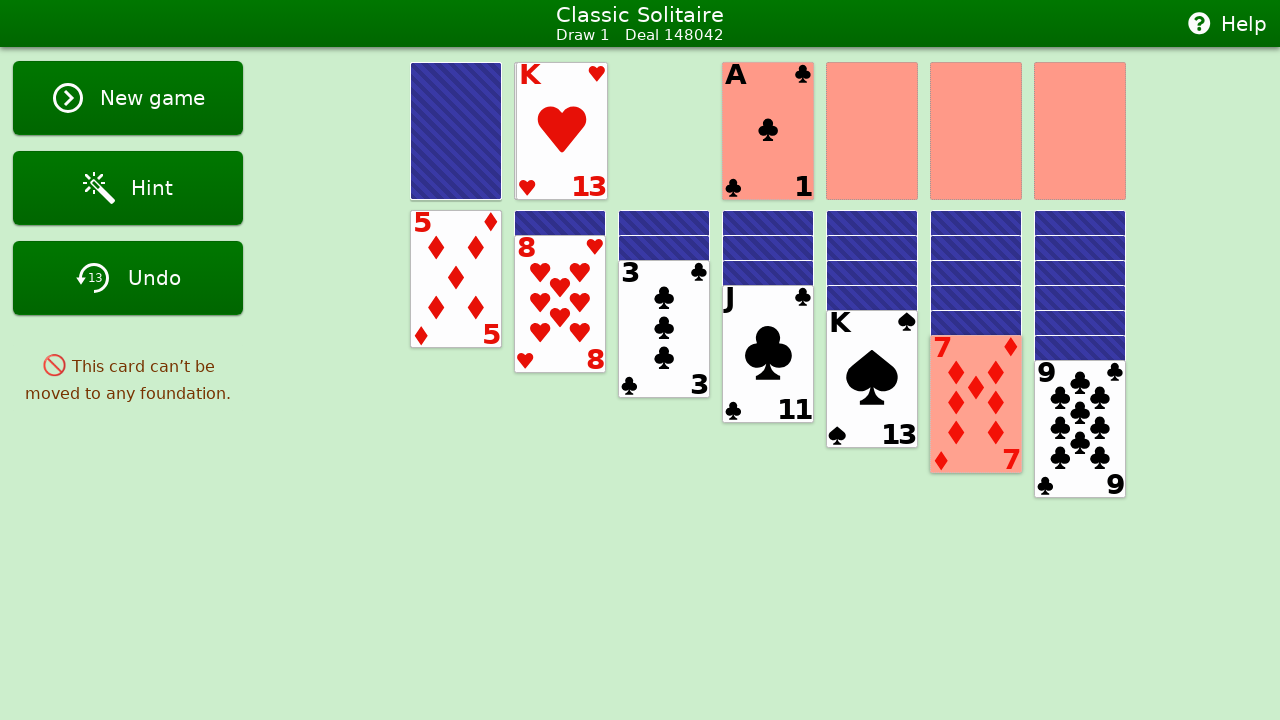

Double-clicked last visible card in tableau pile 6 for final pass at (1080, 429) on #tableau .pile >> nth=6 >> .card.card_visible >> nth=-1
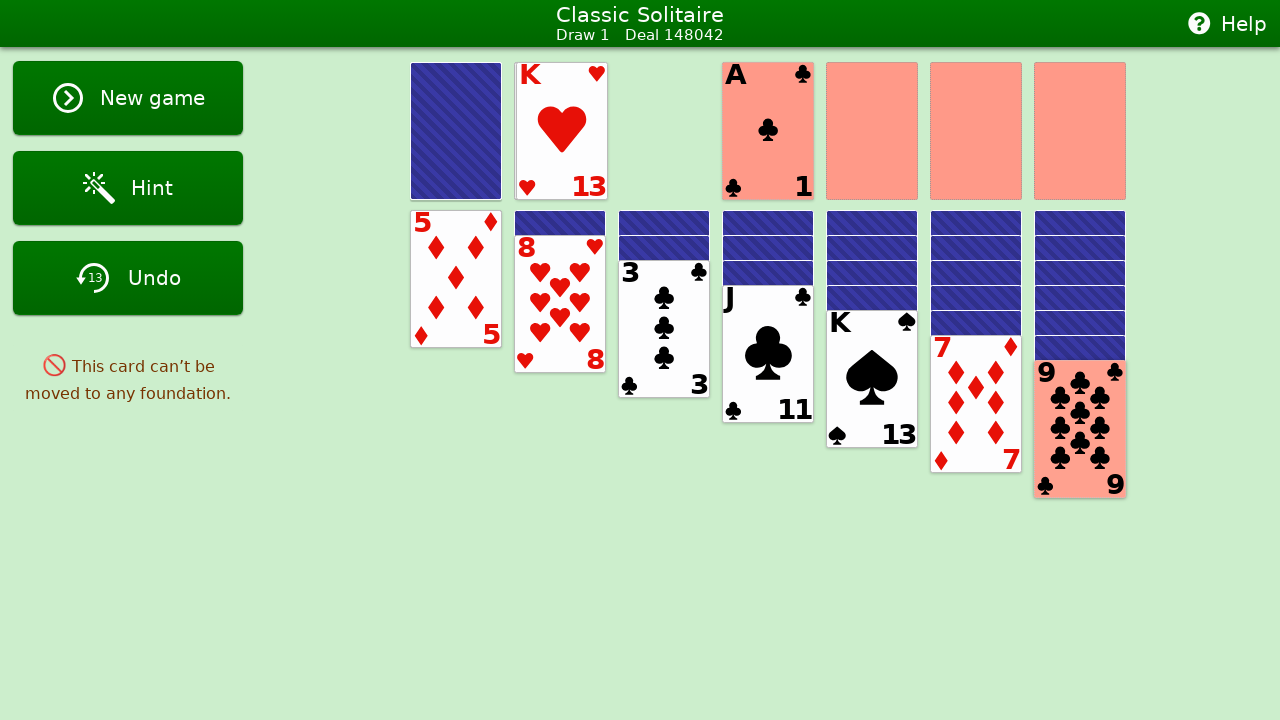

Waited 300ms for card movement animation
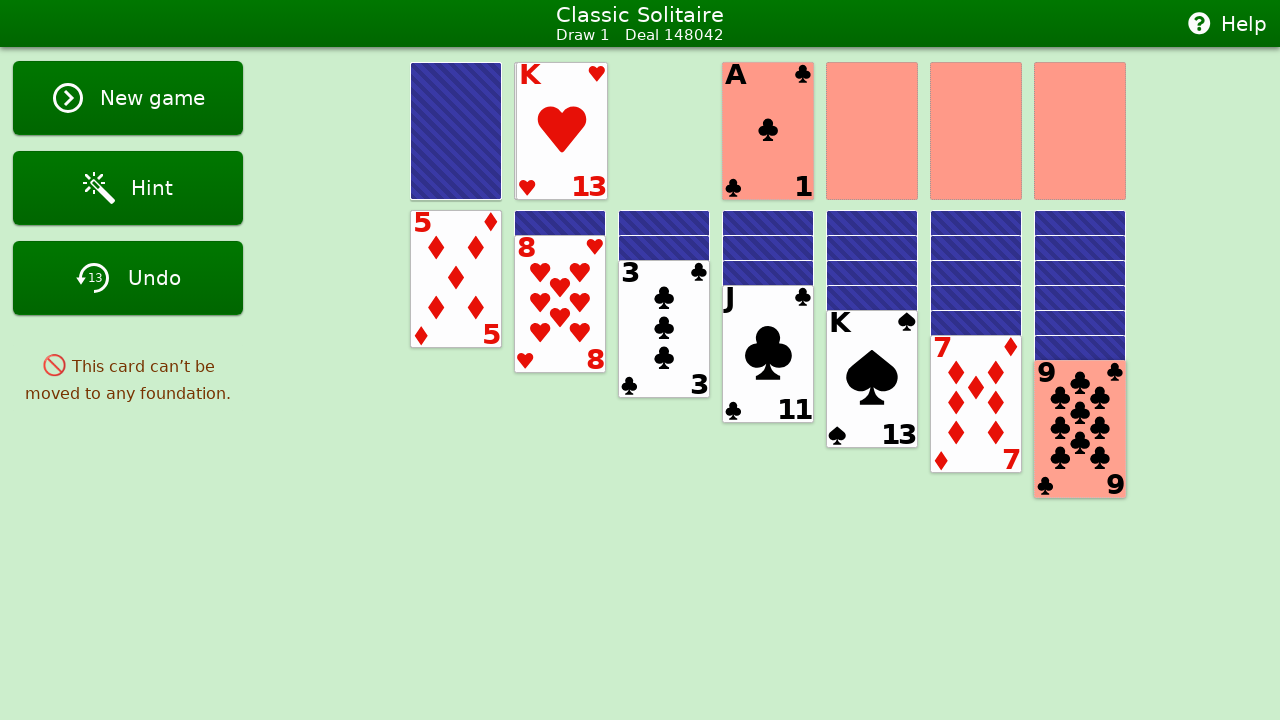

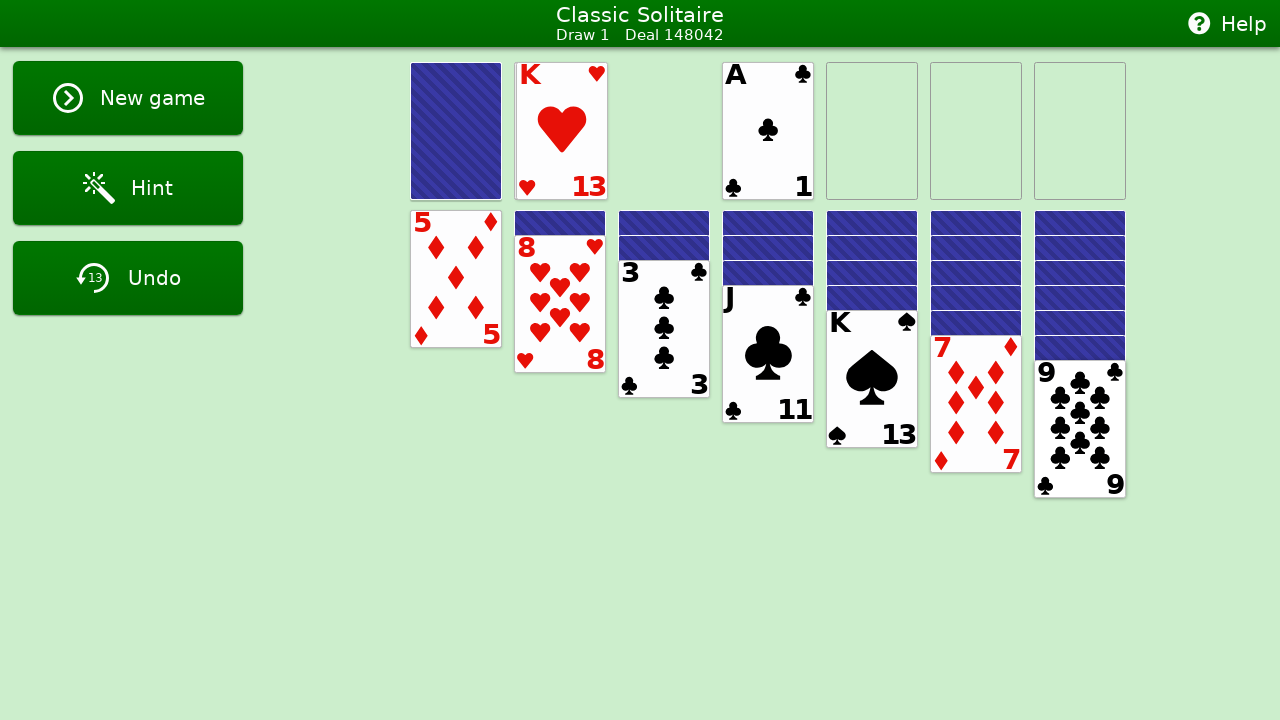